Validates that all visible slider images have appropriate dimensions (height and width greater than 50 pixels)

Starting URL: https://awesomeqa.com/ui/

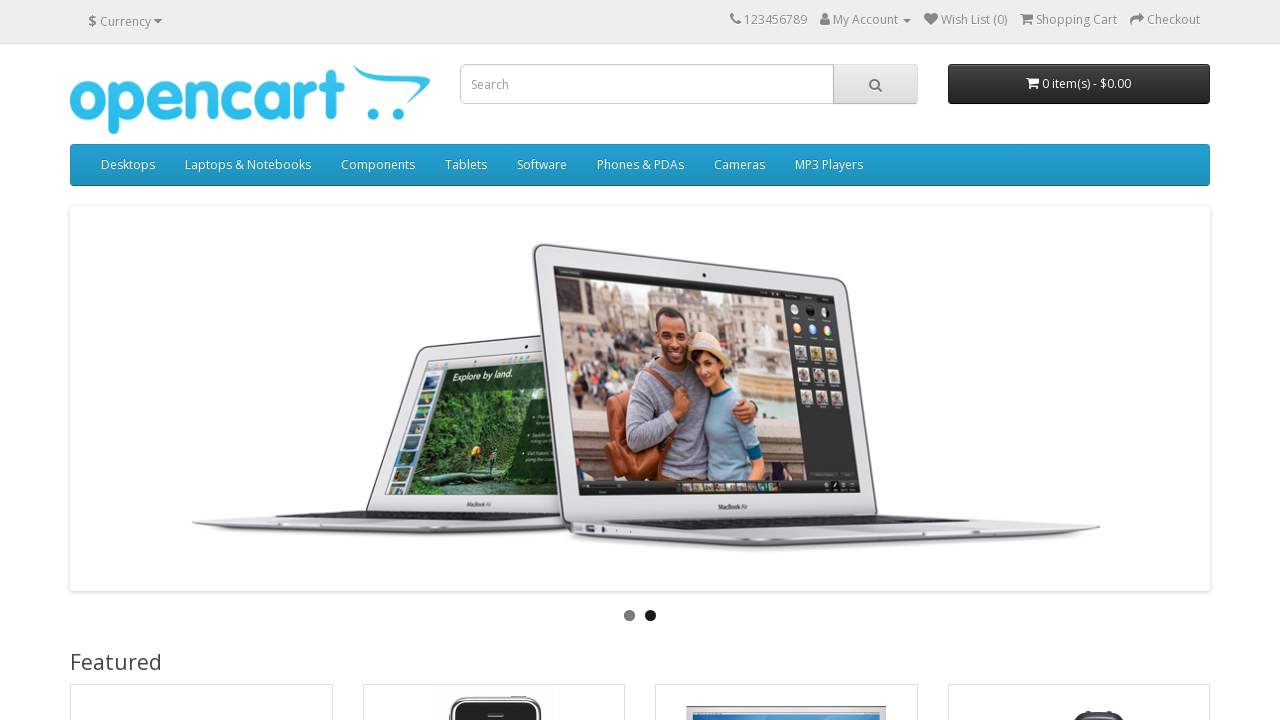

Navigated to https://awesomeqa.com/ui/
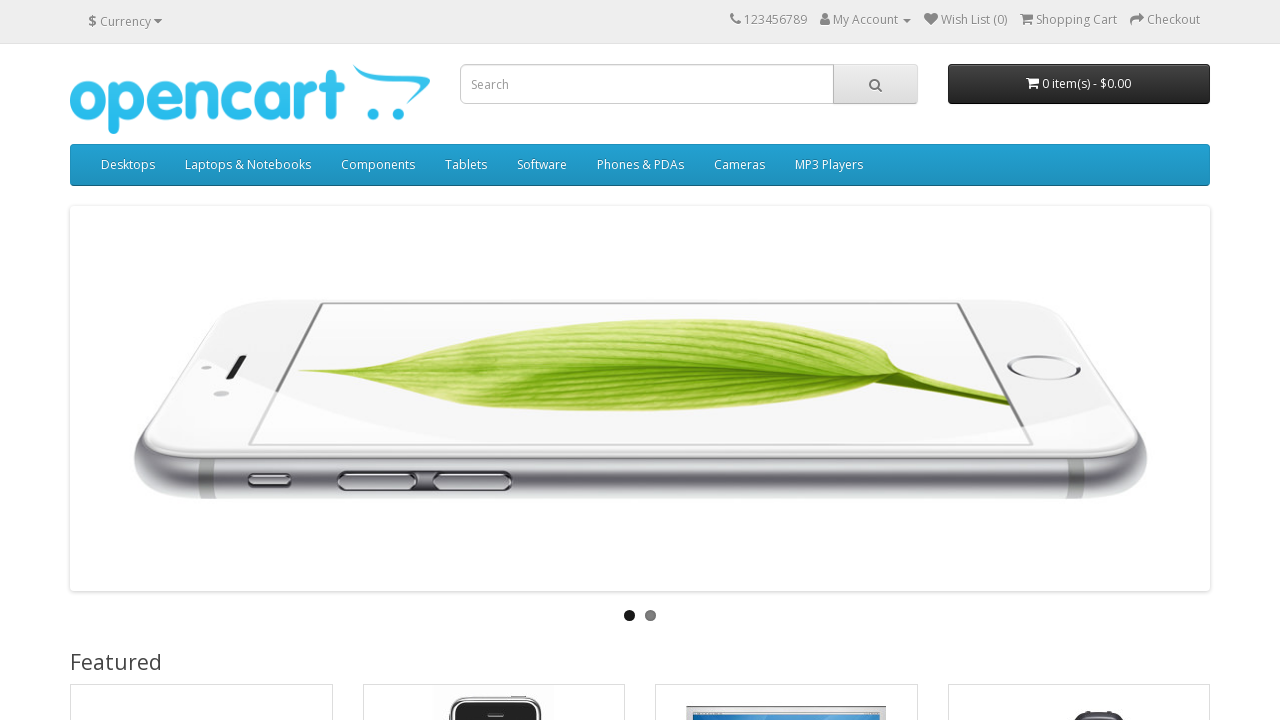

Located all slider images (.swiper-slide img)
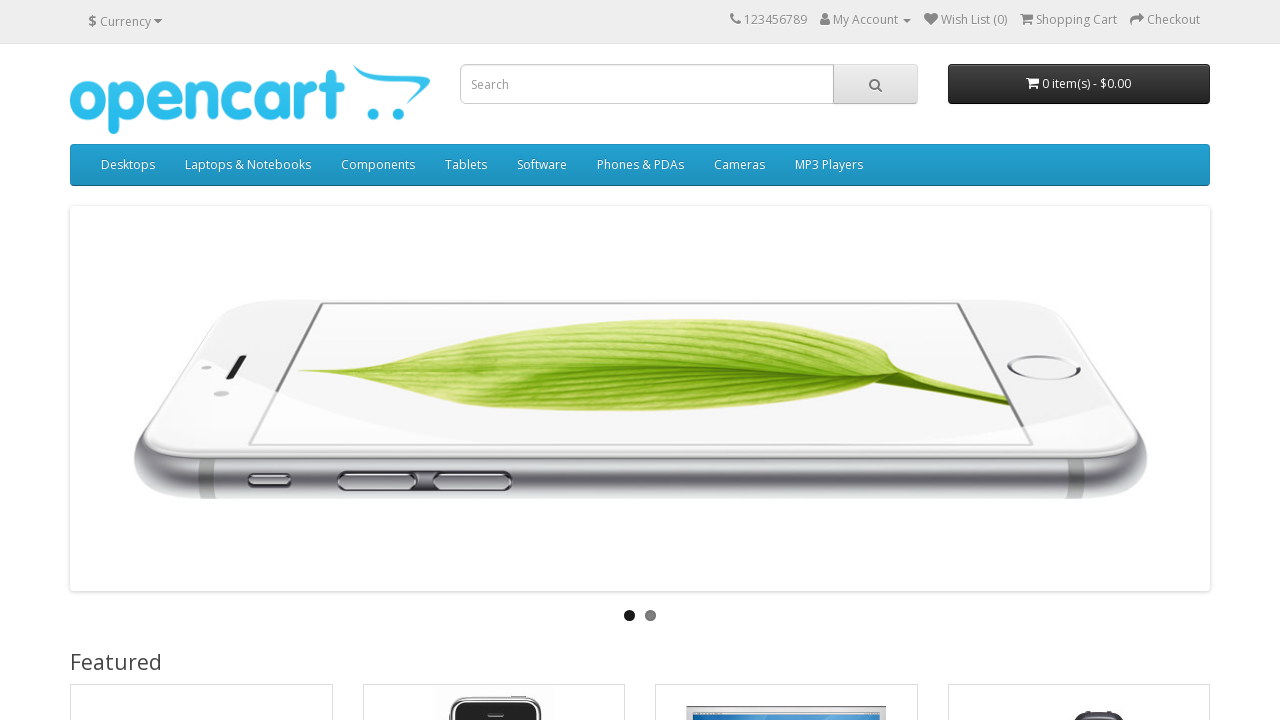

Found visible slider image
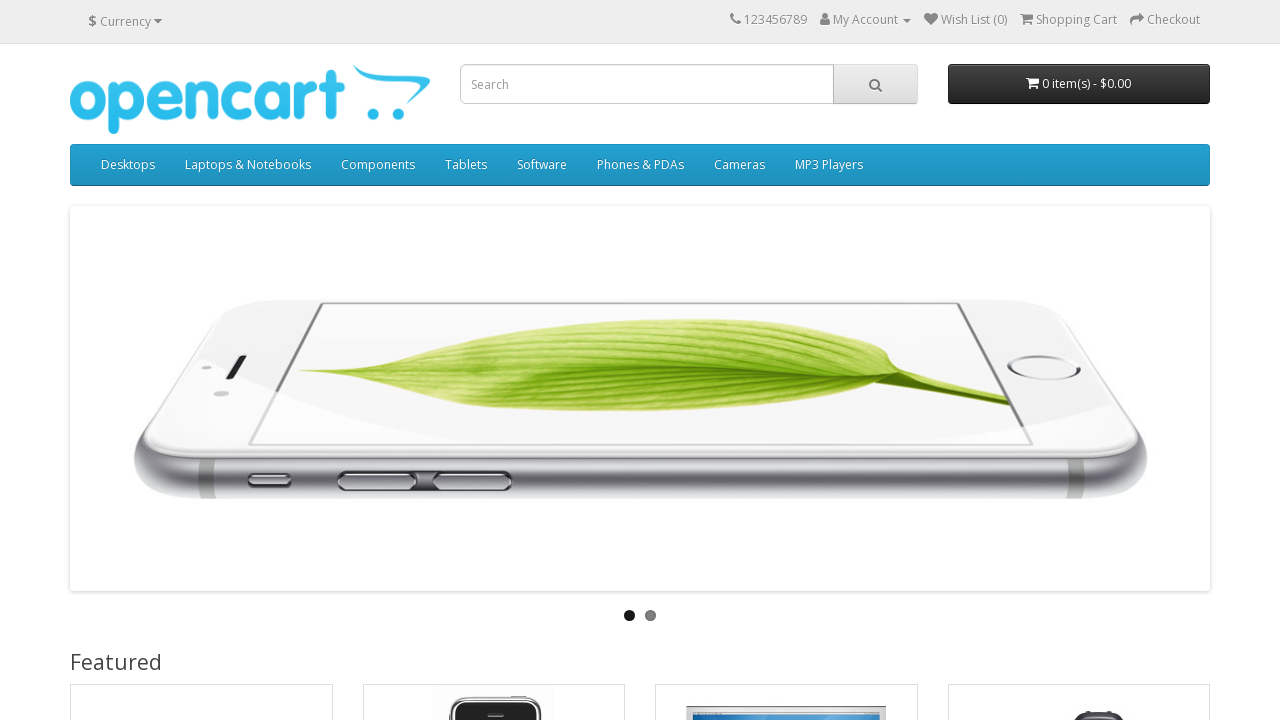

Retrieved bounding box for slider image: {'x': -1088, 'y': 210.046875, 'width': 1132, 'height': 377.328125}
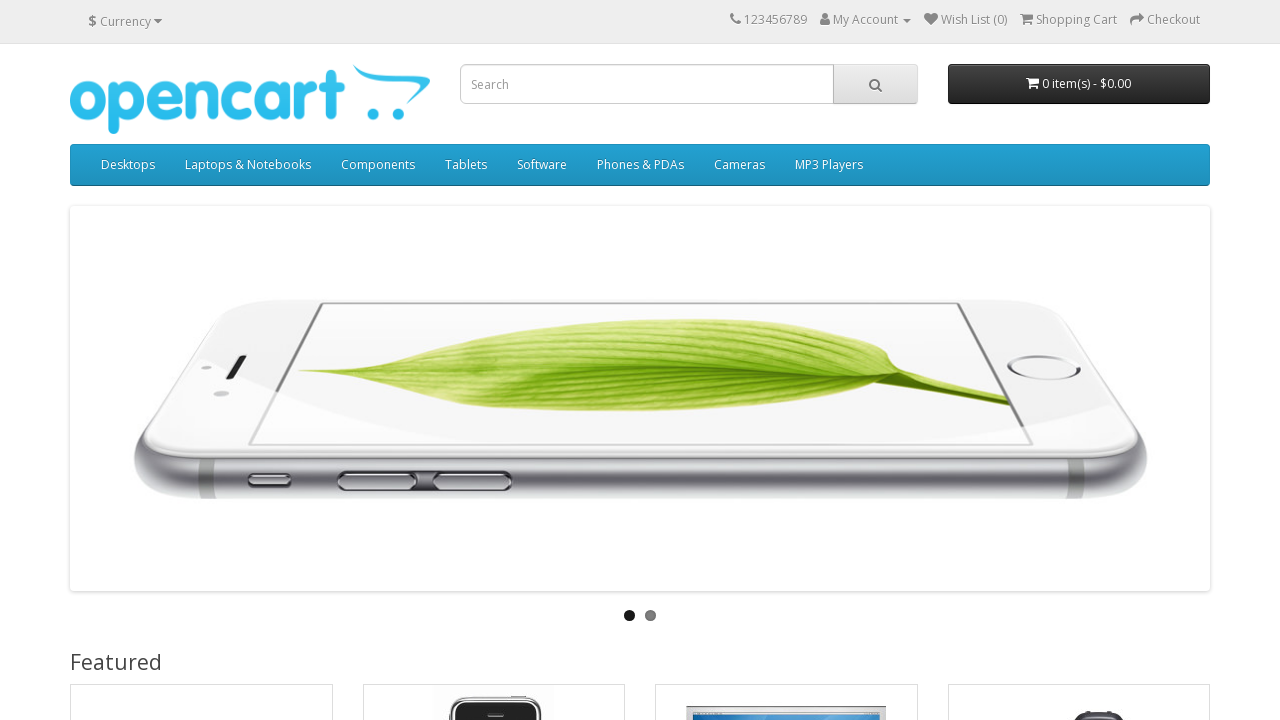

Verified image height is greater than 50 pixels: 377.328125
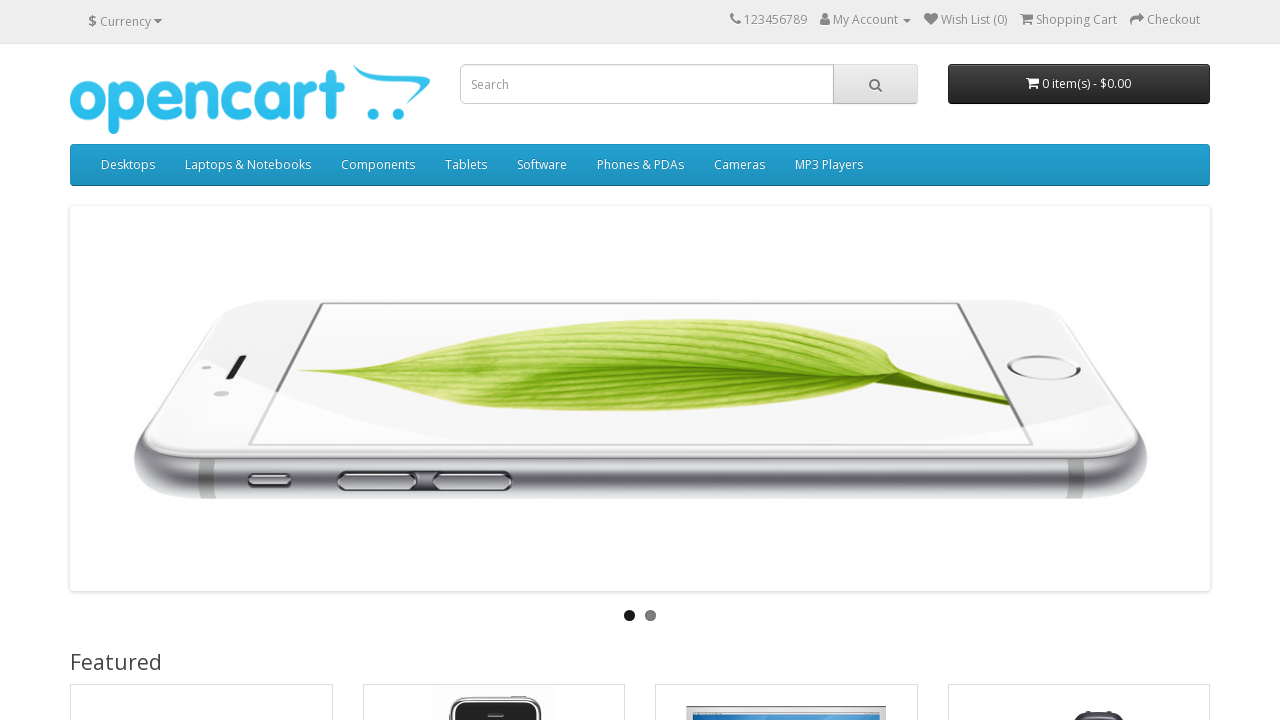

Verified image width is greater than 50 pixels: 1132
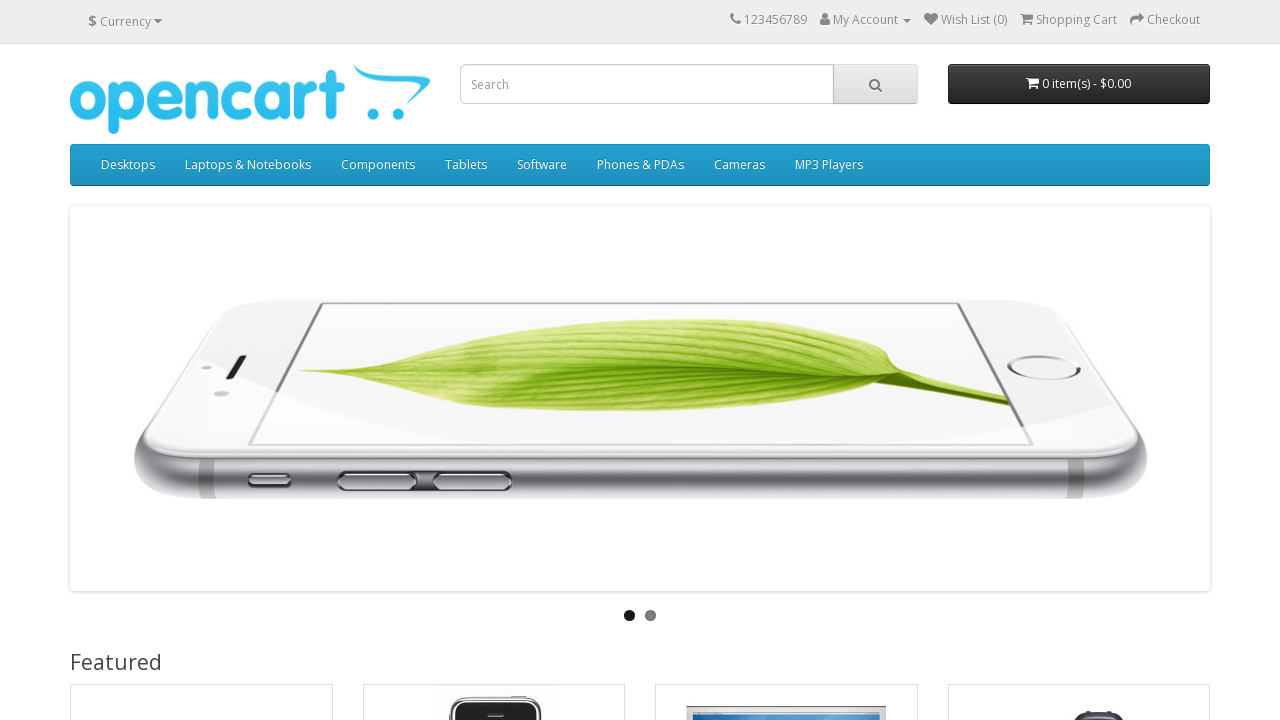

Found visible slider image
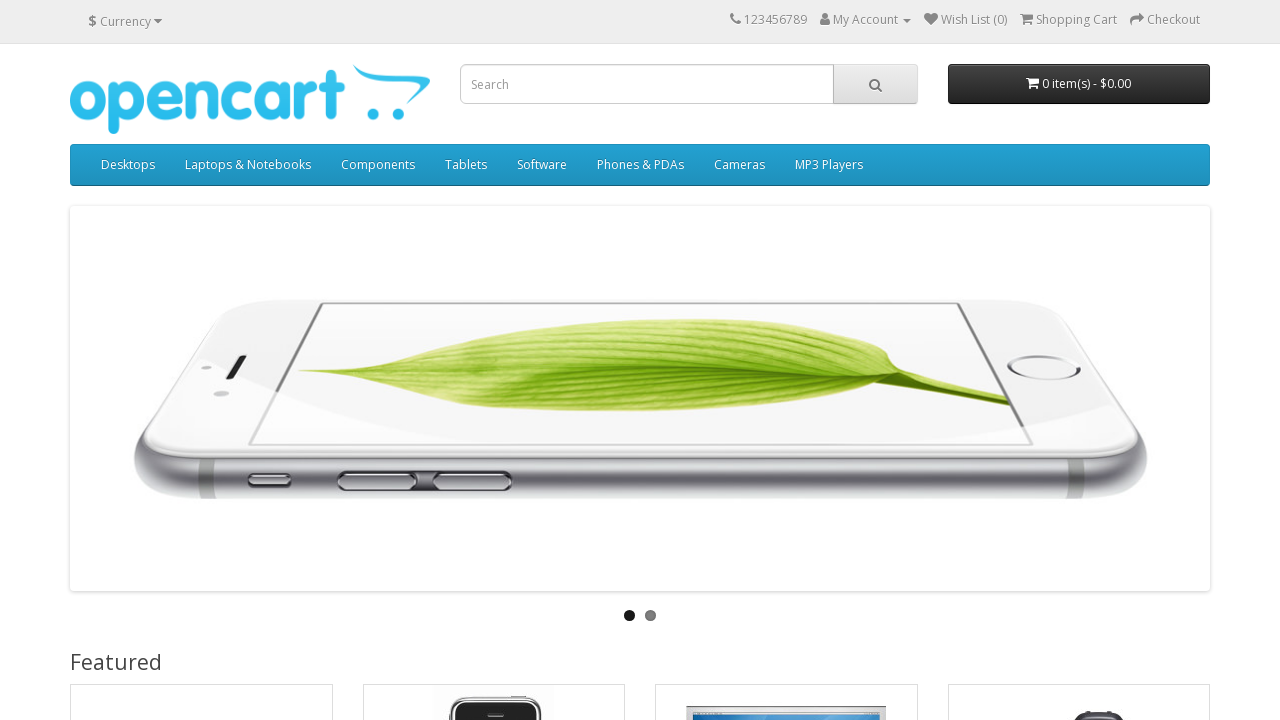

Retrieved bounding box for slider image: {'x': 74, 'y': 210.046875, 'width': 1132, 'height': 377.328125}
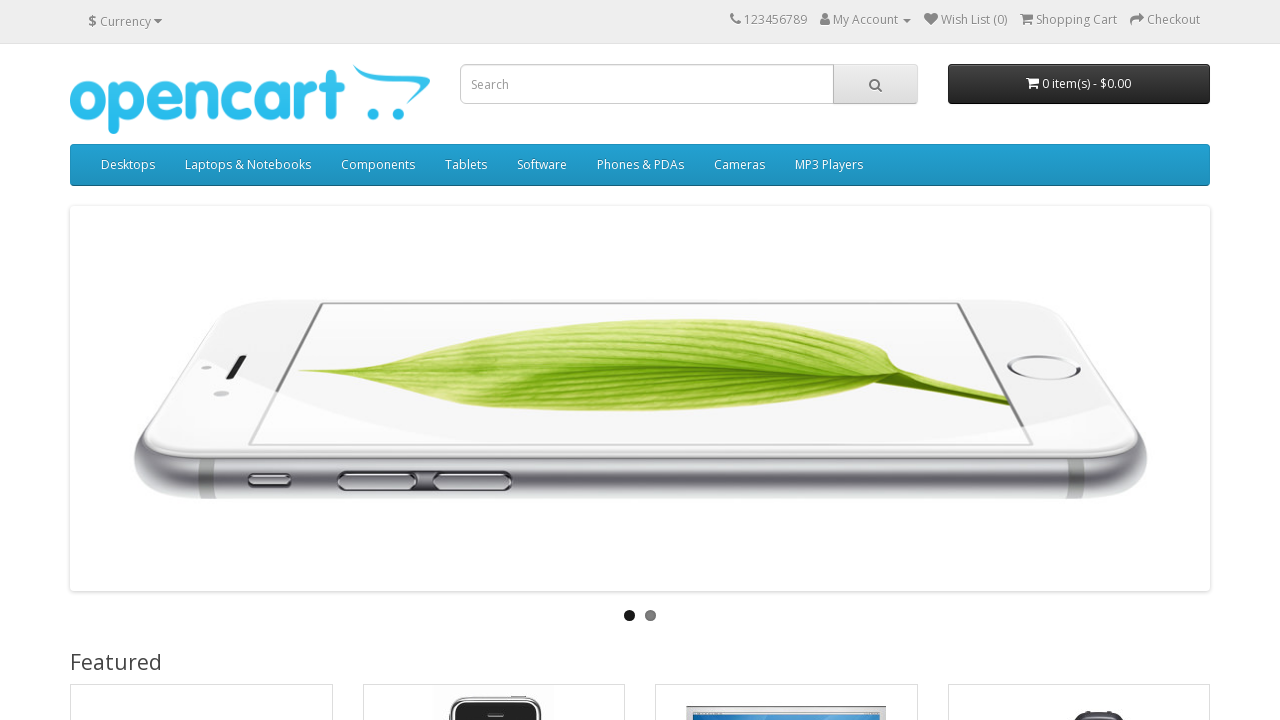

Verified image height is greater than 50 pixels: 377.328125
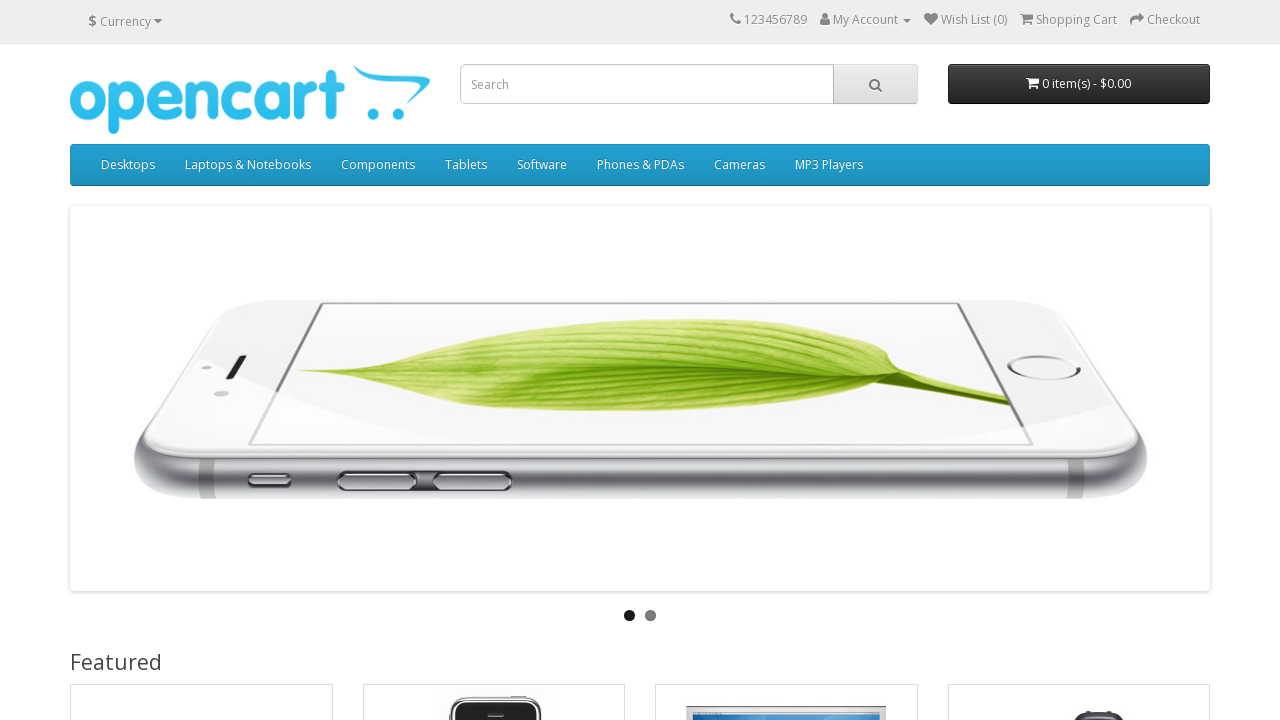

Verified image width is greater than 50 pixels: 1132
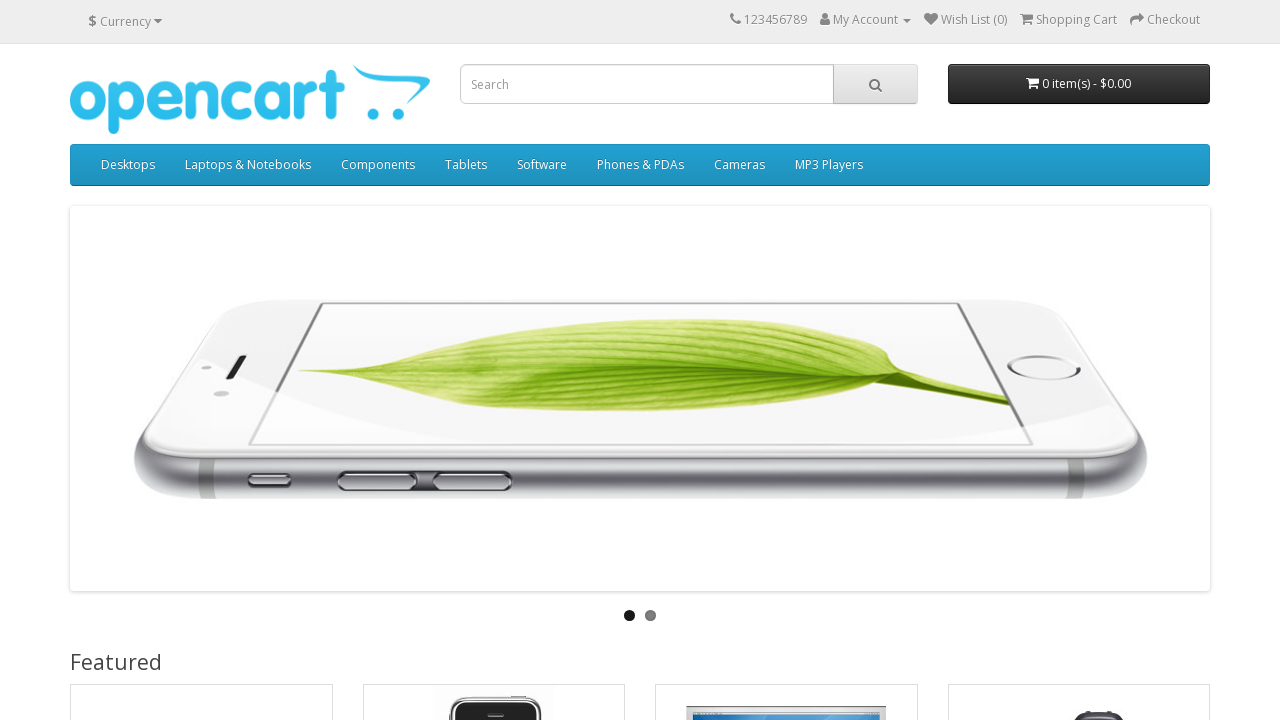

Found visible slider image
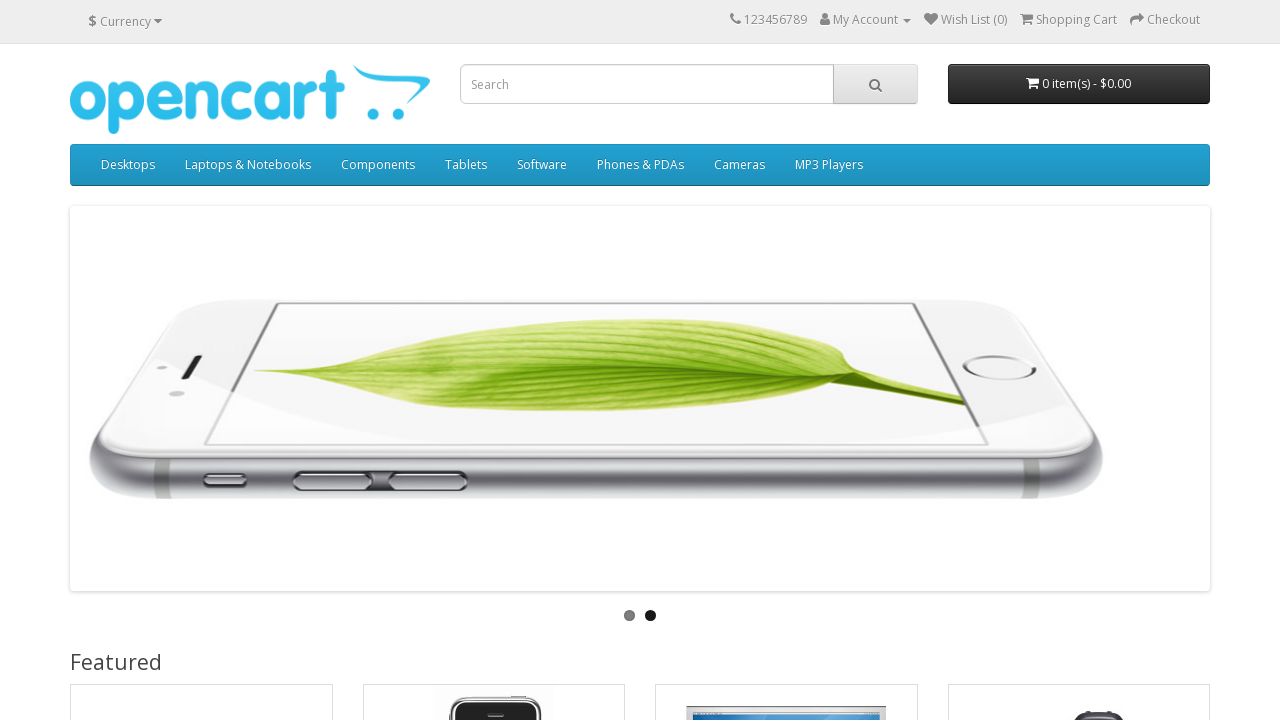

Retrieved bounding box for slider image: {'x': 161.412353515625, 'y': 210.046875, 'width': 1132, 'height': 377.328125}
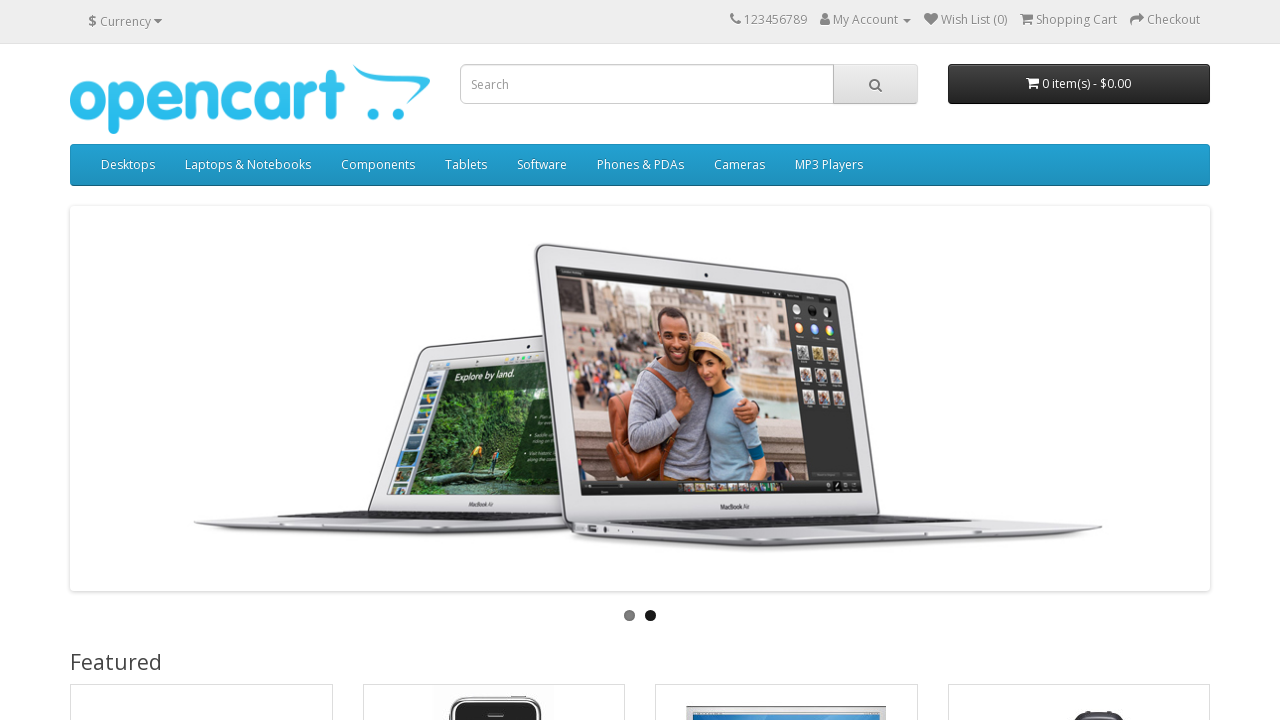

Verified image height is greater than 50 pixels: 377.328125
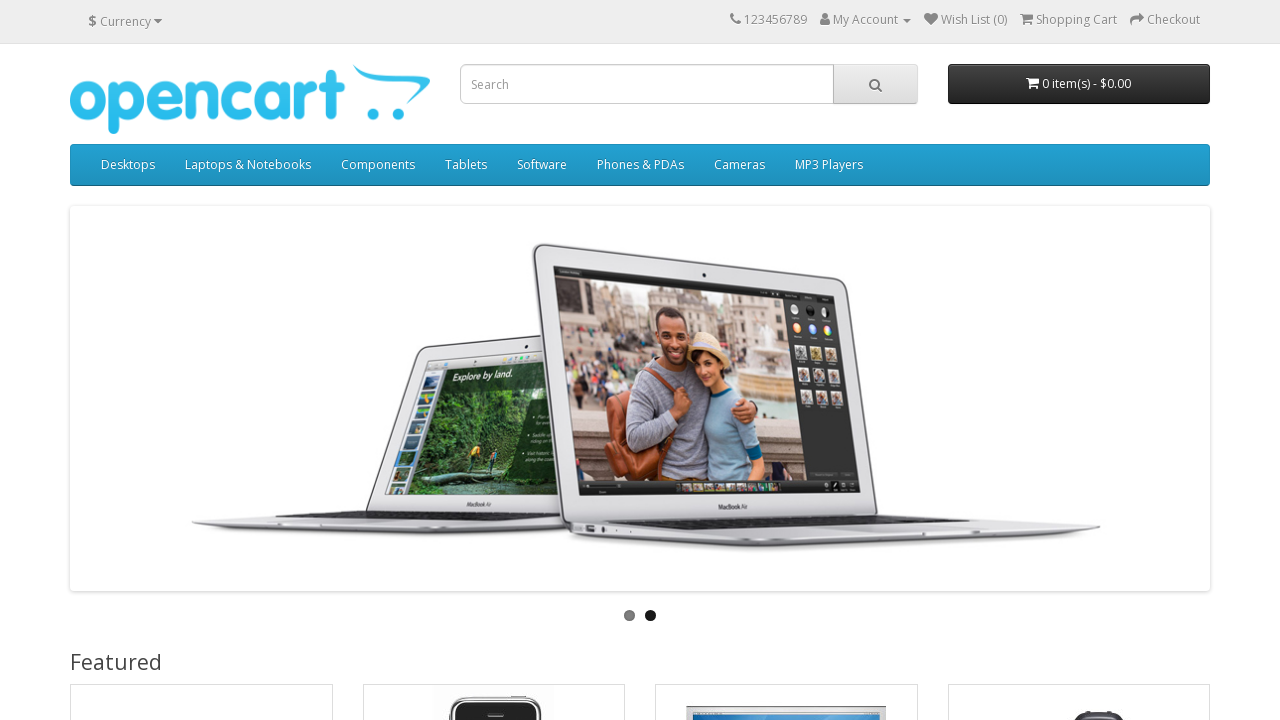

Verified image width is greater than 50 pixels: 1132
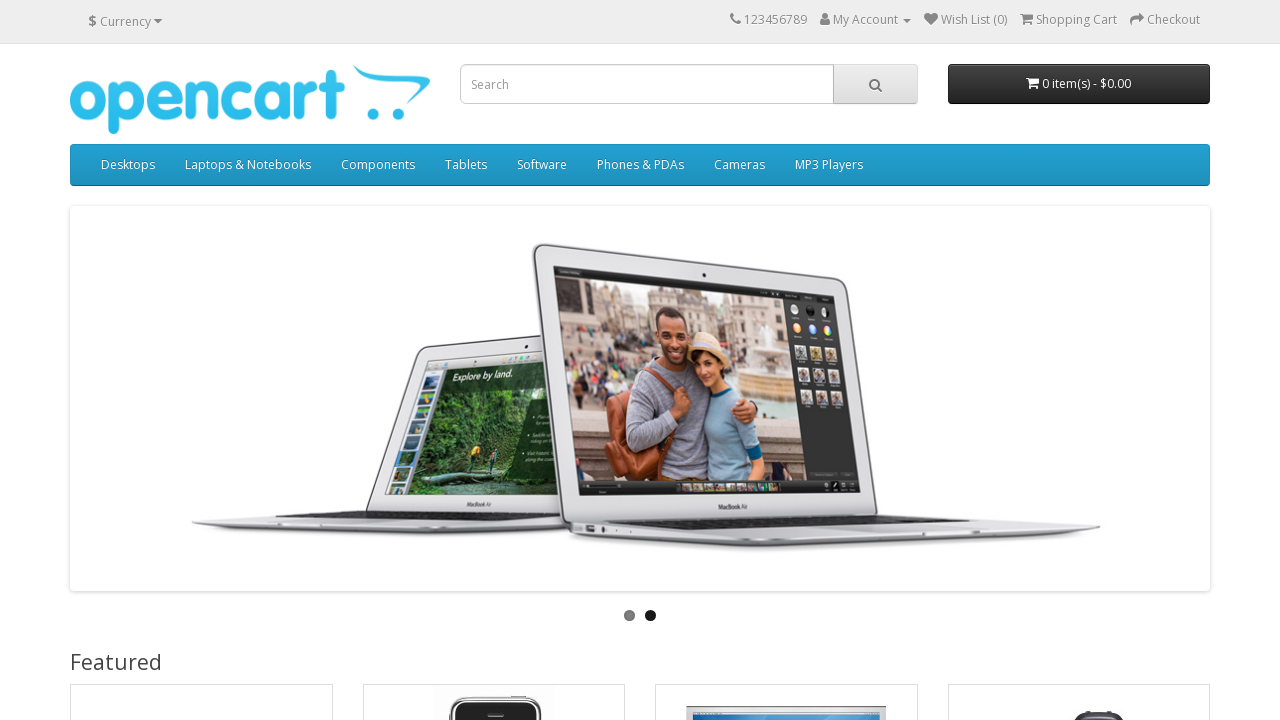

Found visible slider image
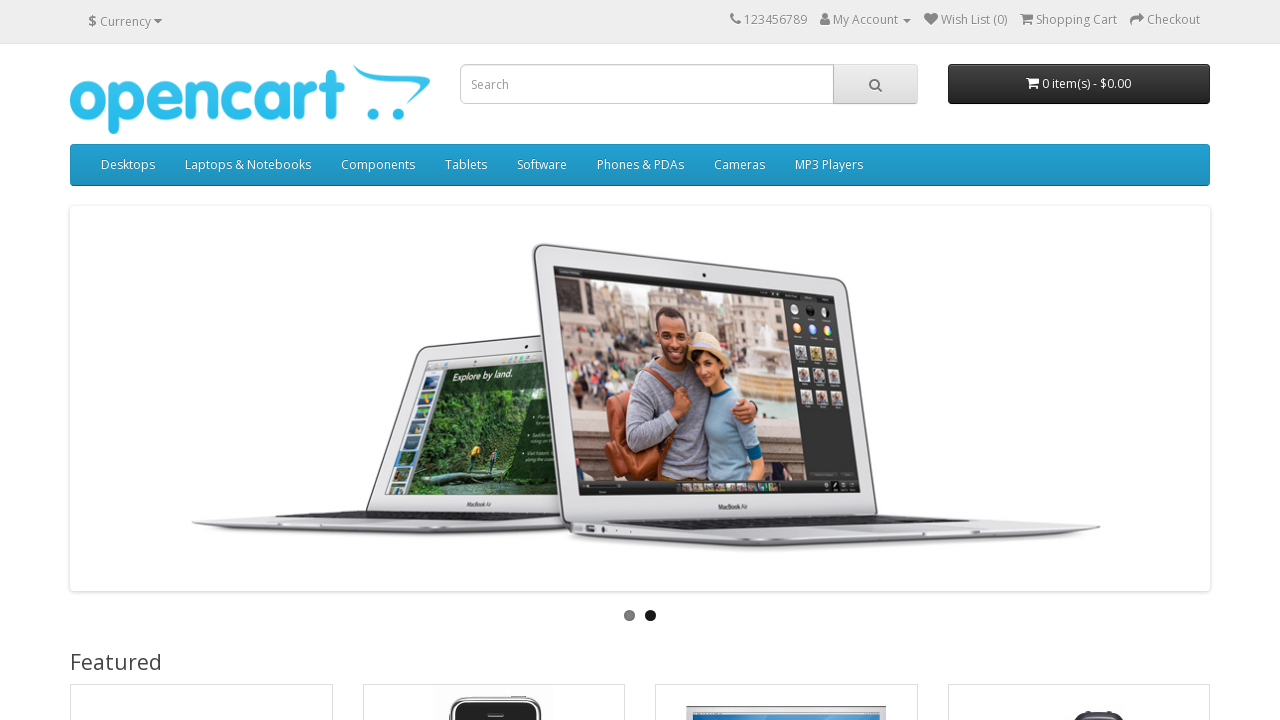

Retrieved bounding box for slider image: {'x': 1236, 'y': 210.046875, 'width': 1132, 'height': 377.328125}
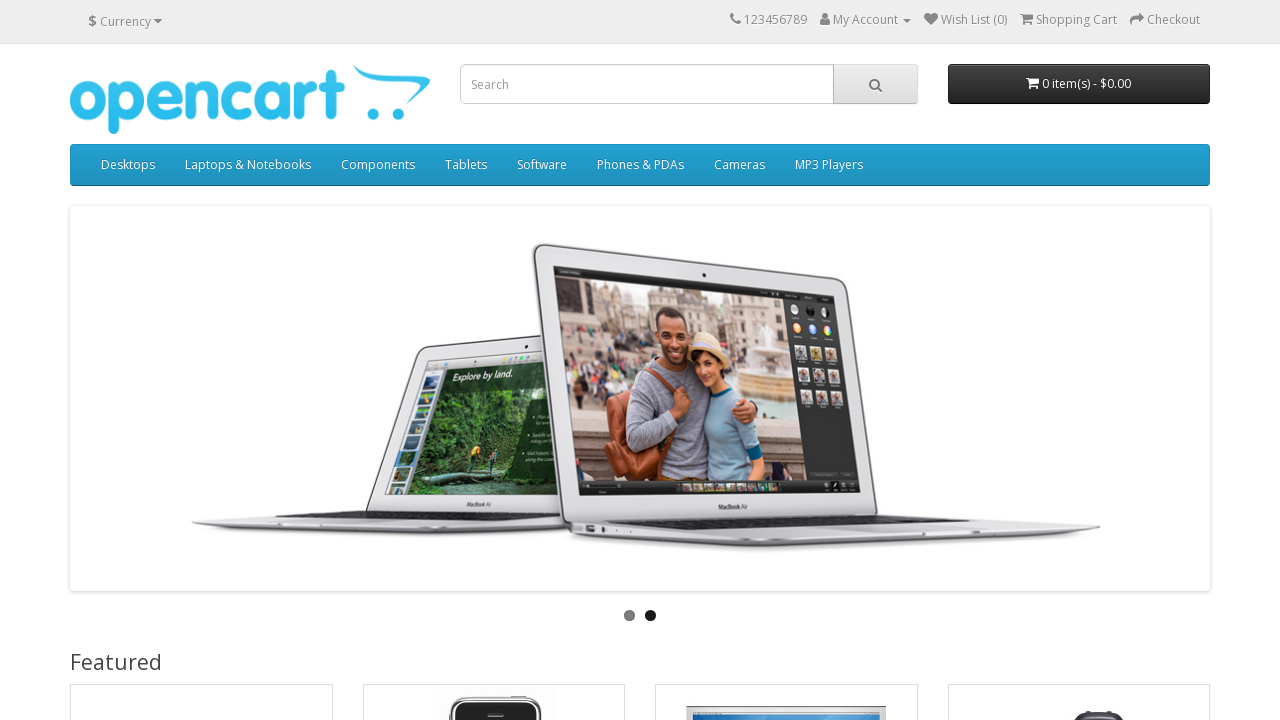

Verified image height is greater than 50 pixels: 377.328125
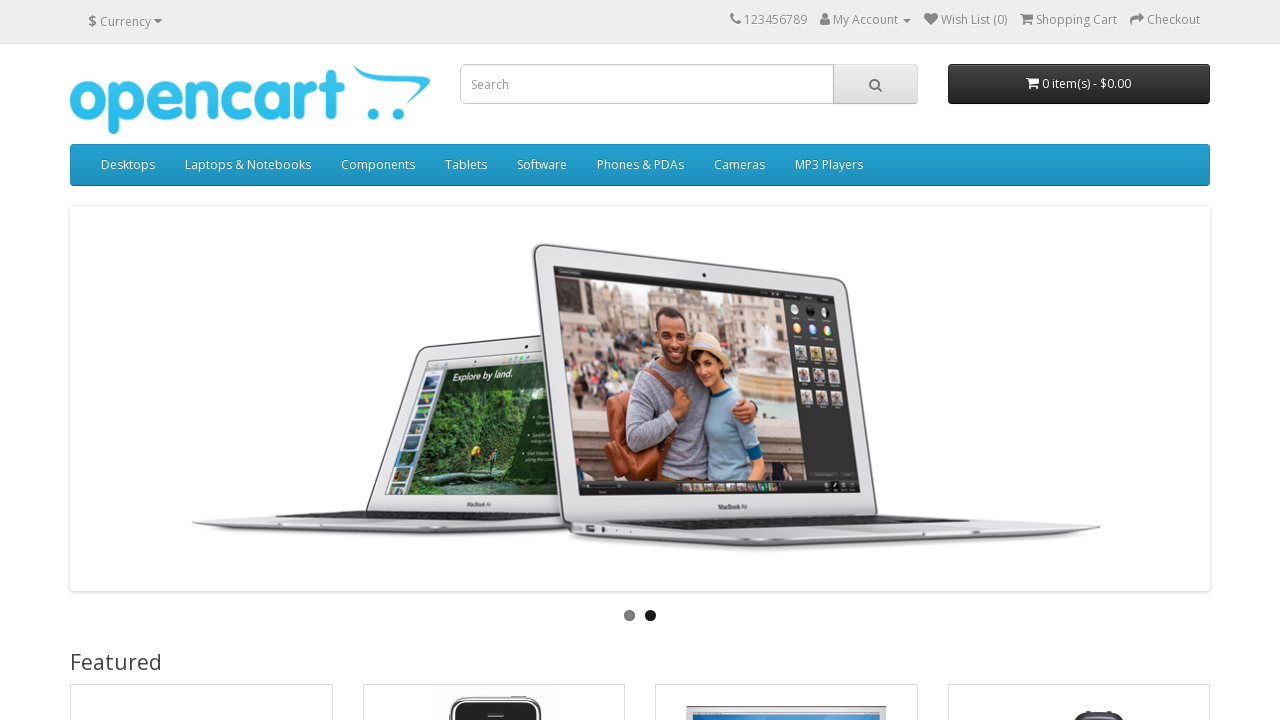

Verified image width is greater than 50 pixels: 1132
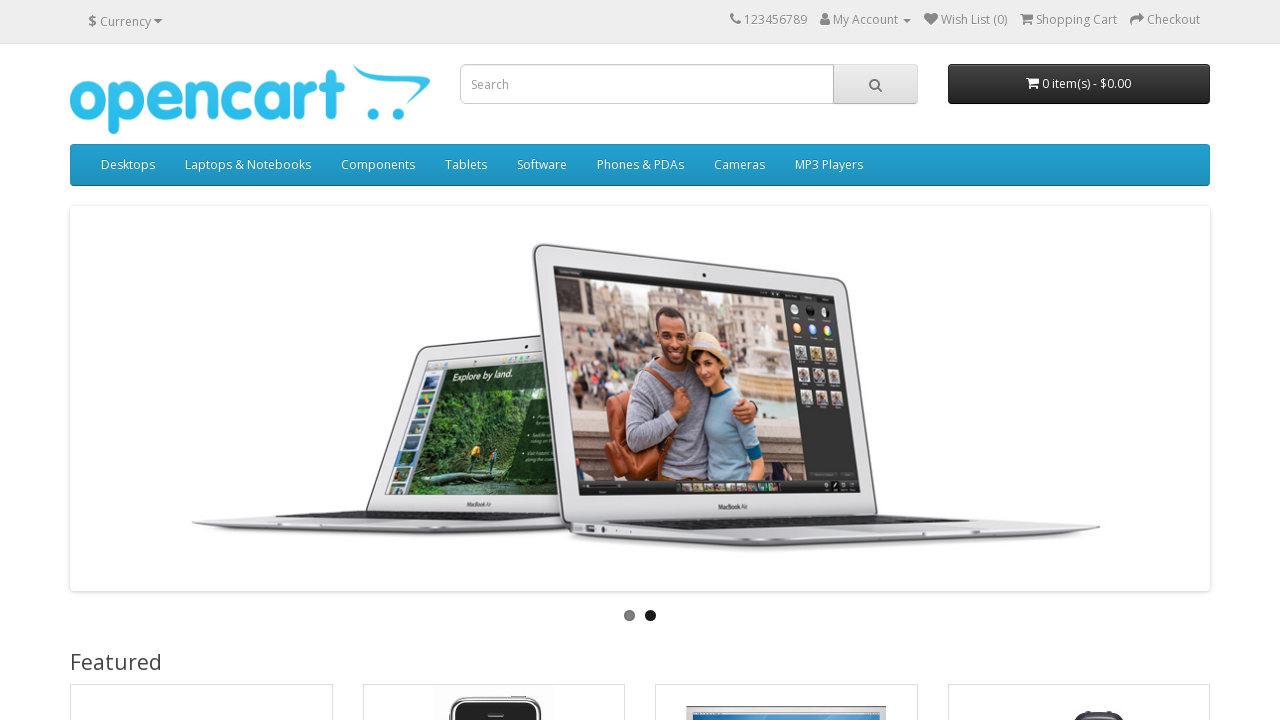

Found visible slider image
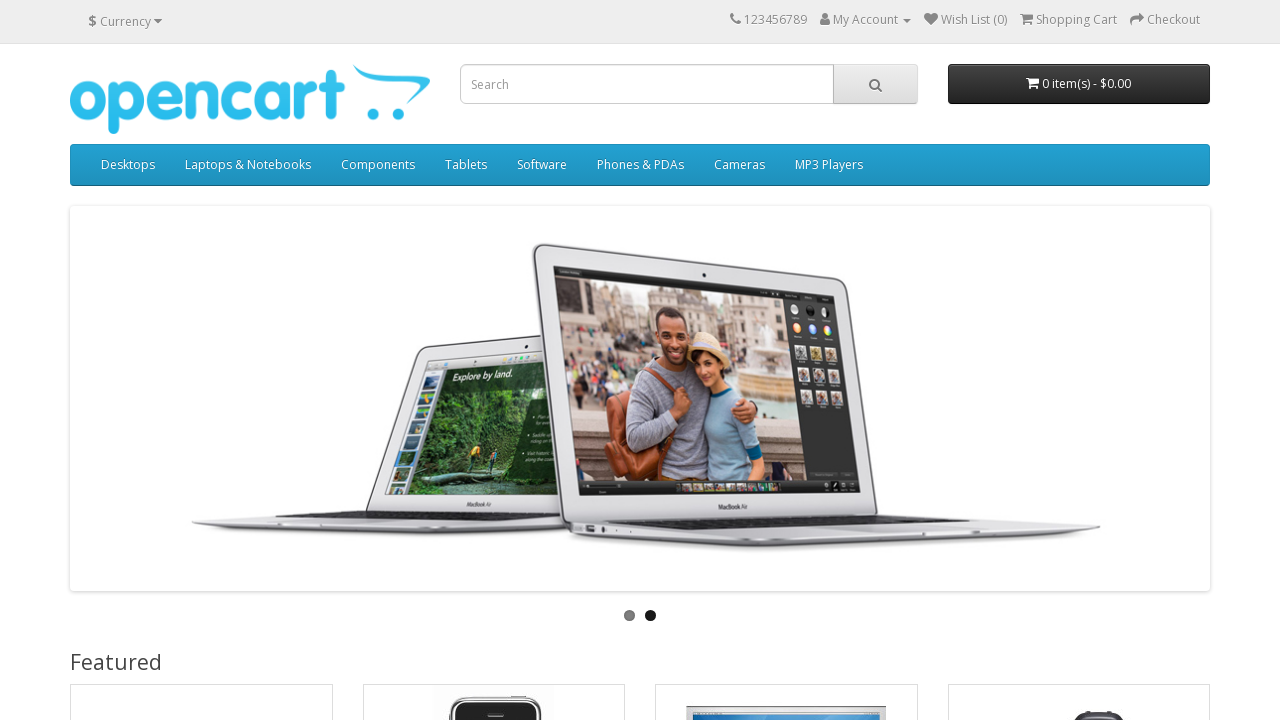

Retrieved bounding box for slider image: {'x': -1284.4000244140625, 'y': 1141.46875, 'width': 130, 'height': 100}
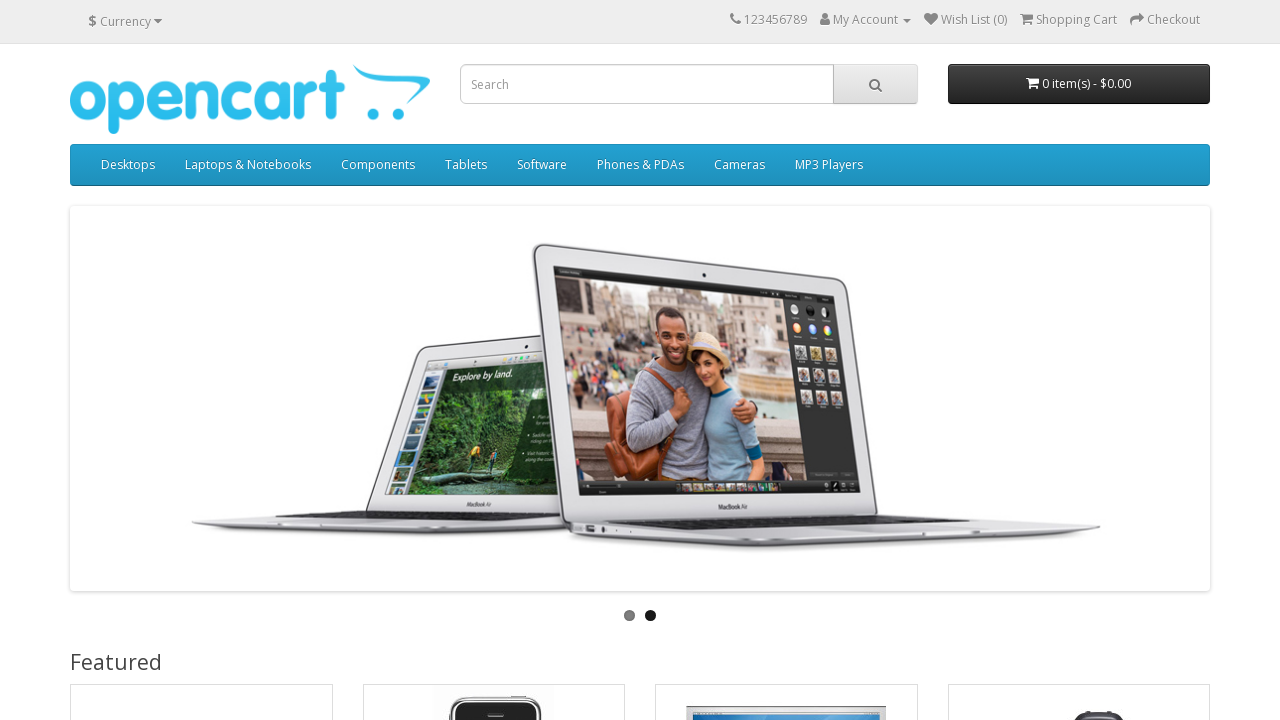

Verified image height is greater than 50 pixels: 100
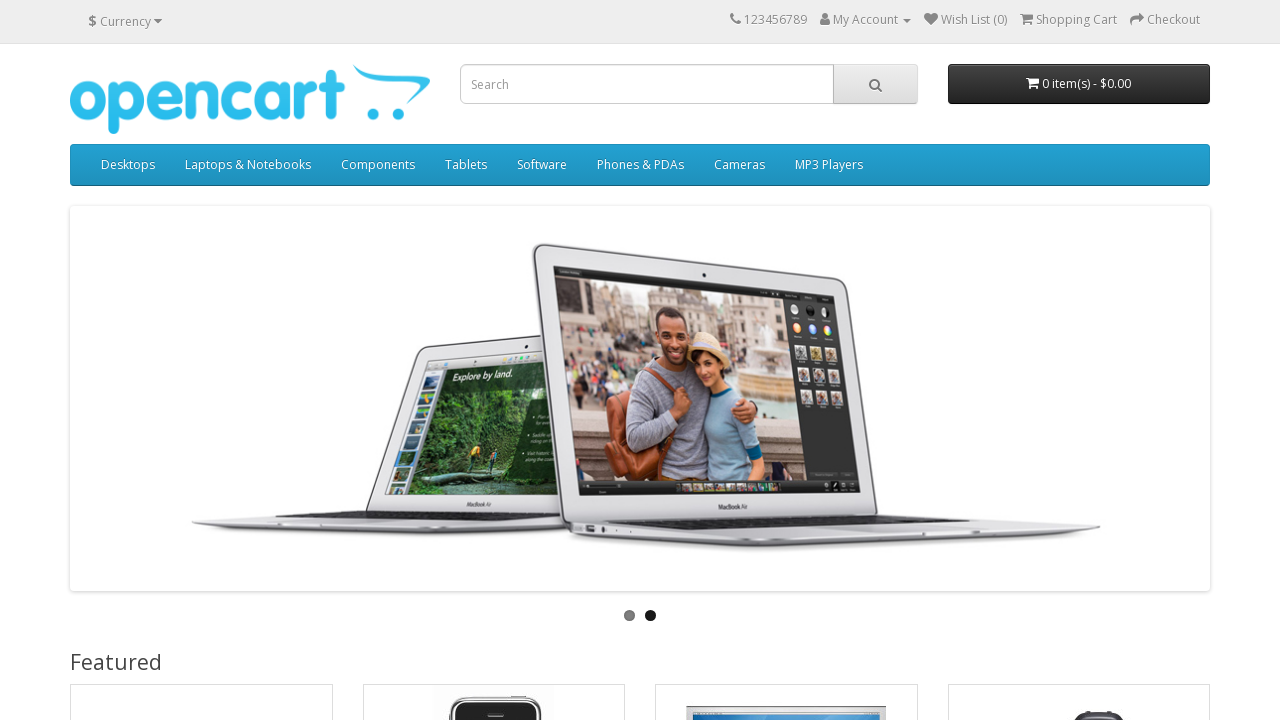

Verified image width is greater than 50 pixels: 130
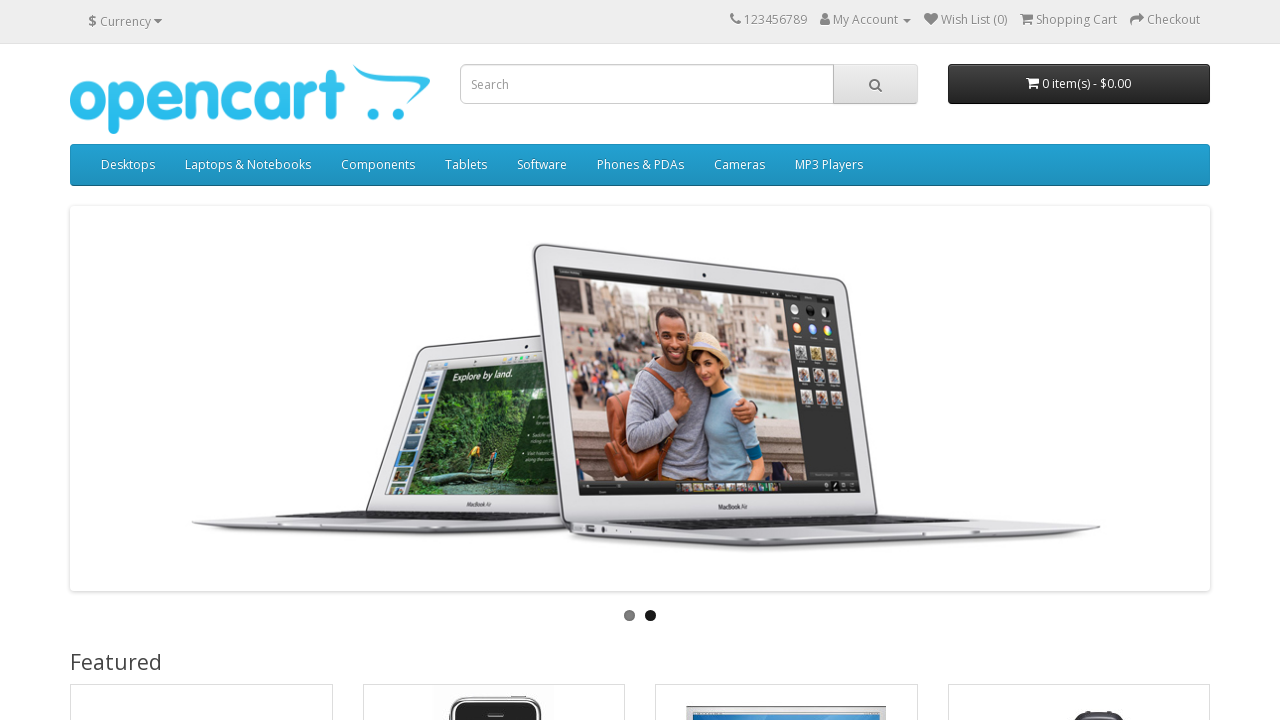

Found visible slider image
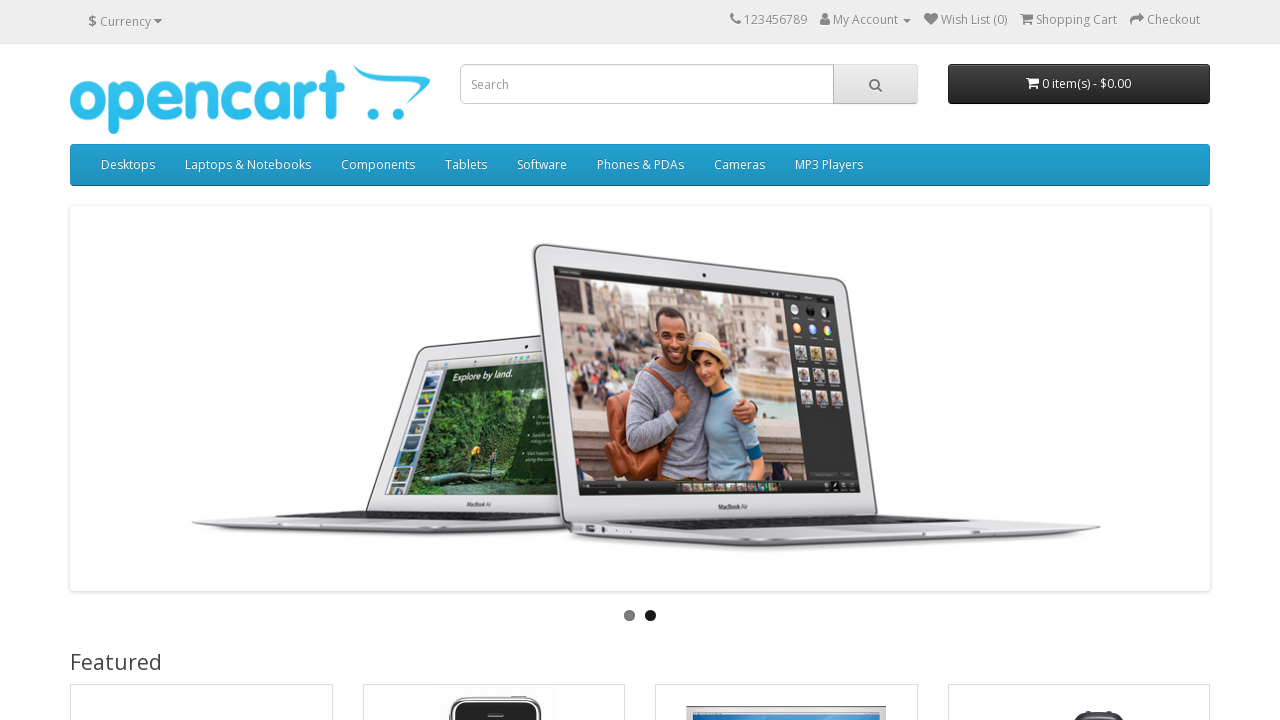

Retrieved bounding box for slider image: {'x': -1058.0093994140625, 'y': 1141.46875, 'width': 130, 'height': 100}
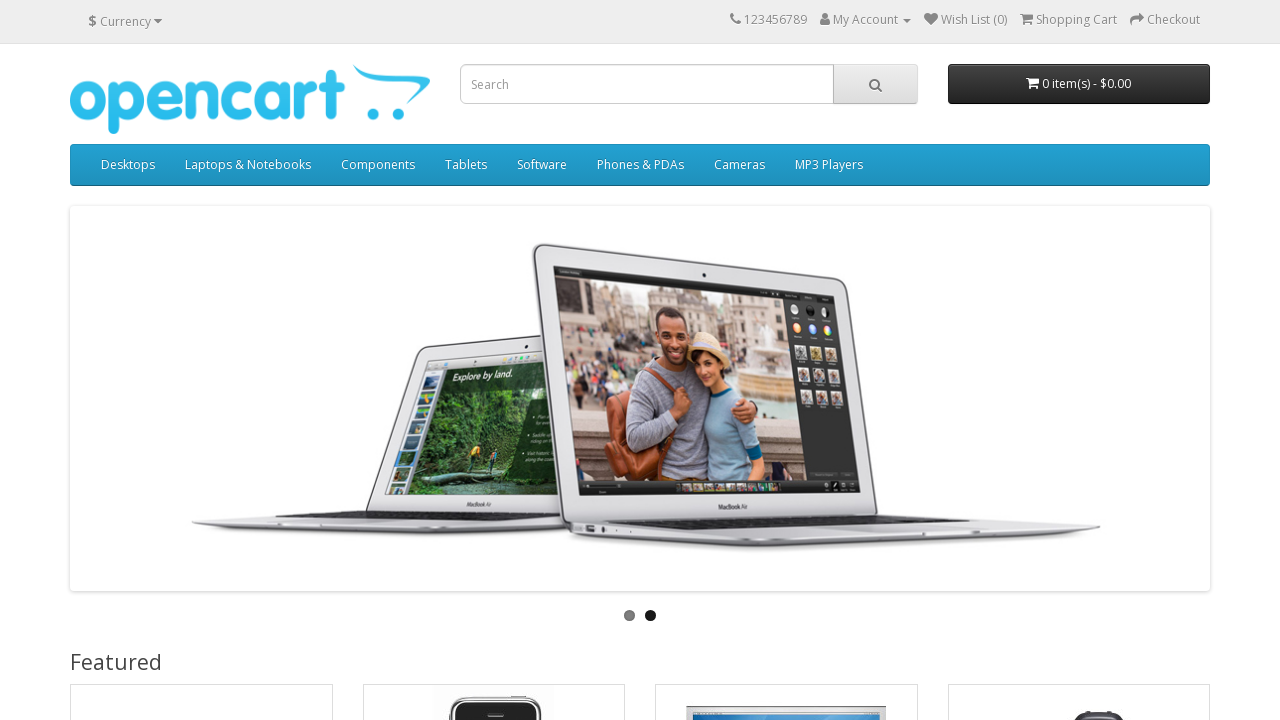

Verified image height is greater than 50 pixels: 100
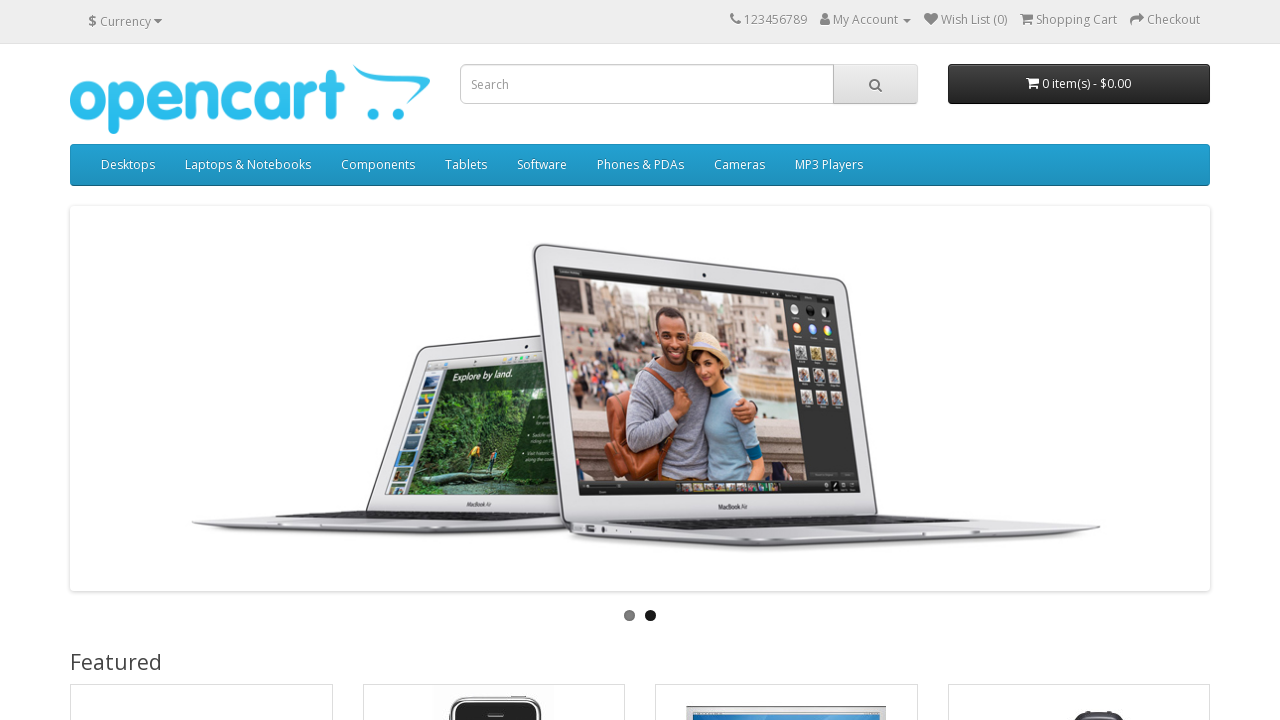

Verified image width is greater than 50 pixels: 130
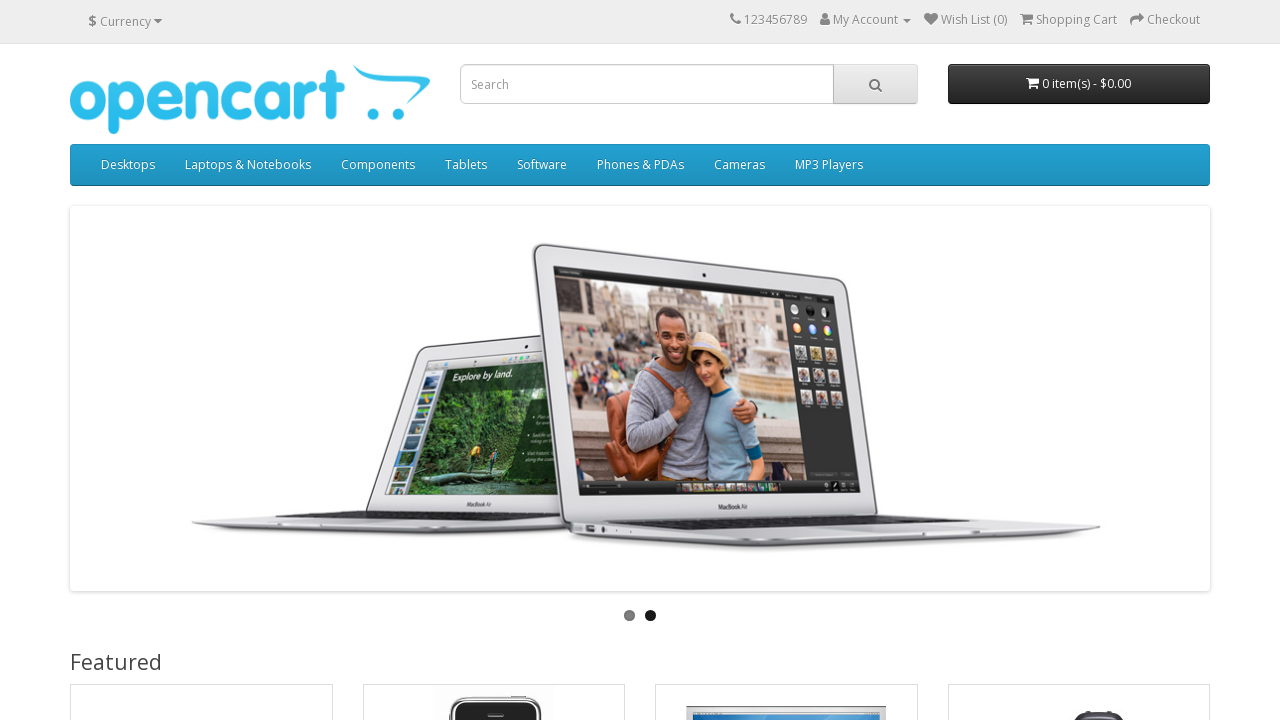

Found visible slider image
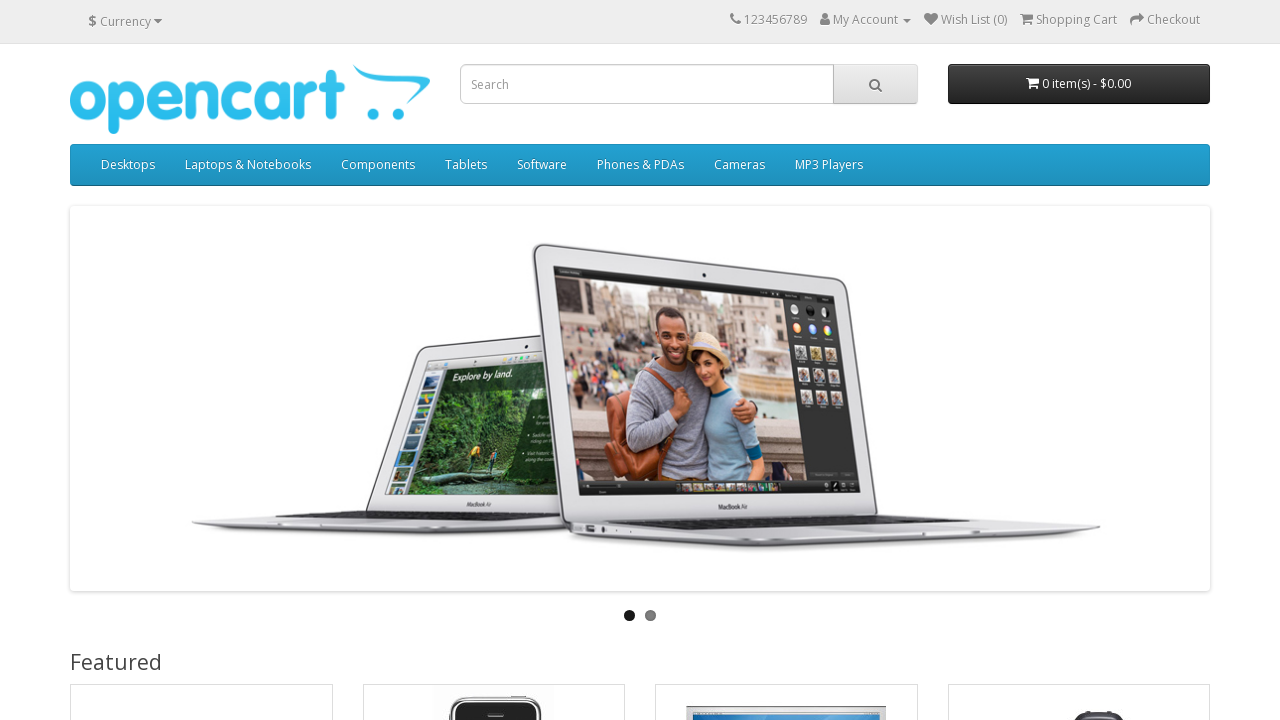

Retrieved bounding box for slider image: {'x': -999.46630859375, 'y': 1141.46875, 'width': 130, 'height': 100}
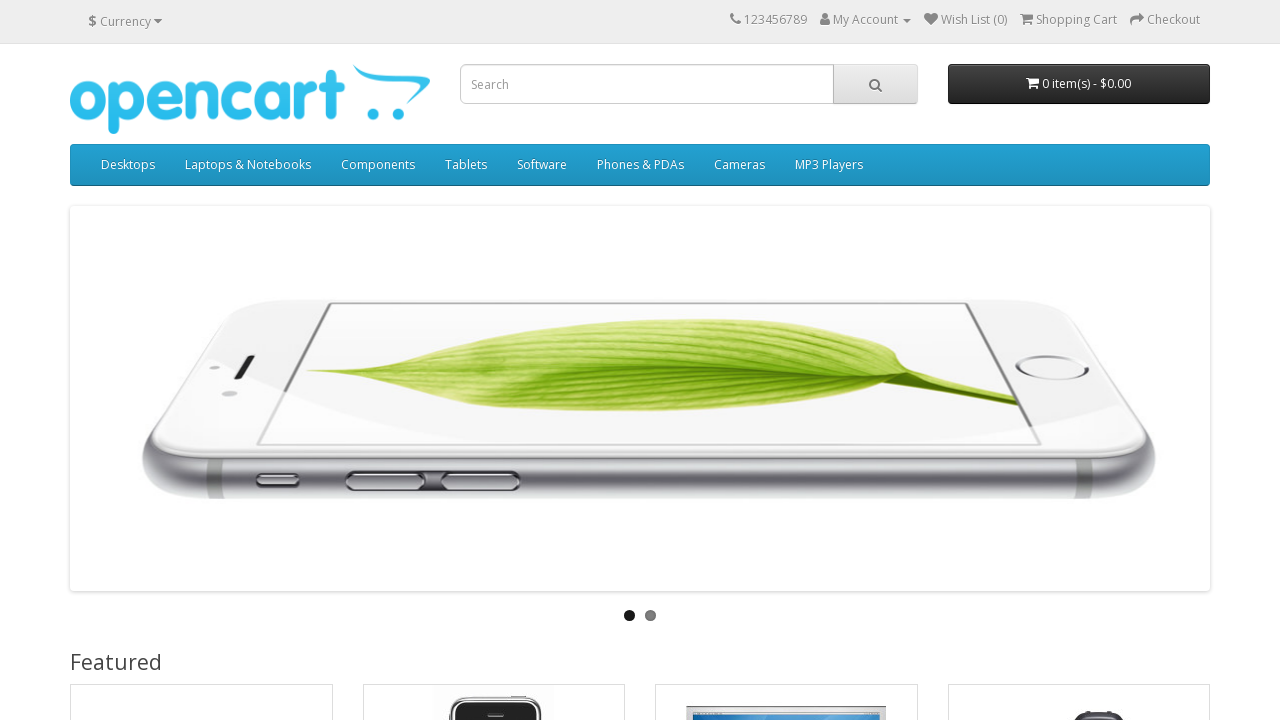

Verified image height is greater than 50 pixels: 100
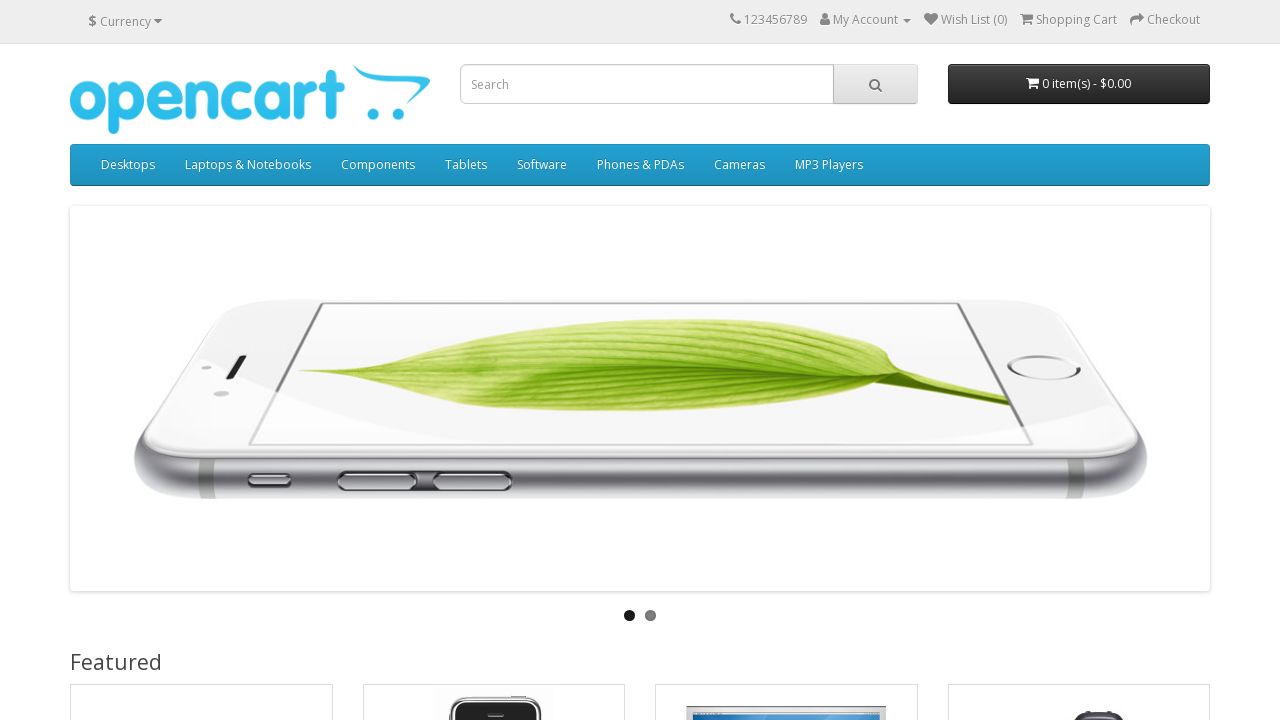

Verified image width is greater than 50 pixels: 130
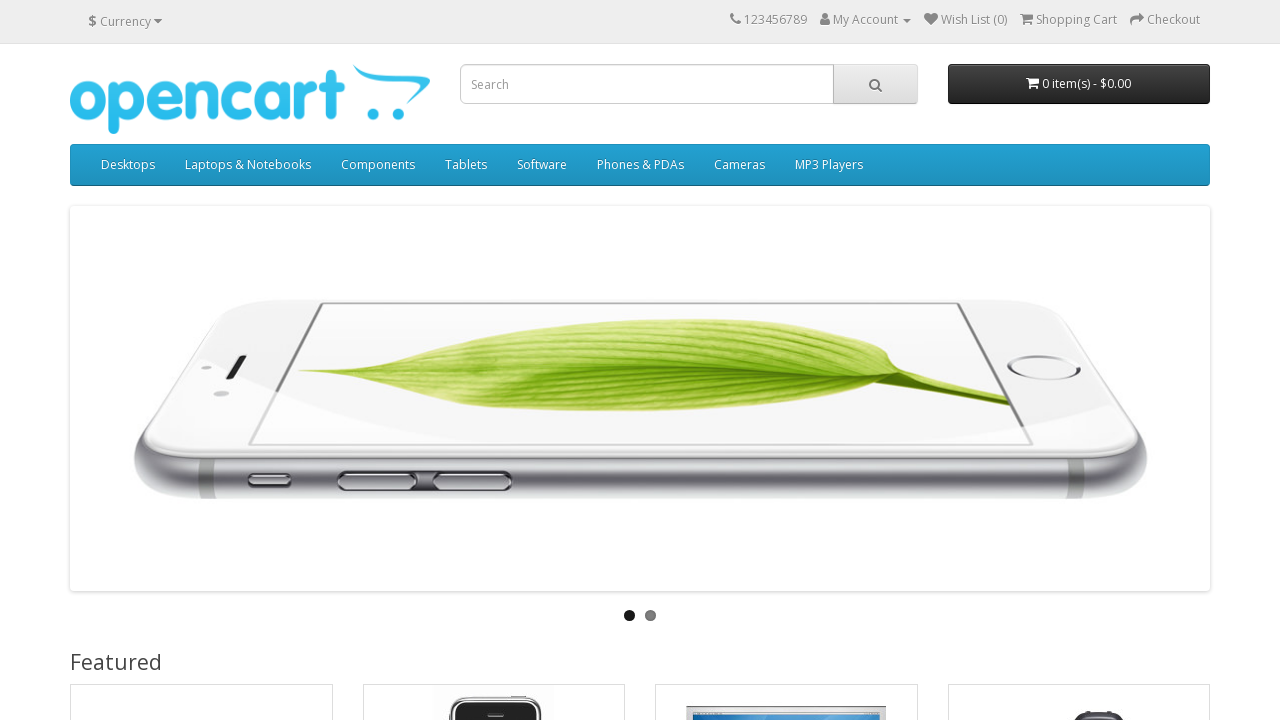

Found visible slider image
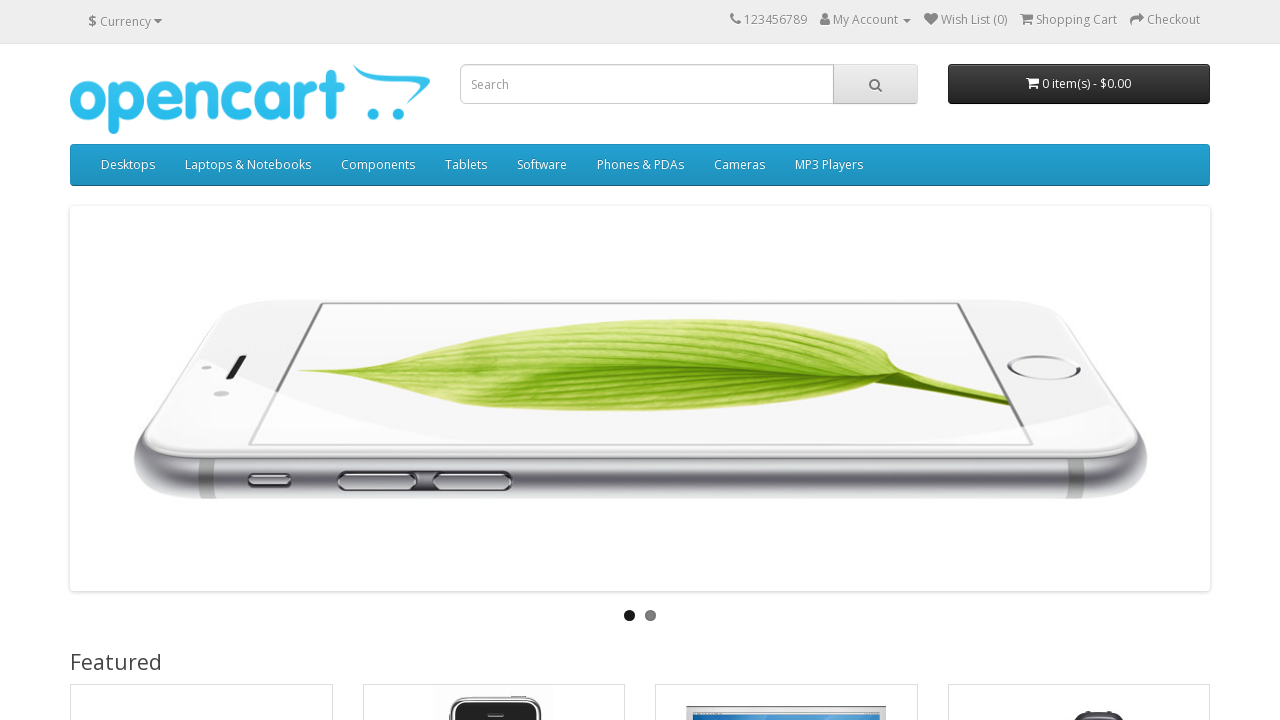

Retrieved bounding box for slider image: {'x': -831.628173828125, 'y': 1141.46875, 'width': 130, 'height': 100}
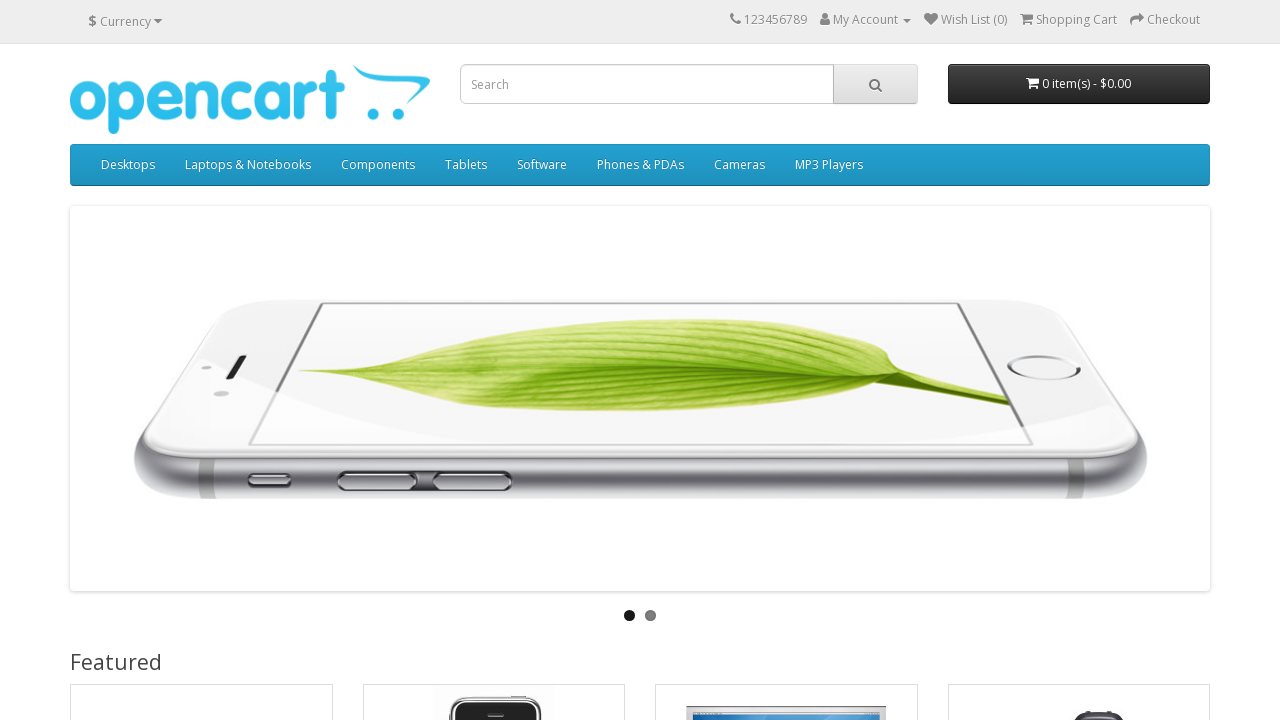

Verified image height is greater than 50 pixels: 100
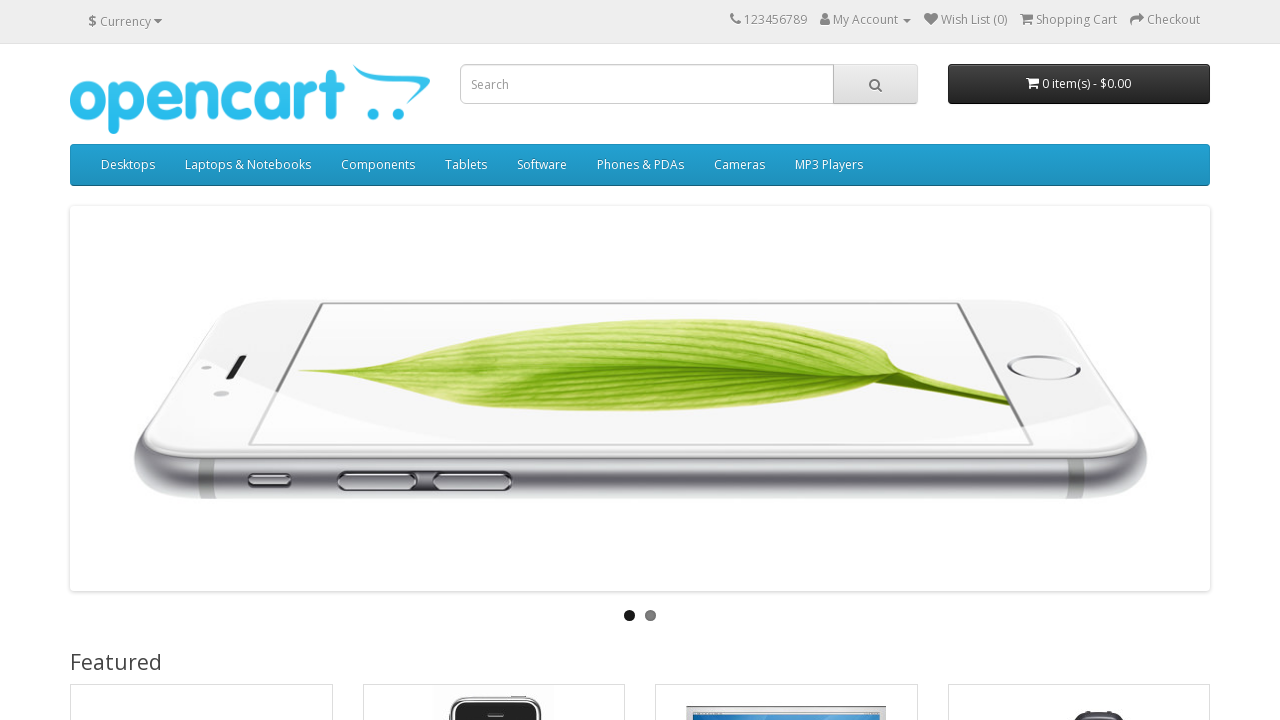

Verified image width is greater than 50 pixels: 130
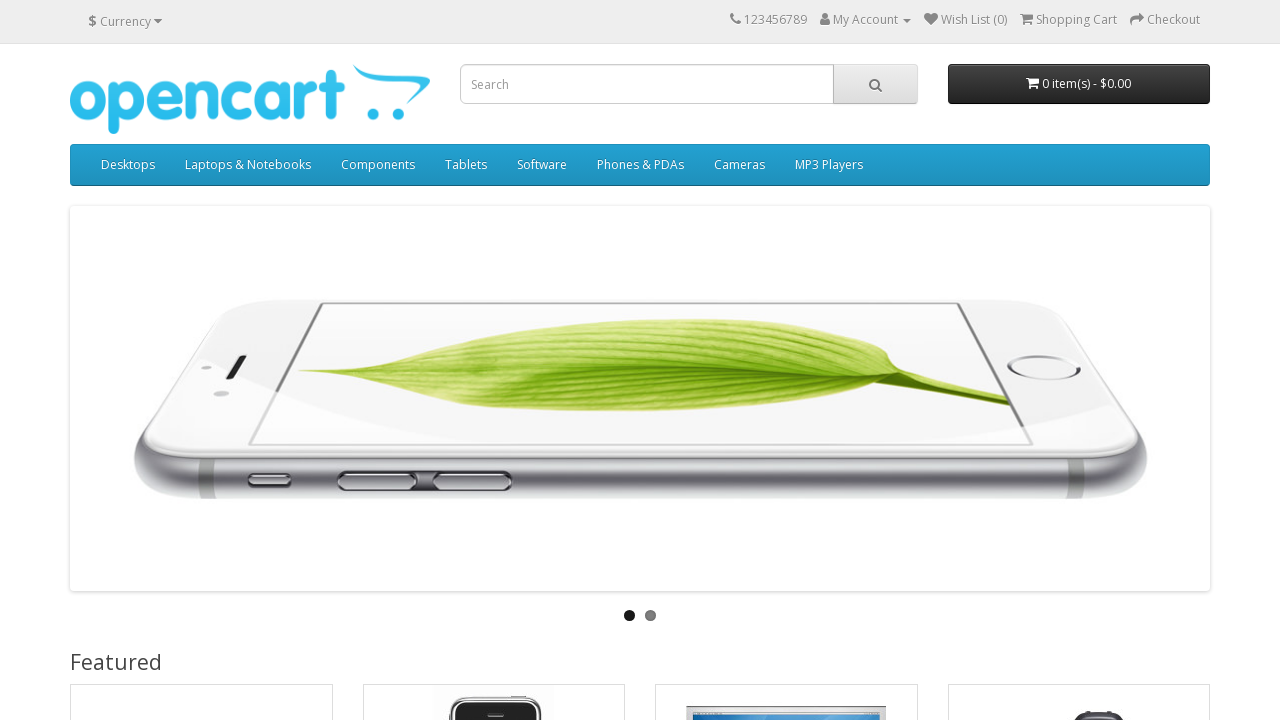

Found visible slider image
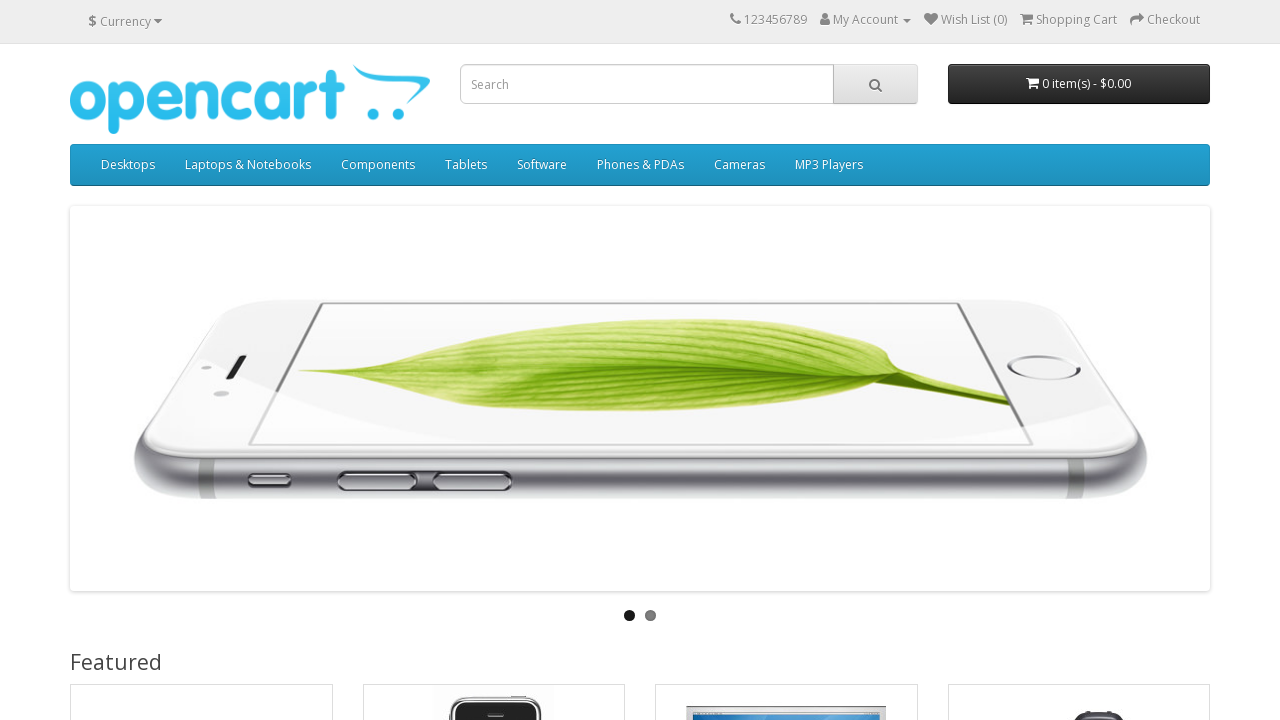

Retrieved bounding box for slider image: {'x': -605.237548828125, 'y': 1141.46875, 'width': 130, 'height': 100}
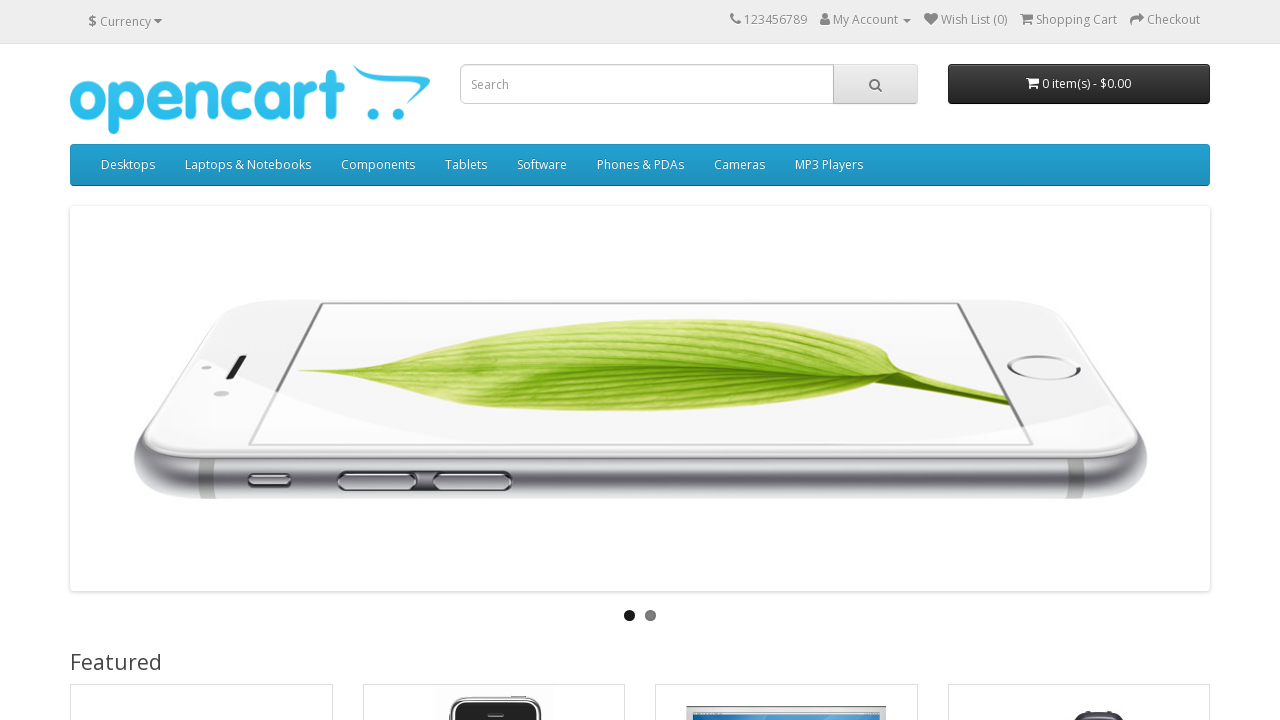

Verified image height is greater than 50 pixels: 100
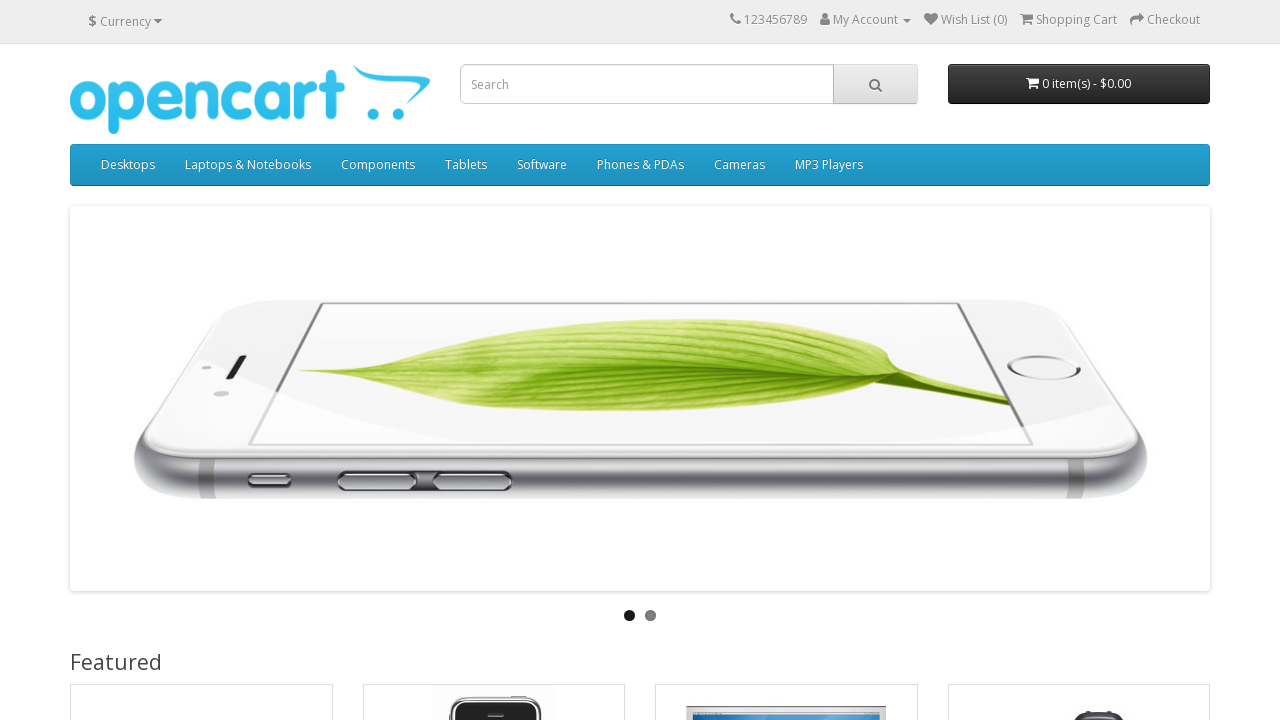

Verified image width is greater than 50 pixels: 130
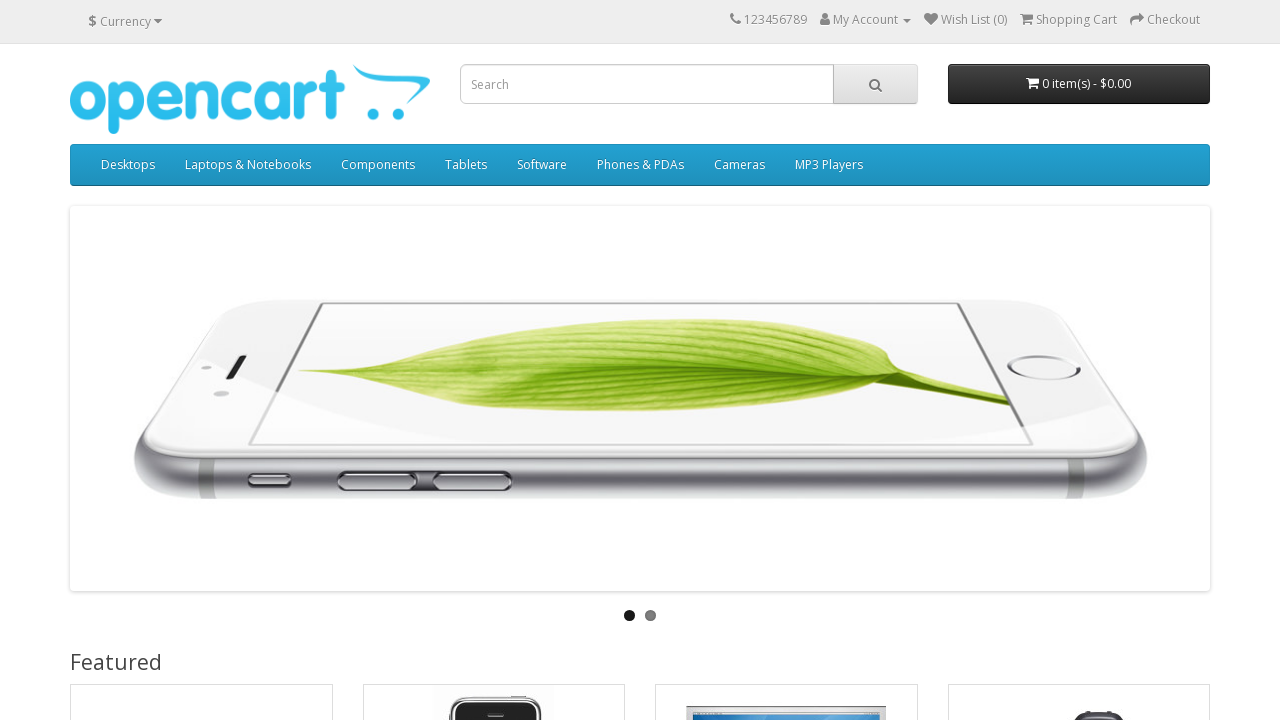

Found visible slider image
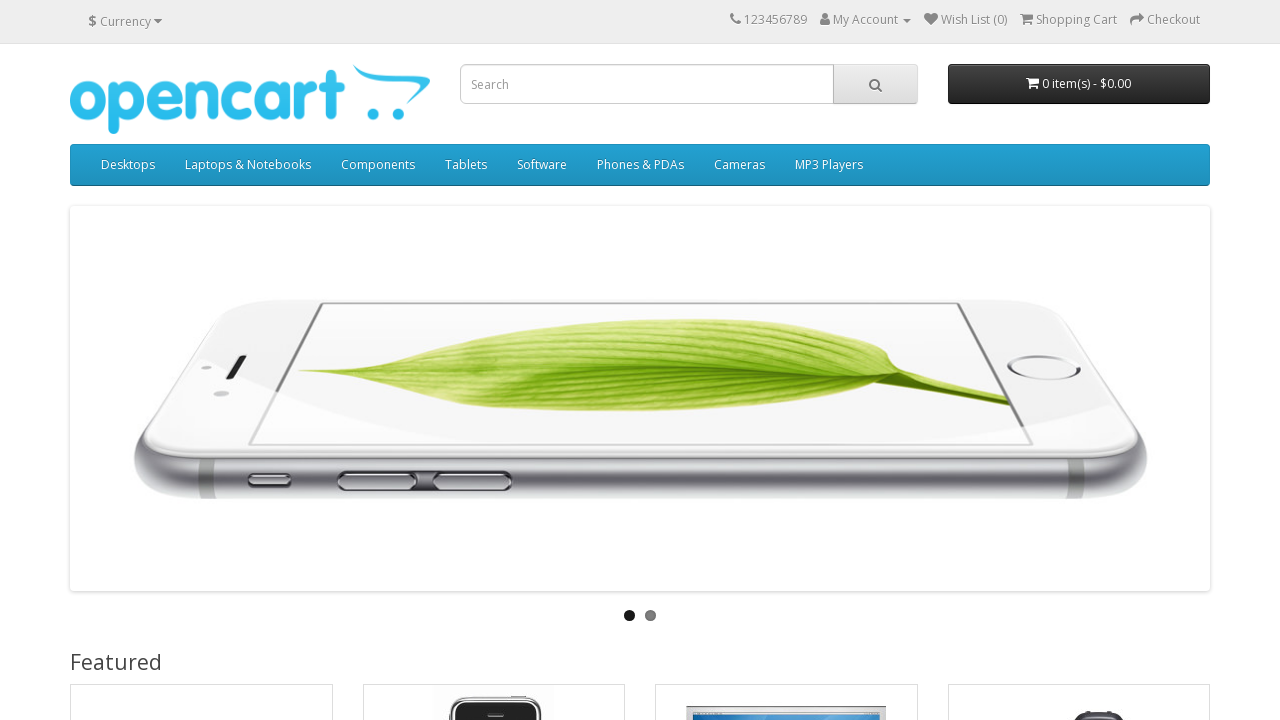

Retrieved bounding box for slider image: {'x': -378.846923828125, 'y': 1141.46875, 'width': 130, 'height': 100}
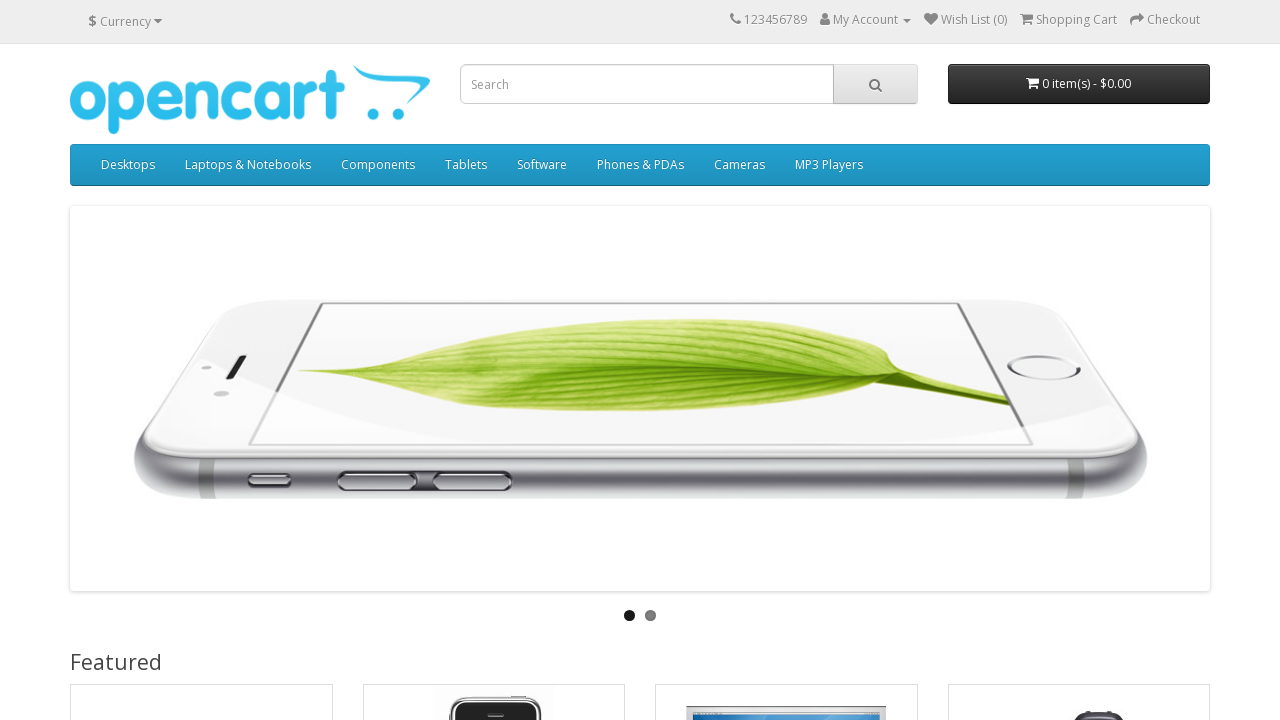

Verified image height is greater than 50 pixels: 100
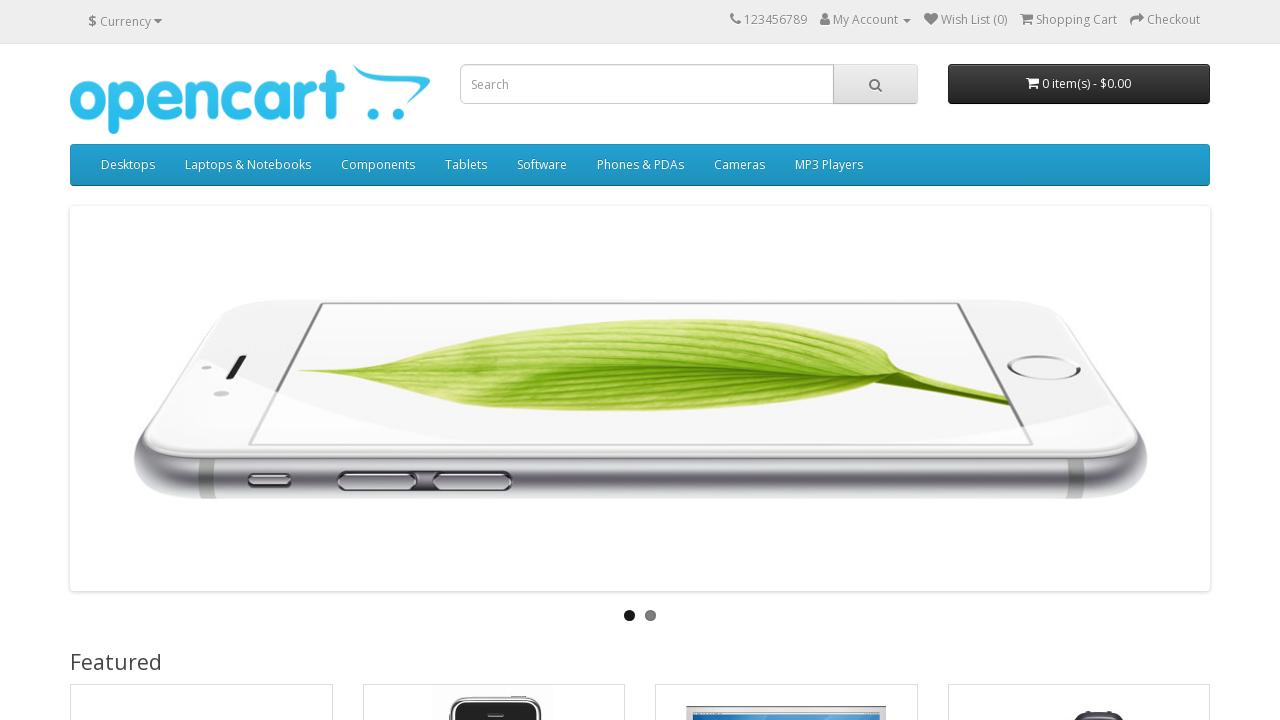

Verified image width is greater than 50 pixels: 130
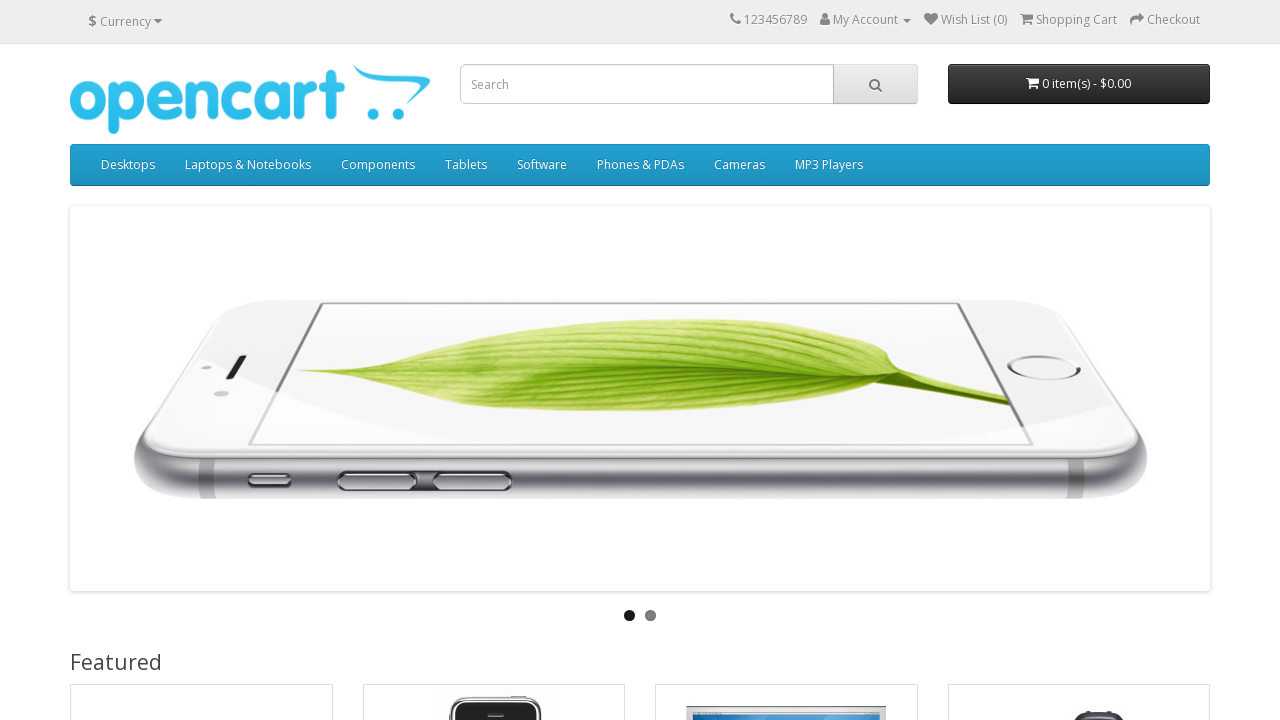

Found visible slider image
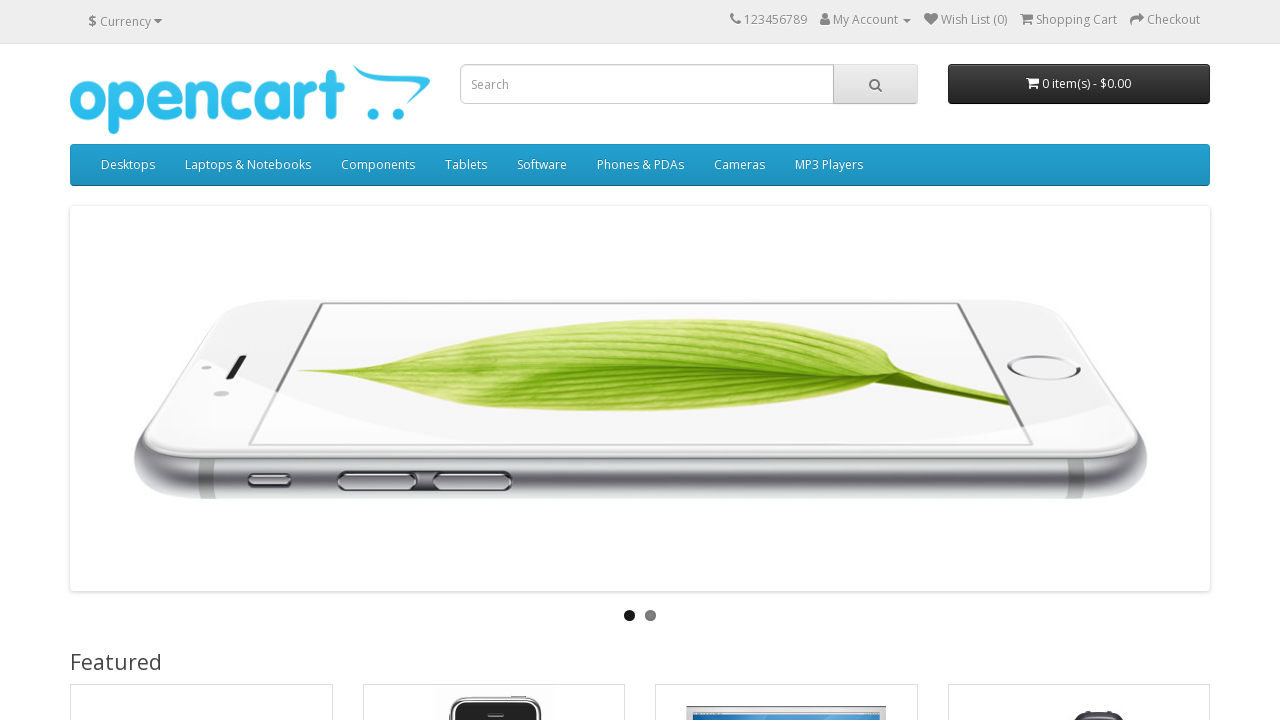

Retrieved bounding box for slider image: {'x': -161.1351318359375, 'y': 1141.46875, 'width': 130, 'height': 100}
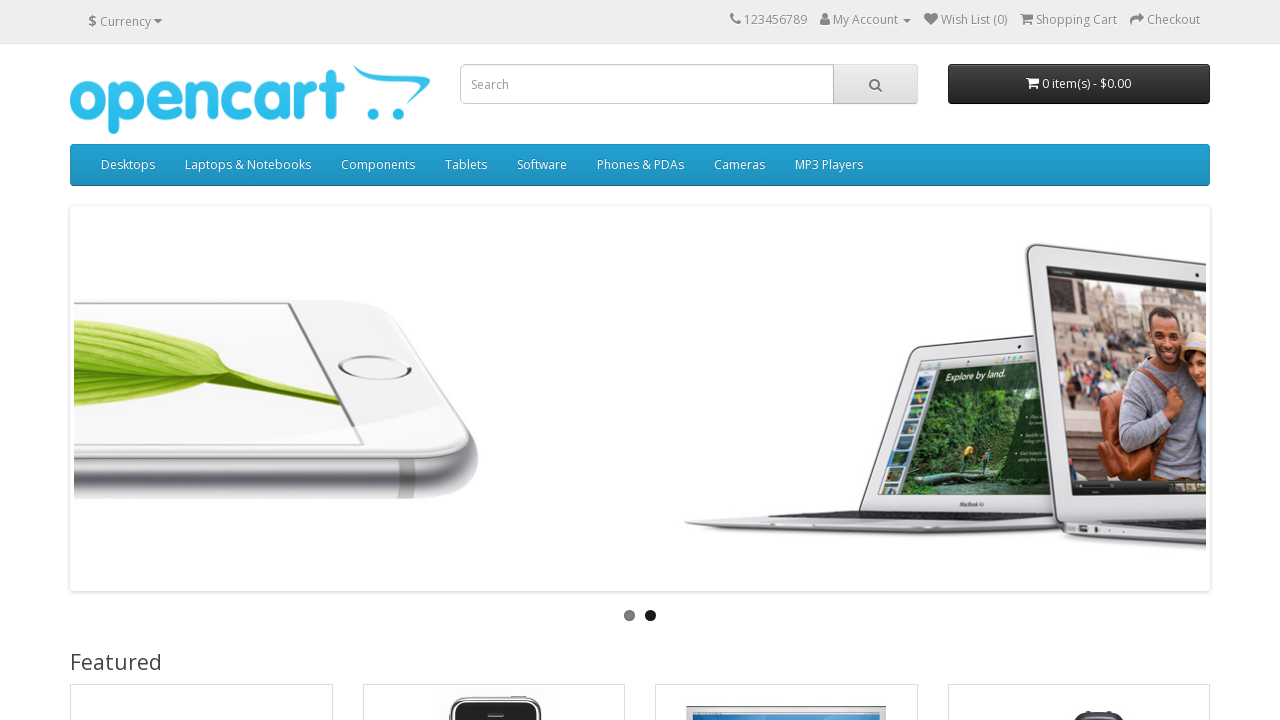

Verified image height is greater than 50 pixels: 100
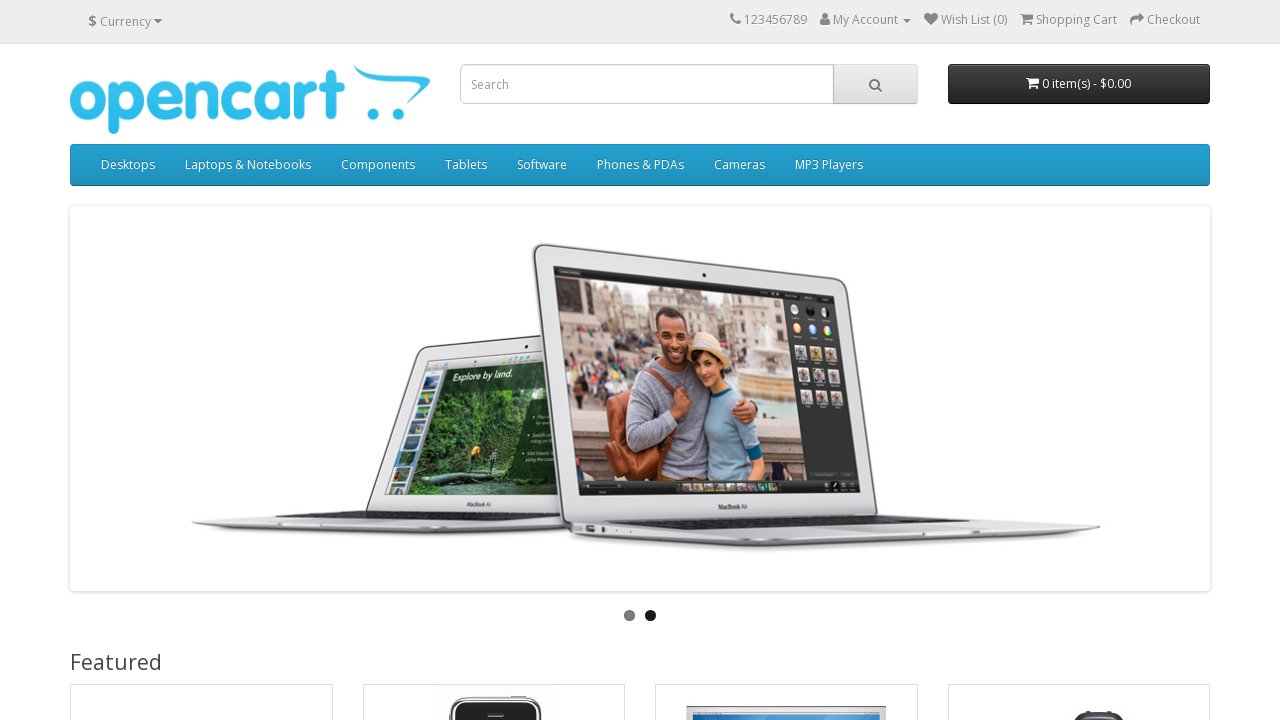

Verified image width is greater than 50 pixels: 130
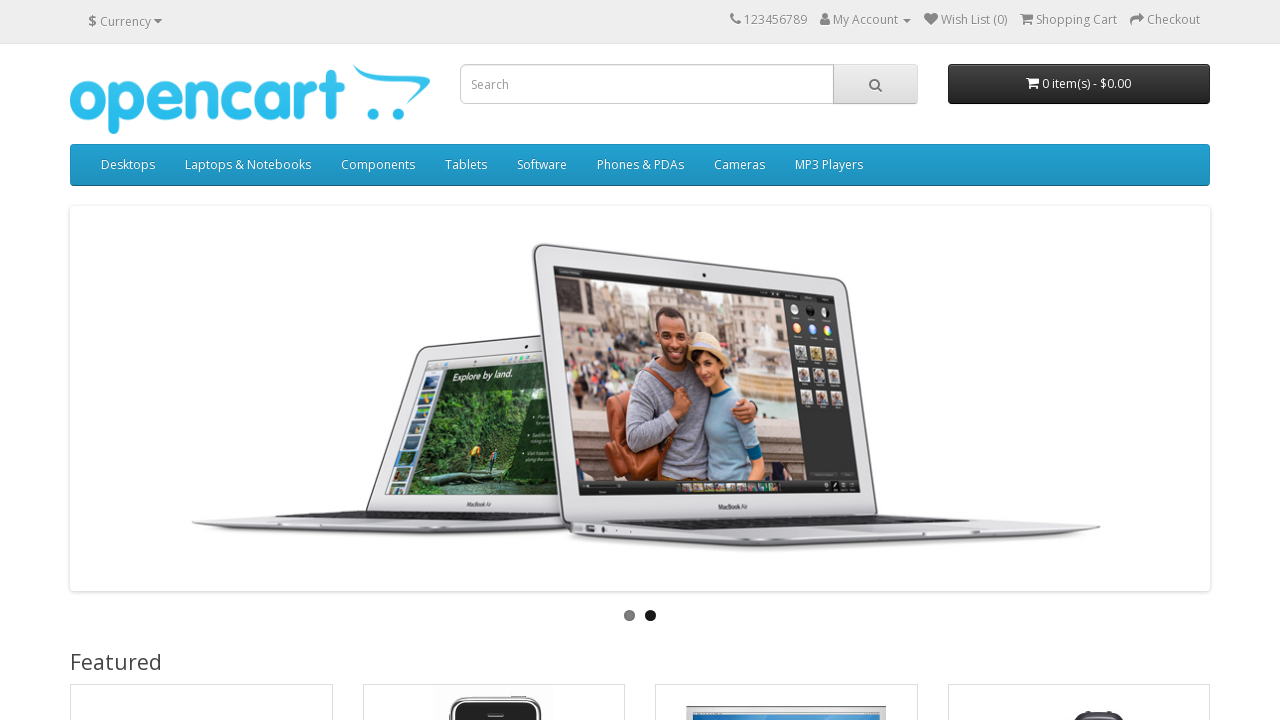

Found visible slider image
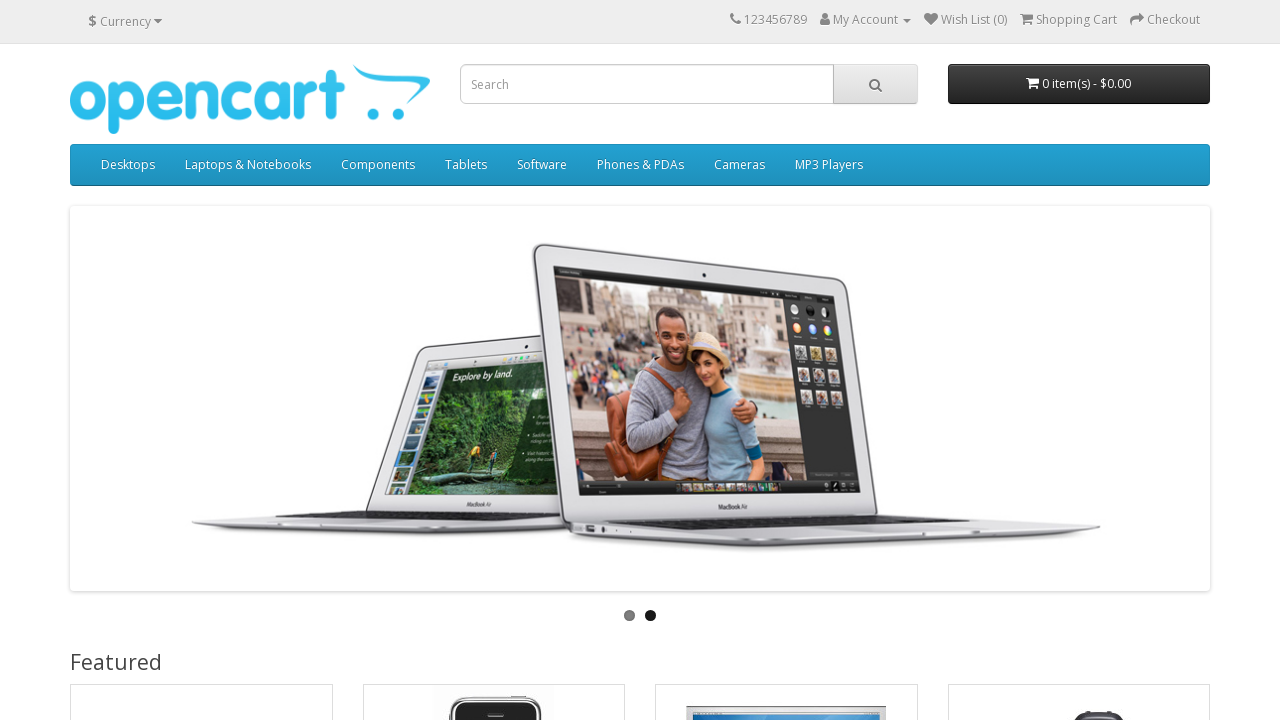

Retrieved bounding box for slider image: {'x': -152.465576171875, 'y': 1141.46875, 'width': 130, 'height': 100}
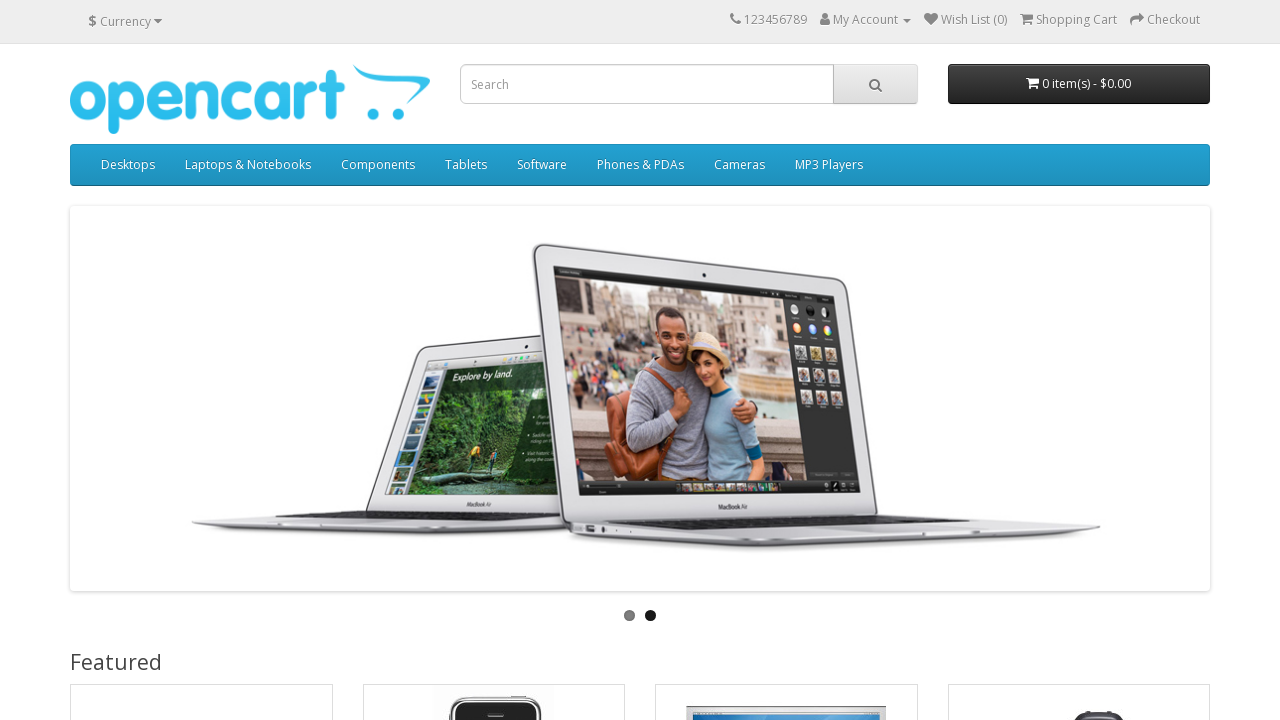

Verified image height is greater than 50 pixels: 100
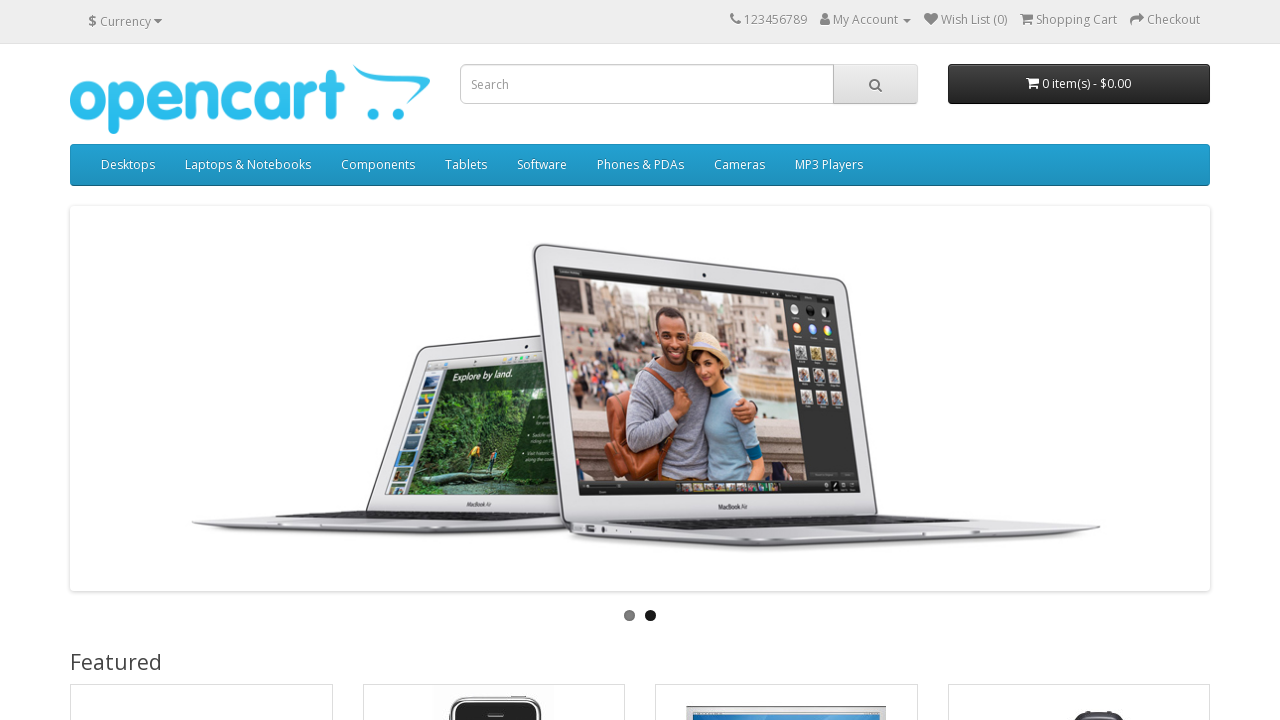

Verified image width is greater than 50 pixels: 130
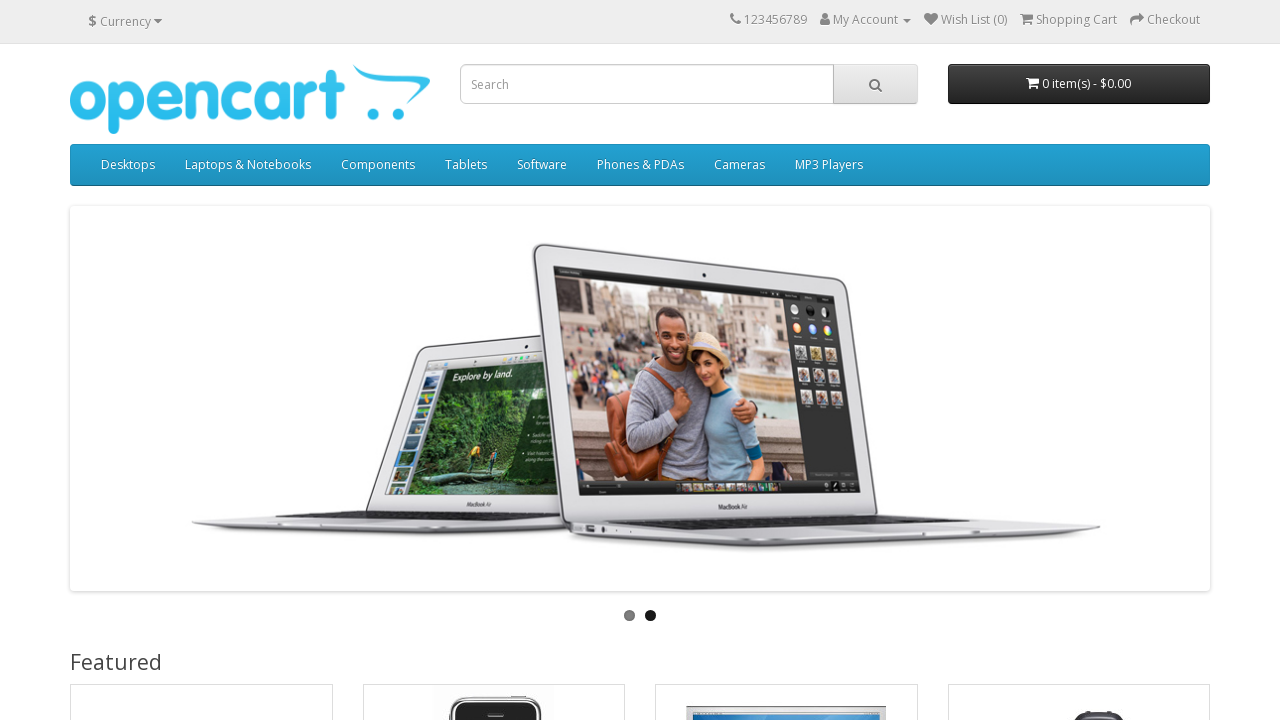

Found visible slider image
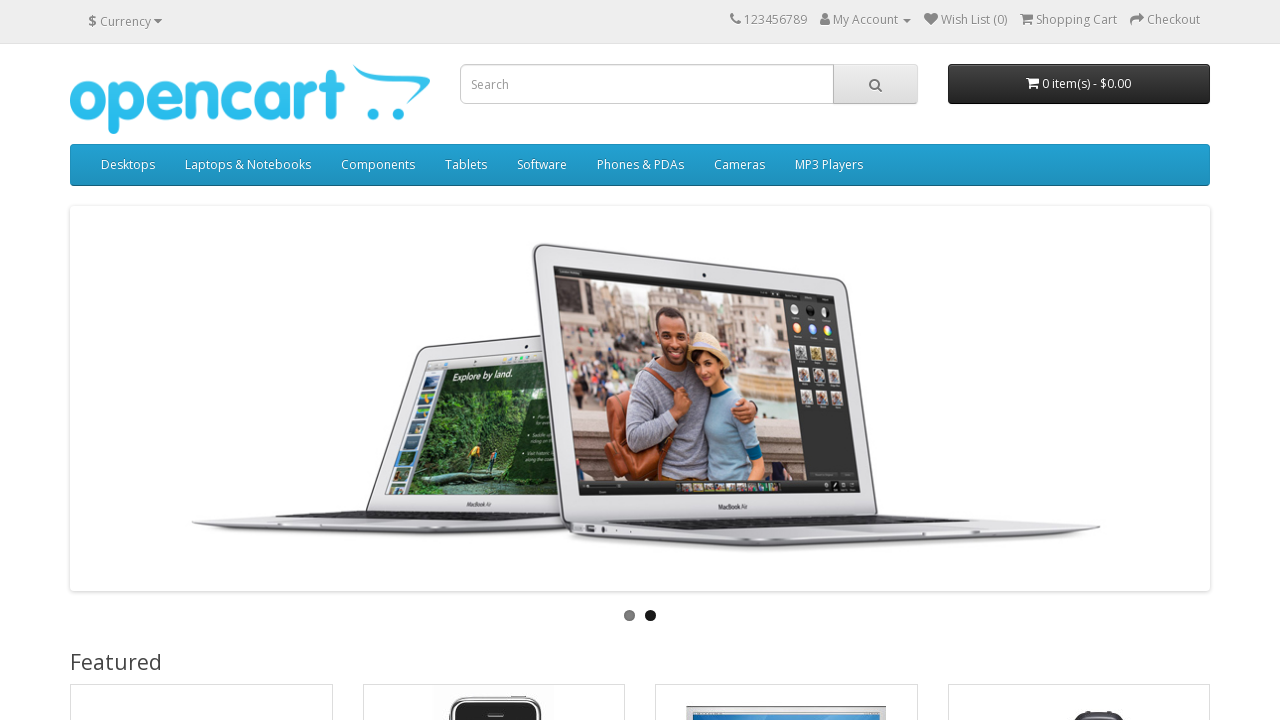

Retrieved bounding box for slider image: {'x': 73.925048828125, 'y': 1141.46875, 'width': 130, 'height': 100}
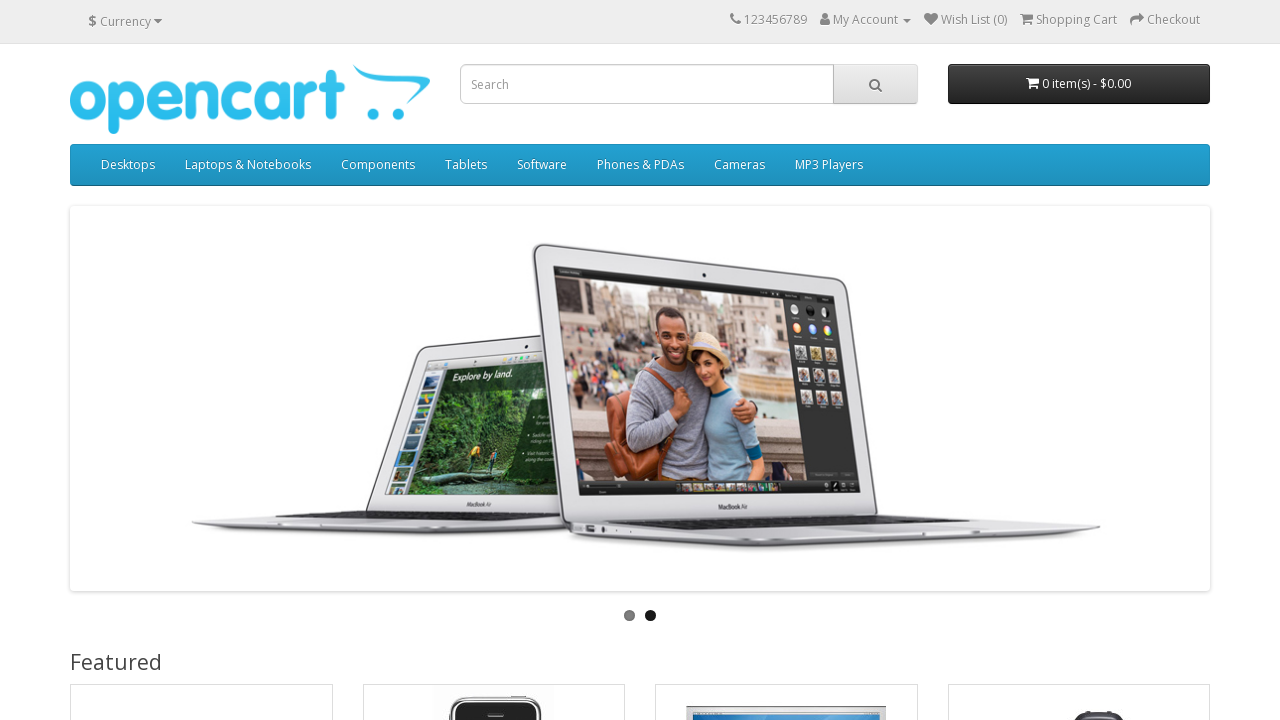

Verified image height is greater than 50 pixels: 100
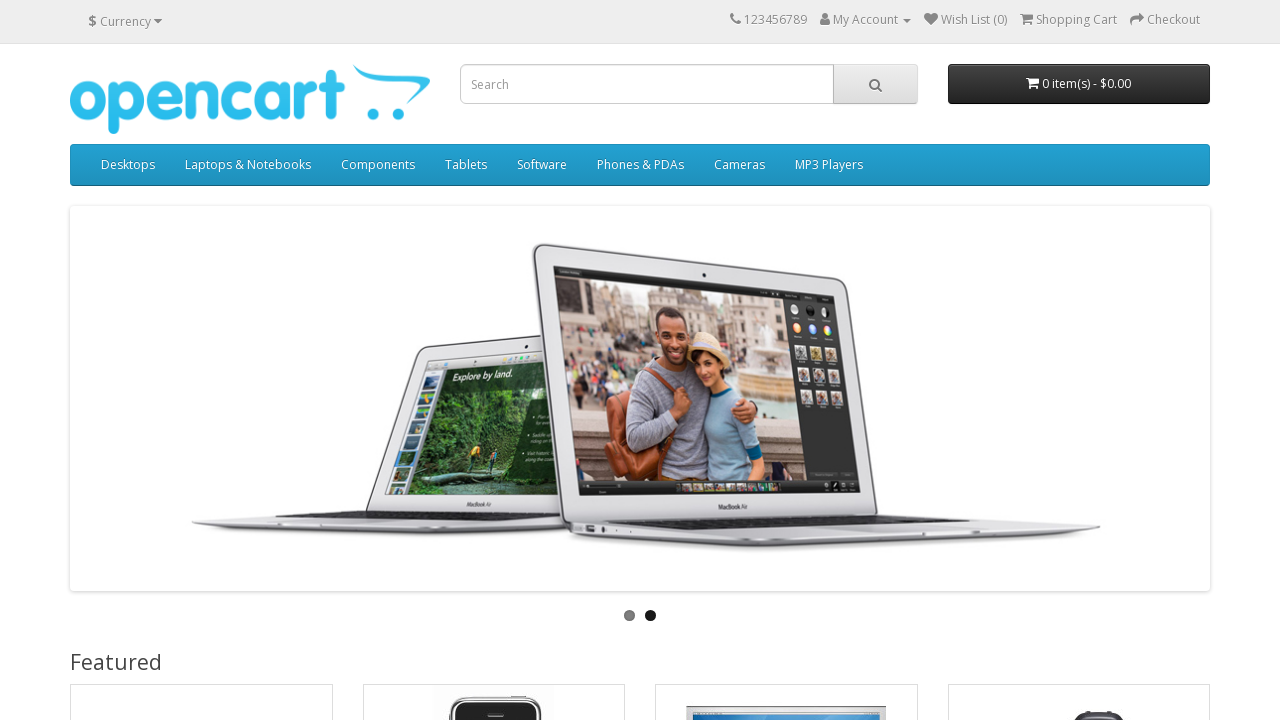

Verified image width is greater than 50 pixels: 130
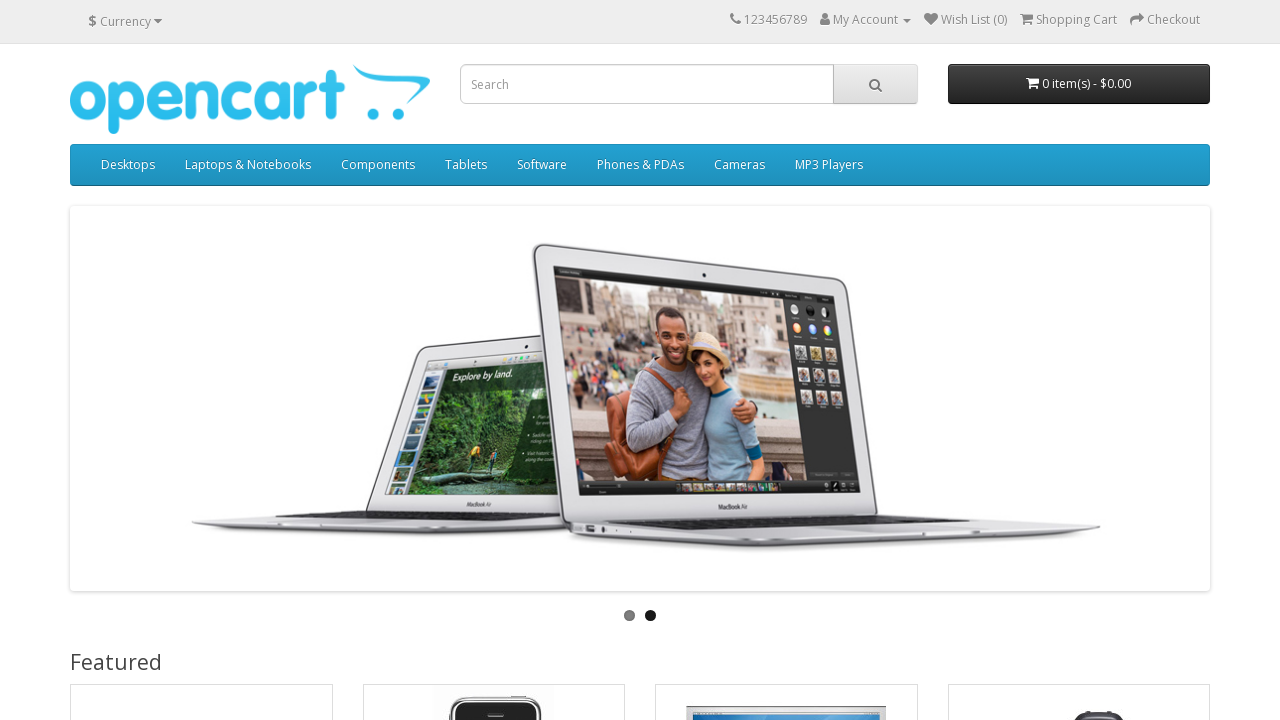

Found visible slider image
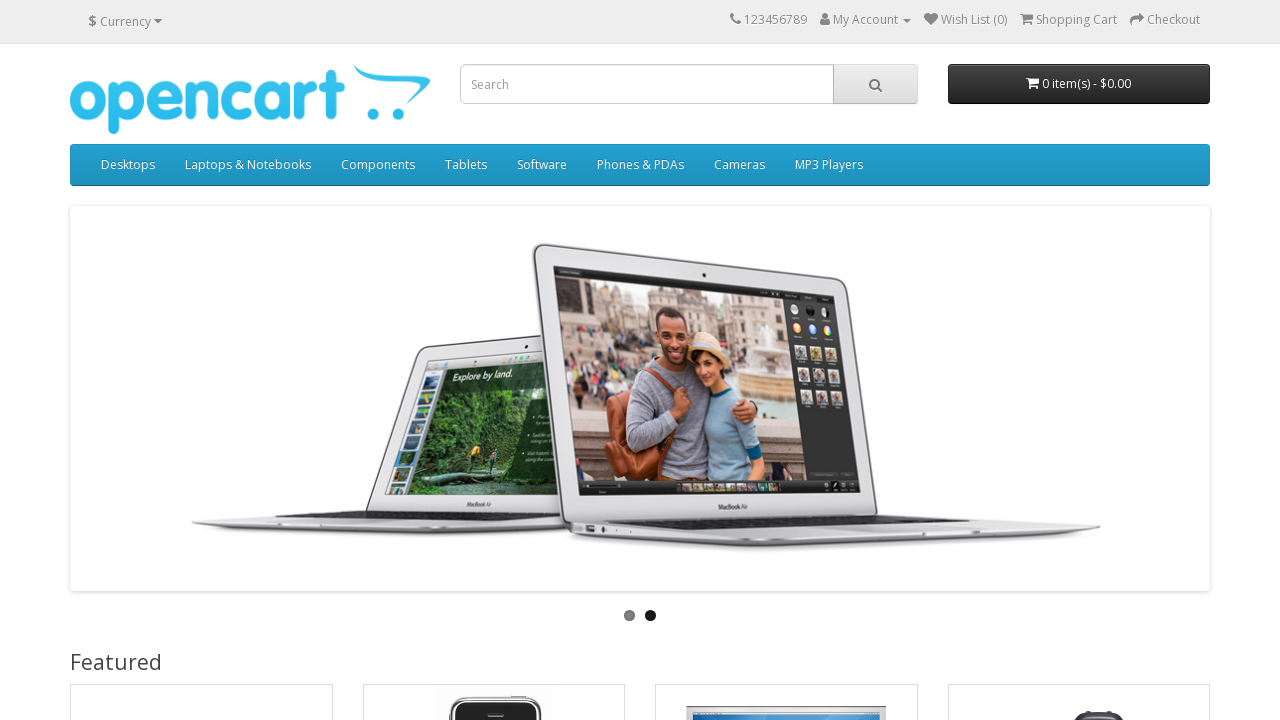

Retrieved bounding box for slider image: {'x': 300.315673828125, 'y': 1141.46875, 'width': 130, 'height': 100}
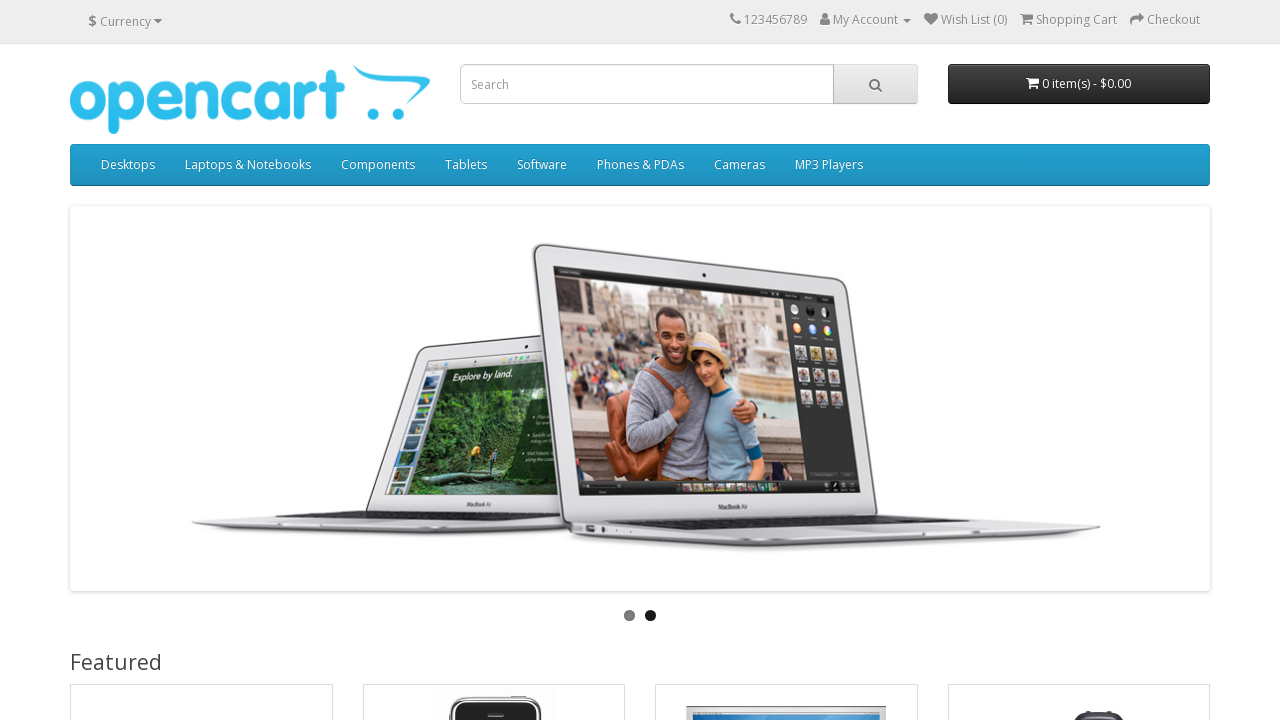

Verified image height is greater than 50 pixels: 100
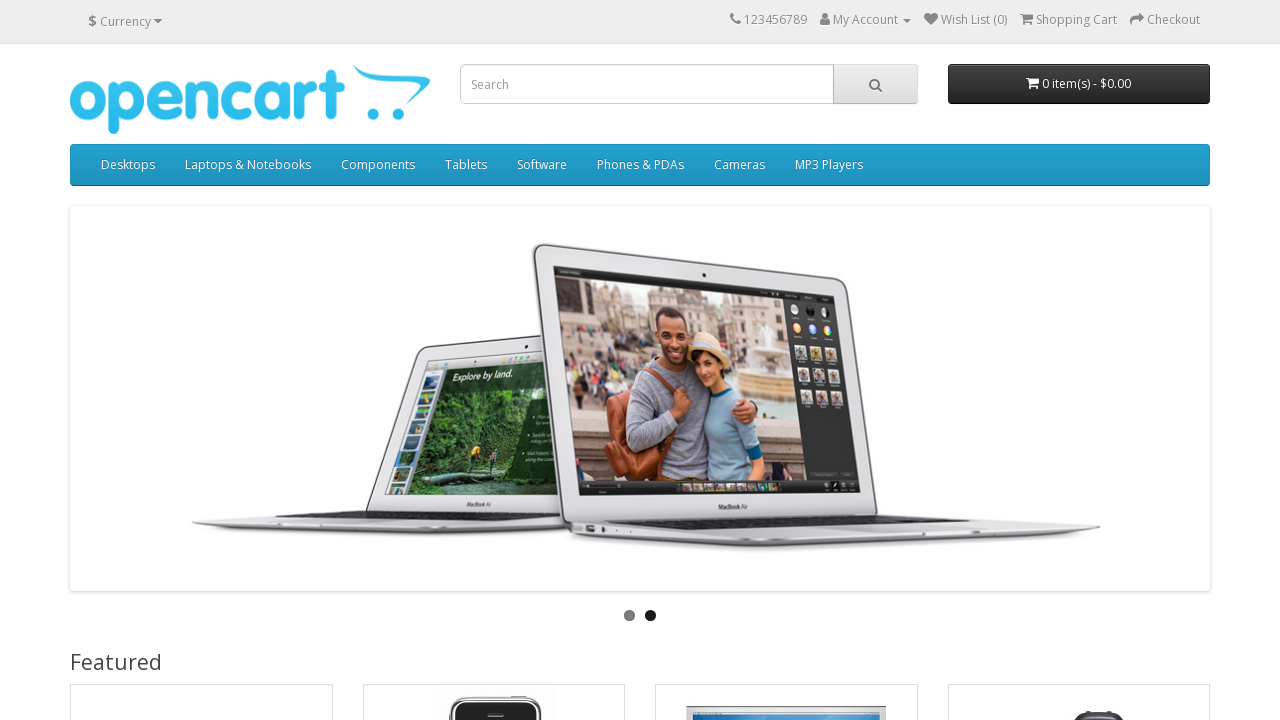

Verified image width is greater than 50 pixels: 130
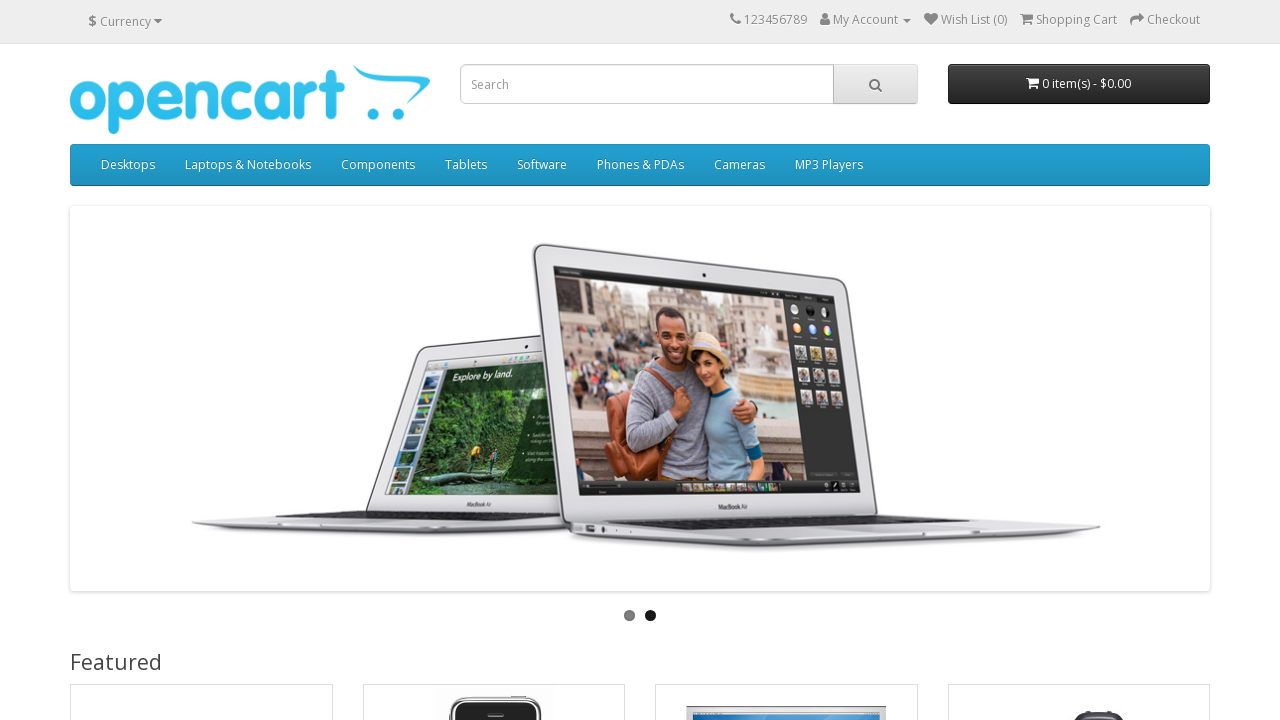

Found visible slider image
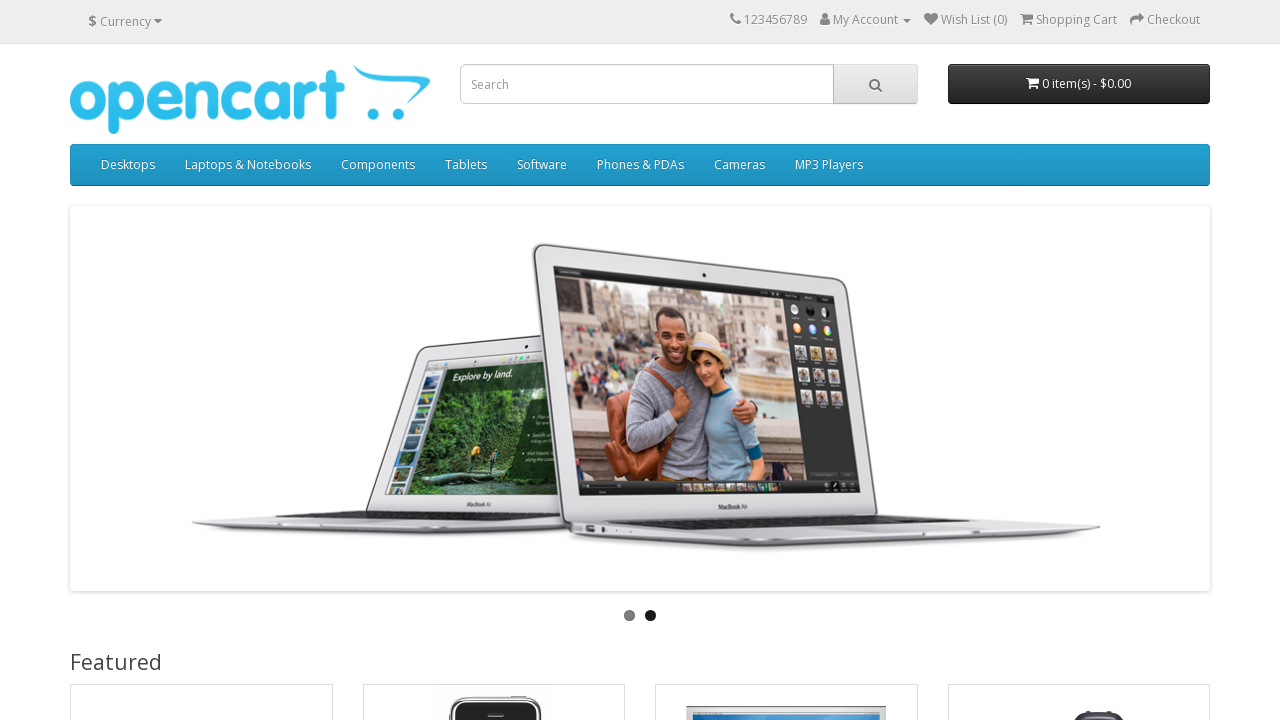

Retrieved bounding box for slider image: {'x': 526.706298828125, 'y': 1141.46875, 'width': 130, 'height': 100}
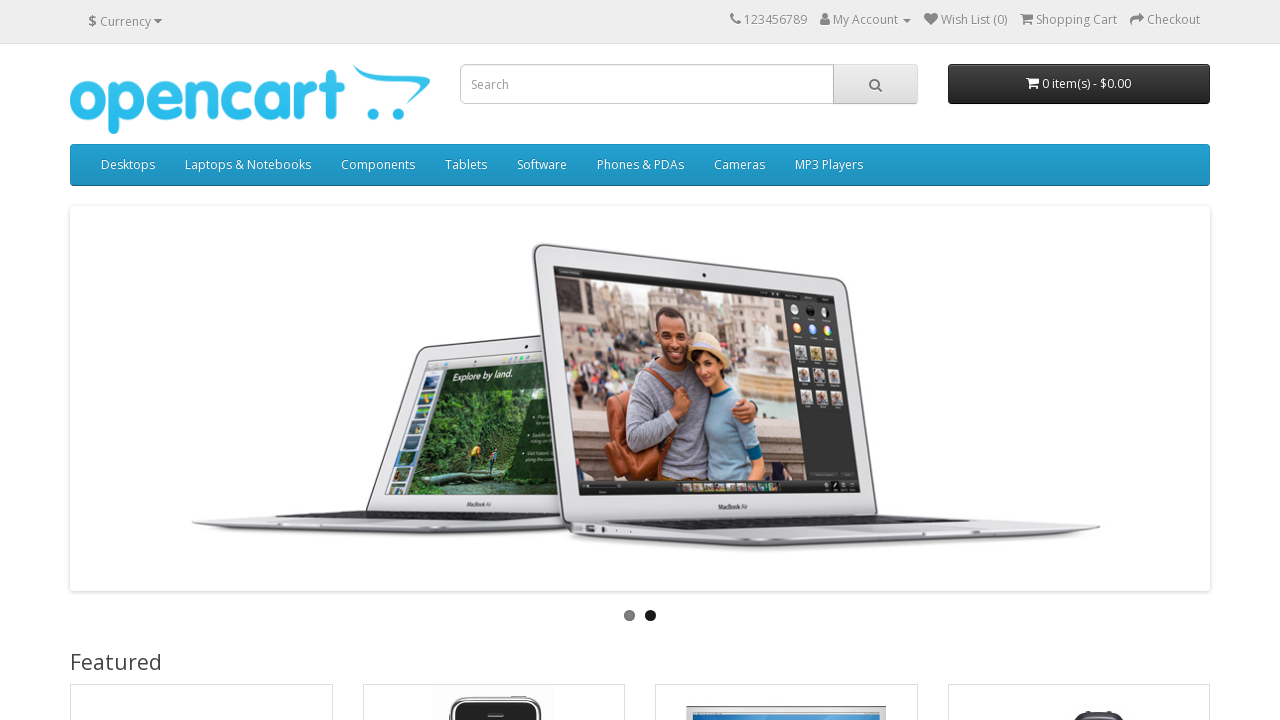

Verified image height is greater than 50 pixels: 100
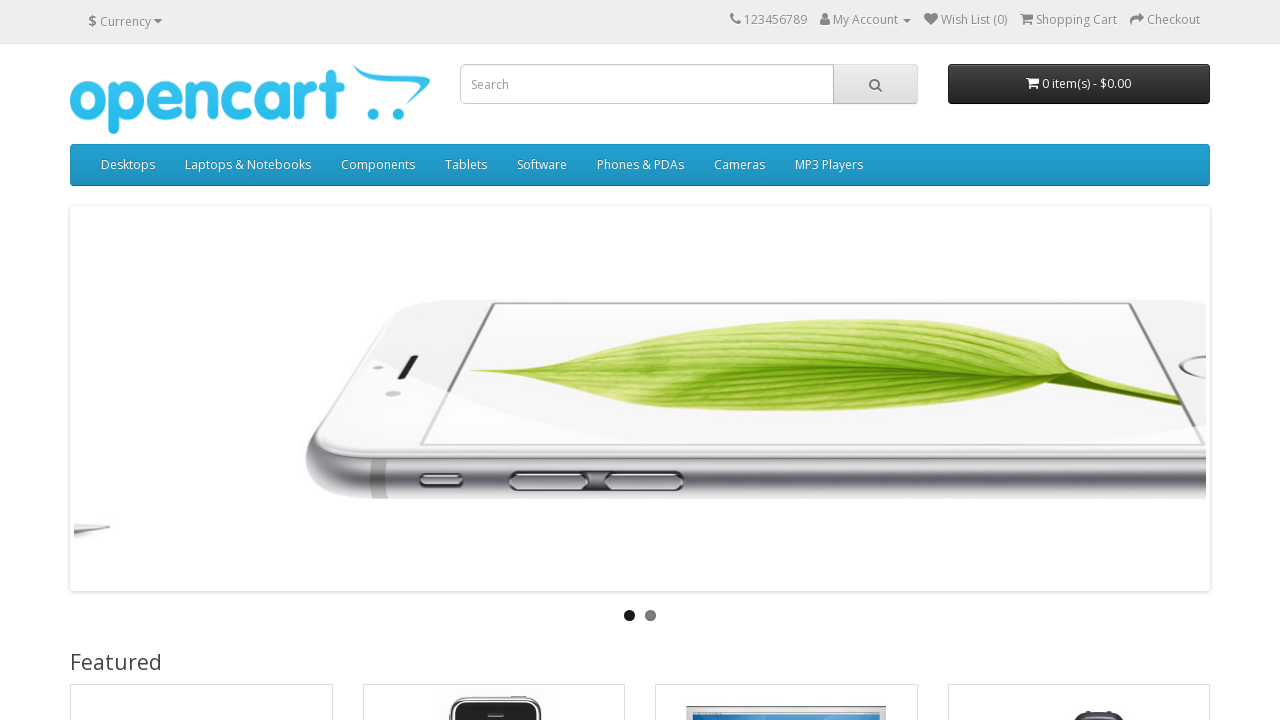

Verified image width is greater than 50 pixels: 130
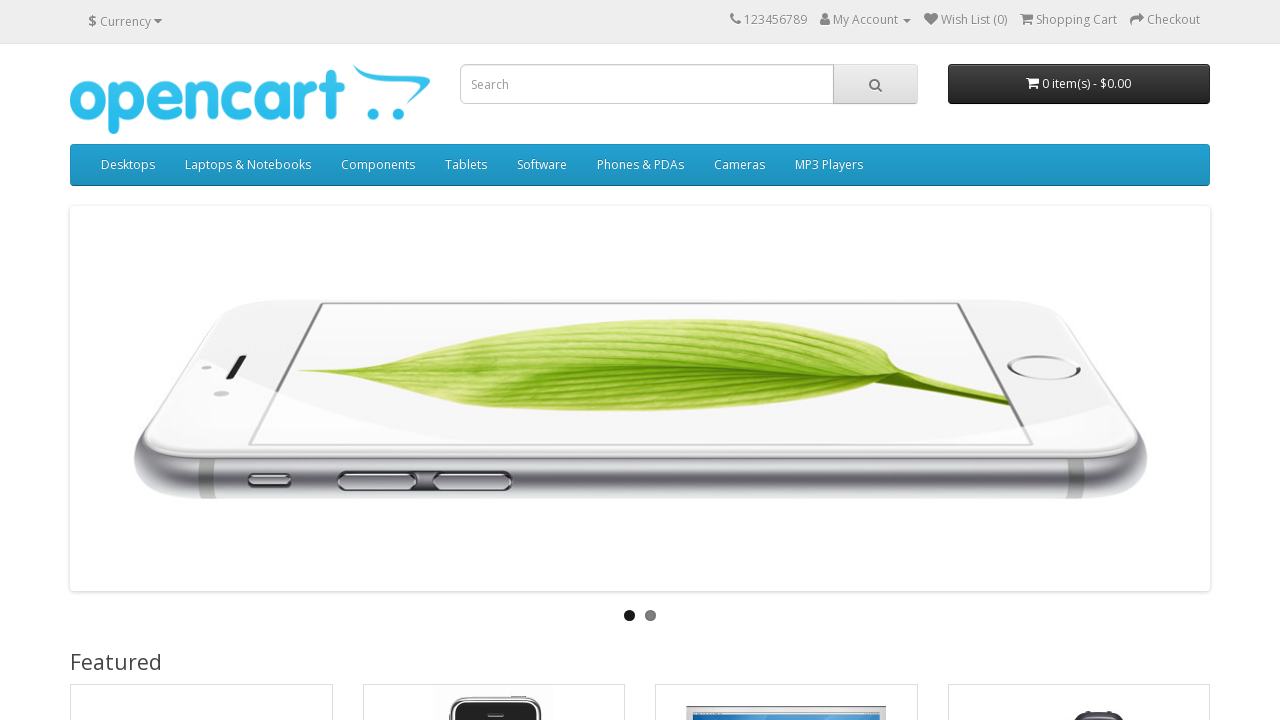

Found visible slider image
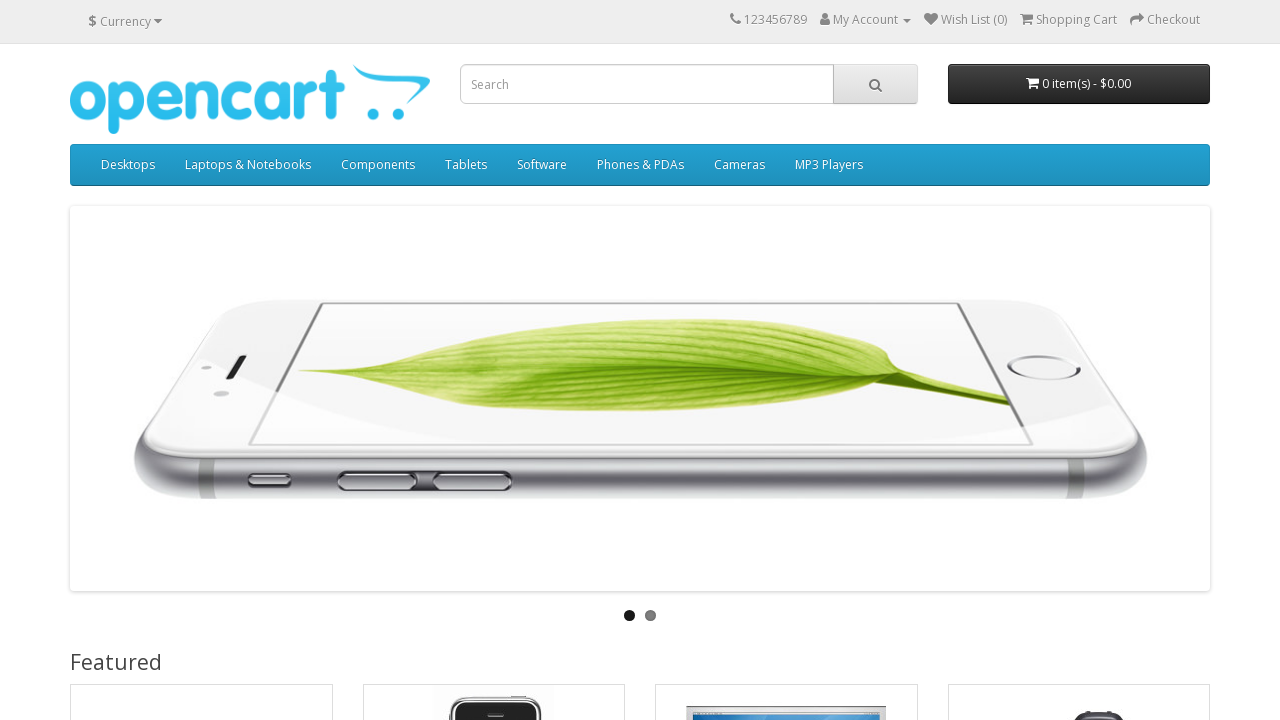

Retrieved bounding box for slider image: {'x': 526.6968994140625, 'y': 1141.46875, 'width': 130, 'height': 100}
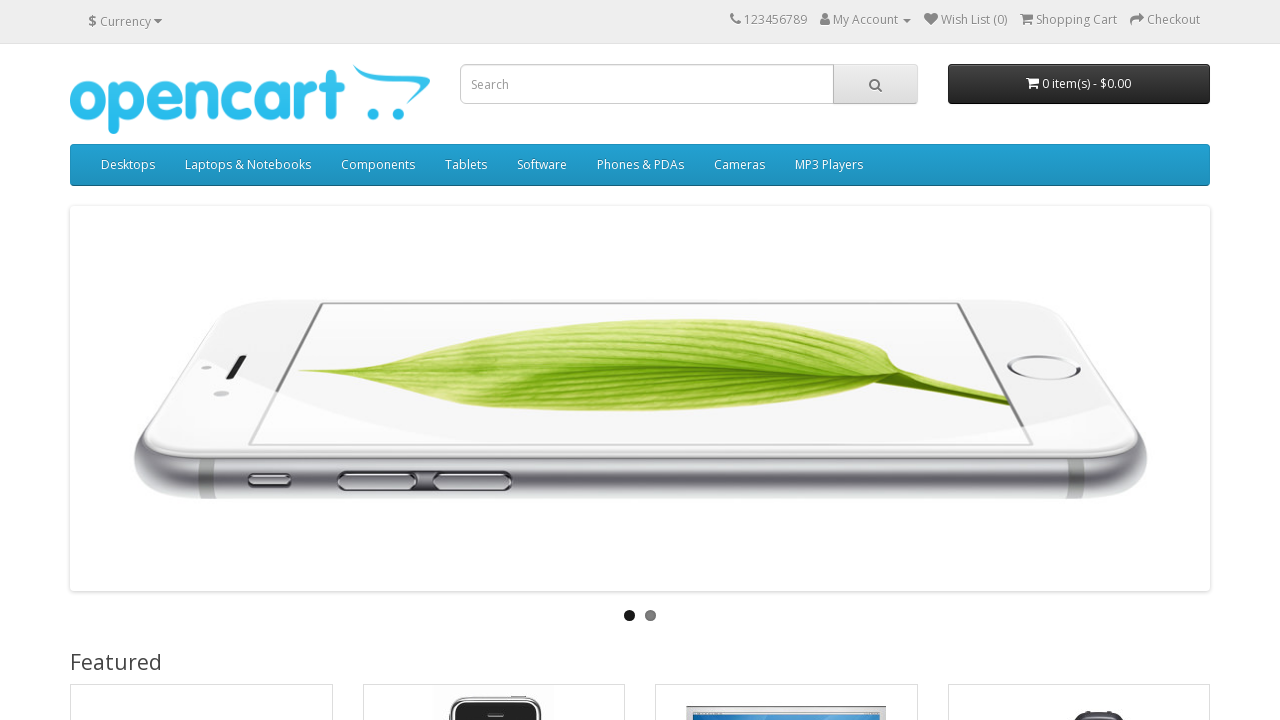

Verified image height is greater than 50 pixels: 100
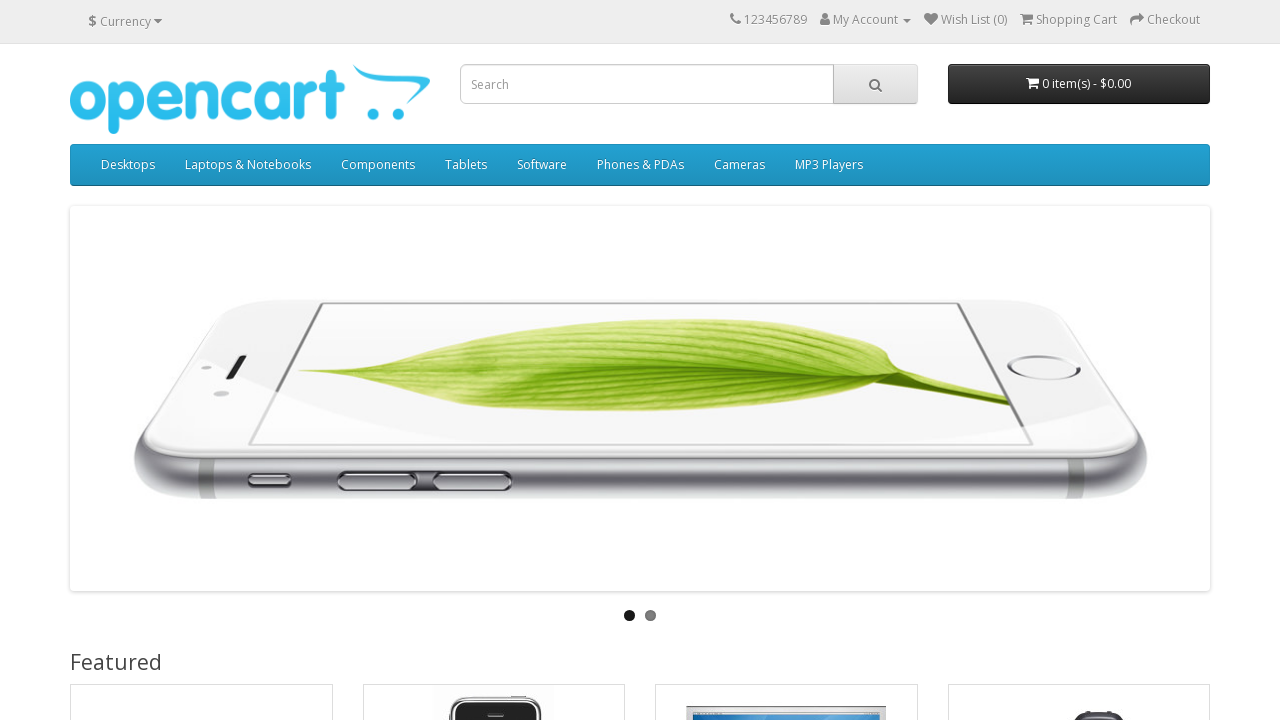

Verified image width is greater than 50 pixels: 130
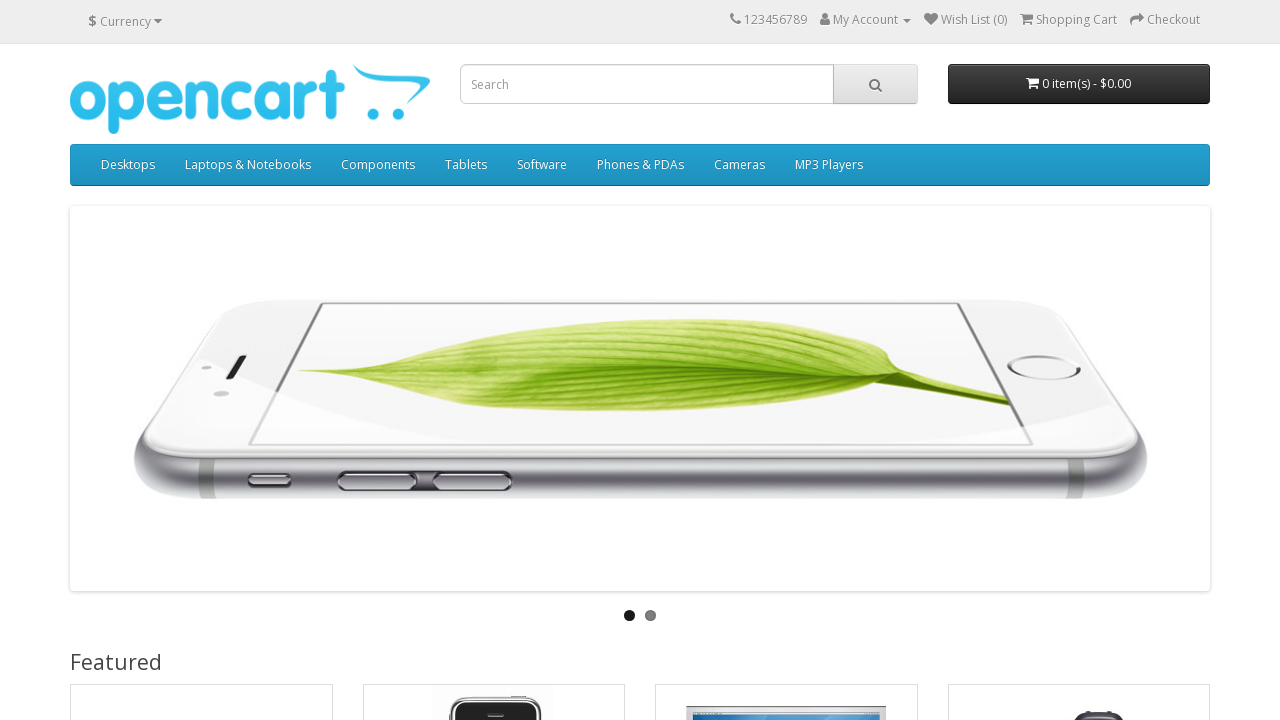

Found visible slider image
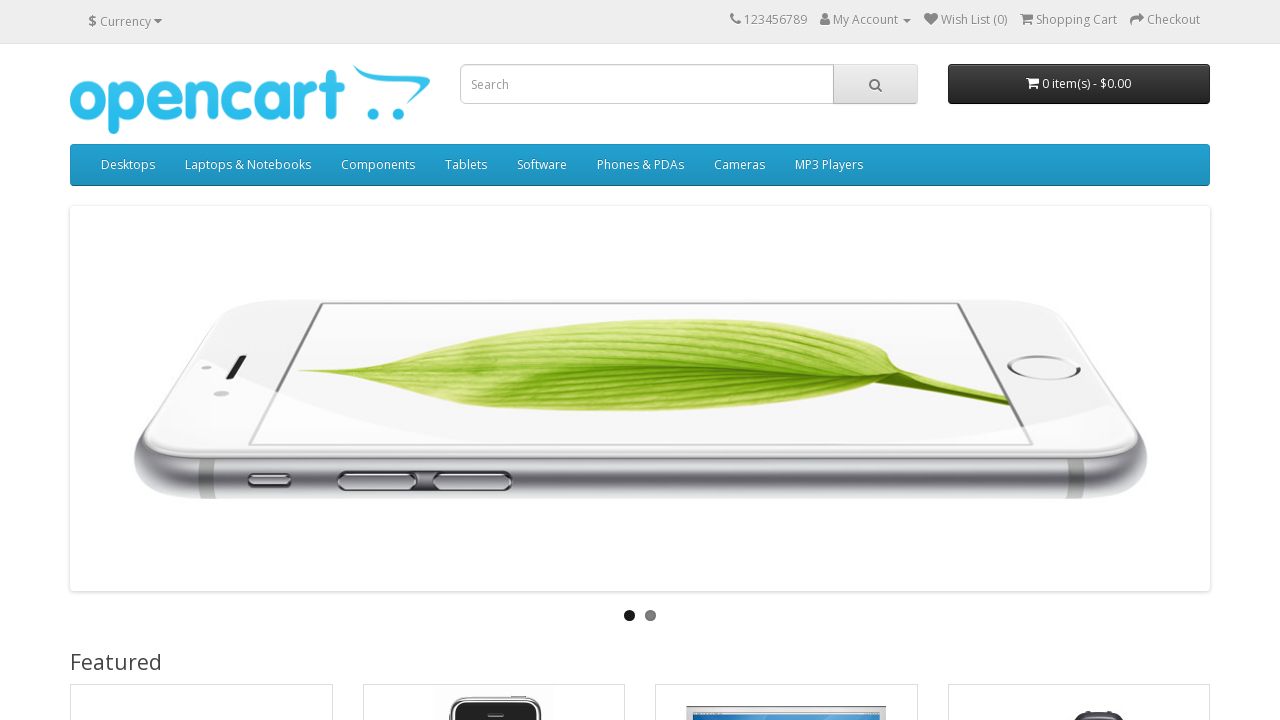

Retrieved bounding box for slider image: {'x': 753.0875244140625, 'y': 1141.46875, 'width': 130, 'height': 100}
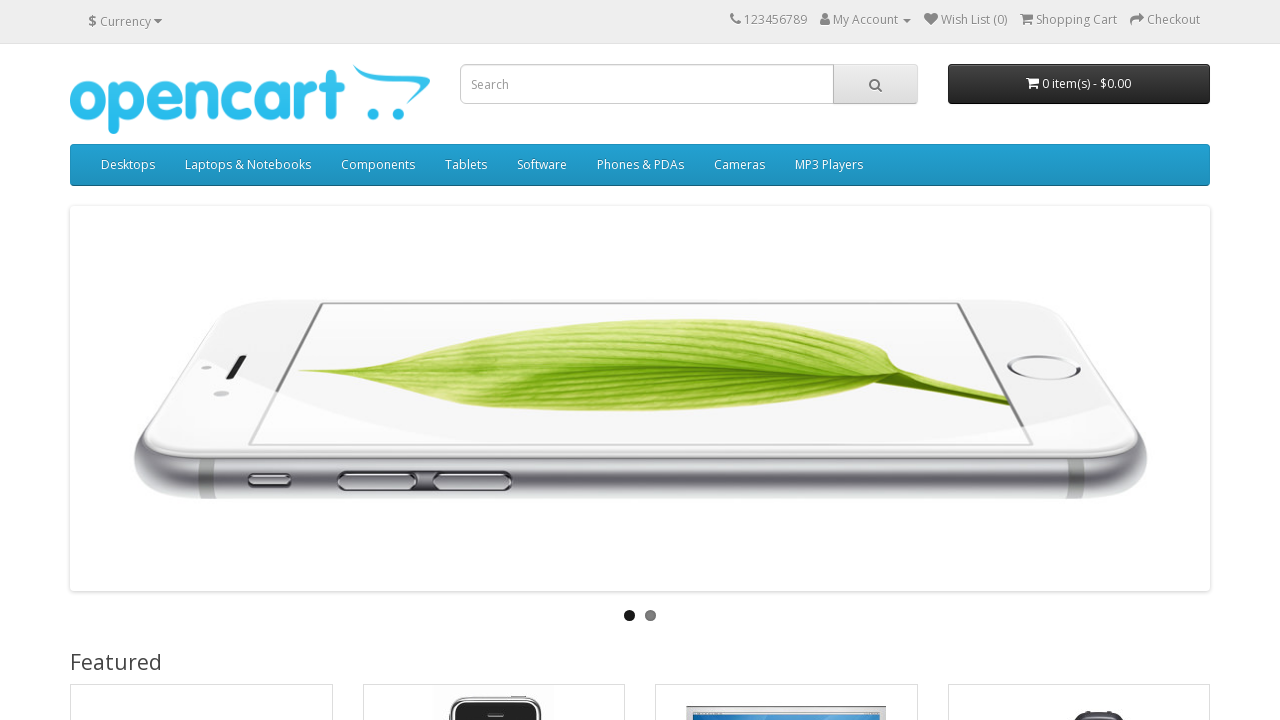

Verified image height is greater than 50 pixels: 100
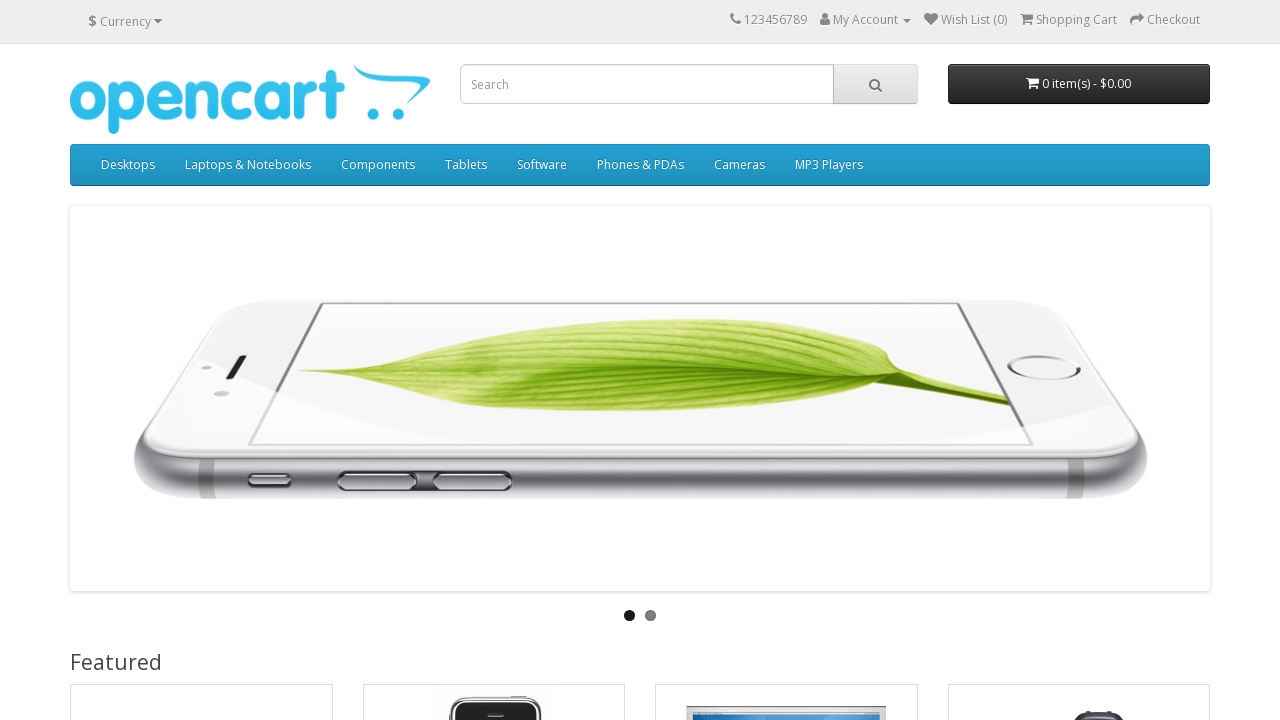

Verified image width is greater than 50 pixels: 130
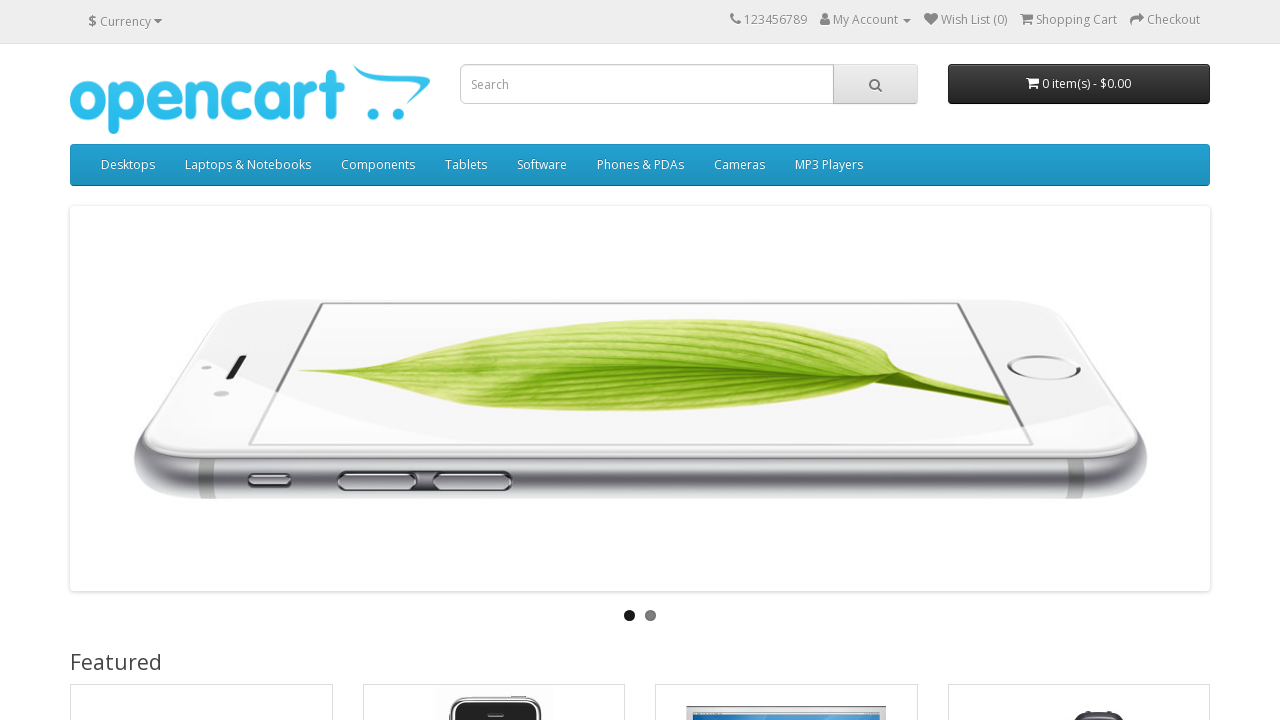

Found visible slider image
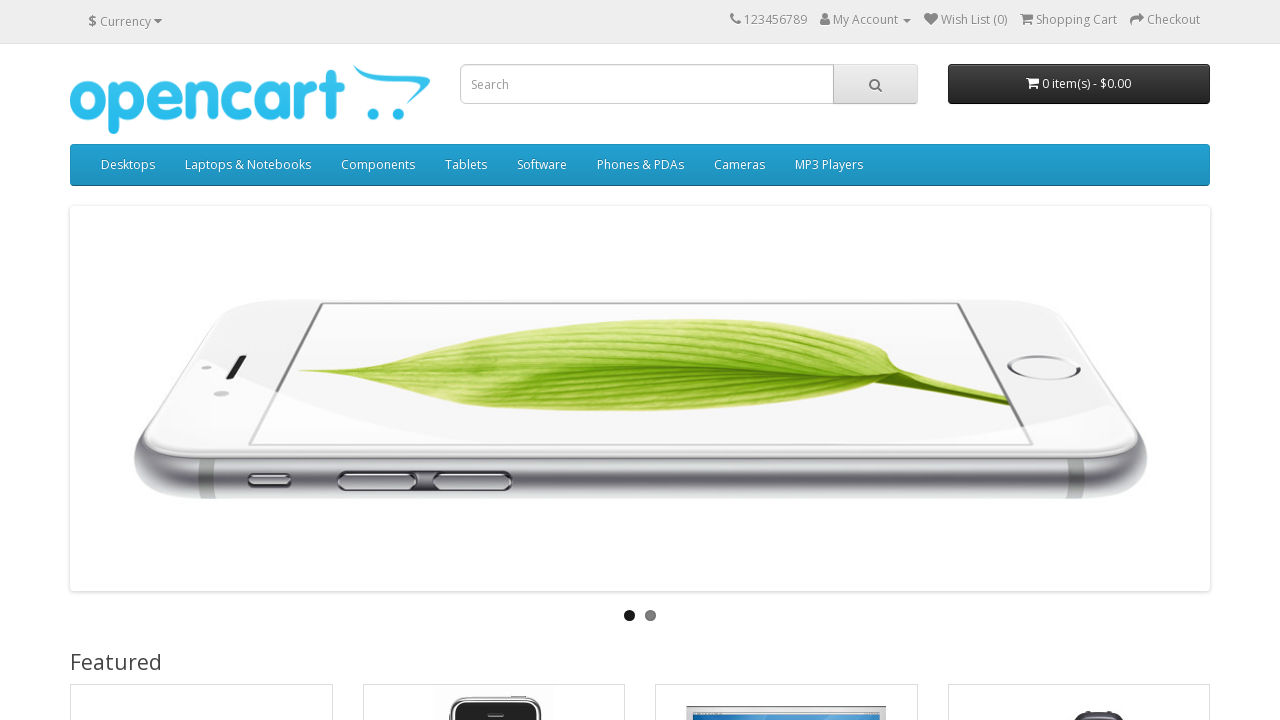

Retrieved bounding box for slider image: {'x': 979.4781494140625, 'y': 1141.46875, 'width': 130, 'height': 100}
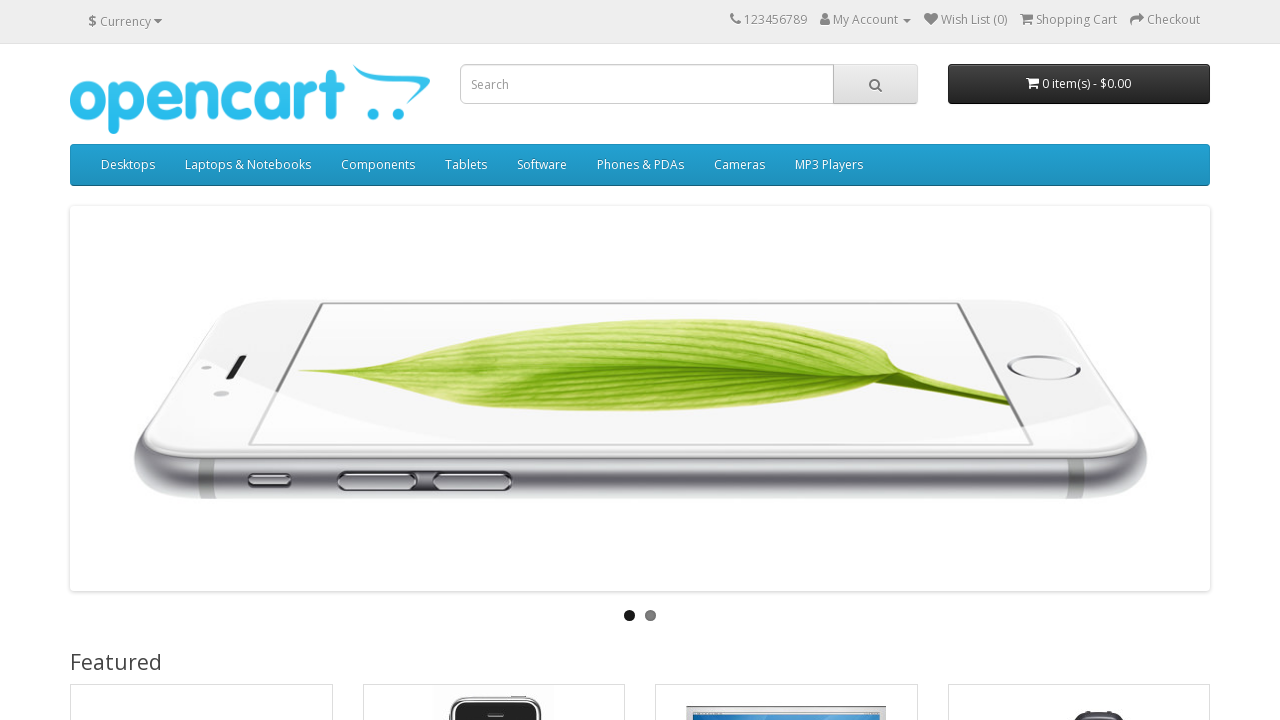

Verified image height is greater than 50 pixels: 100
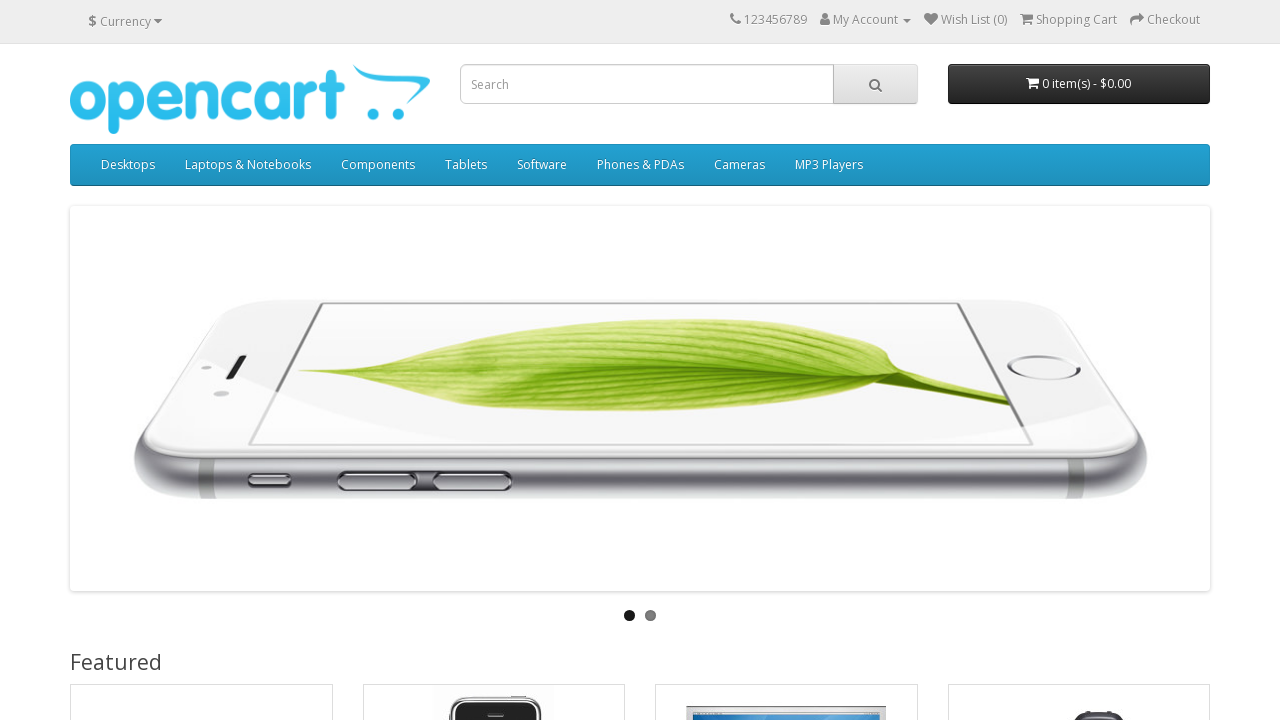

Verified image width is greater than 50 pixels: 130
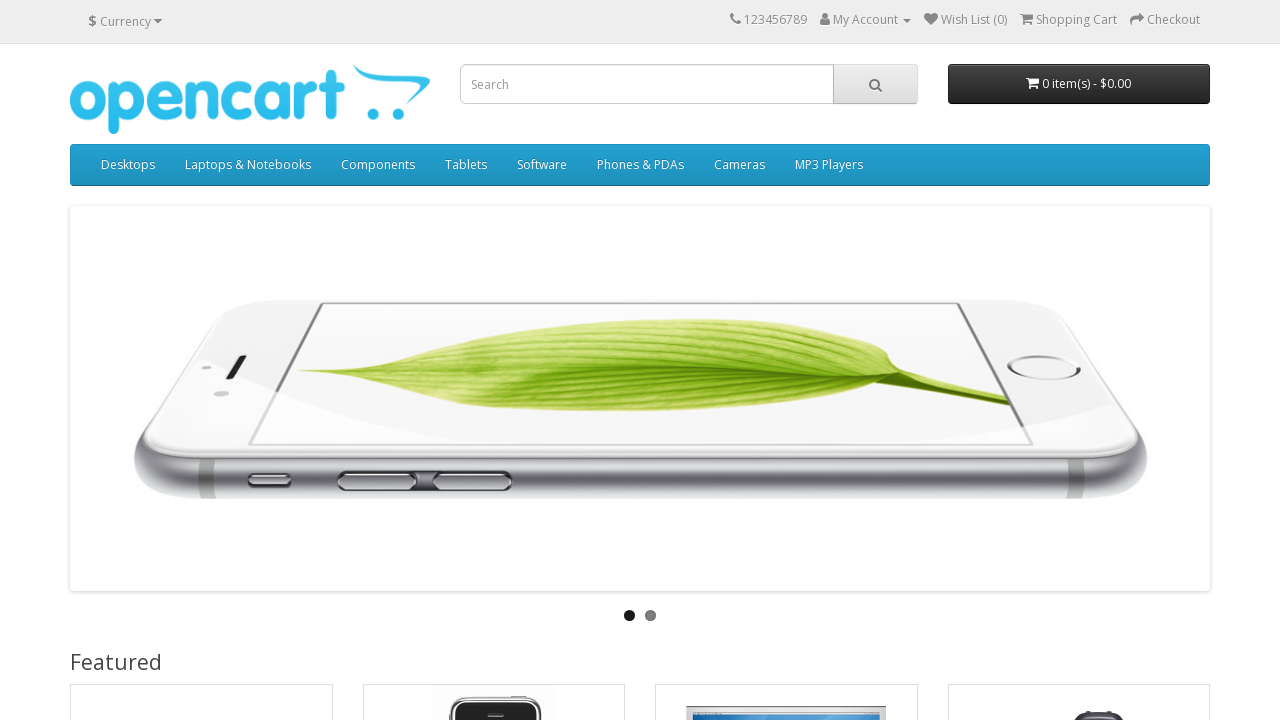

Found visible slider image
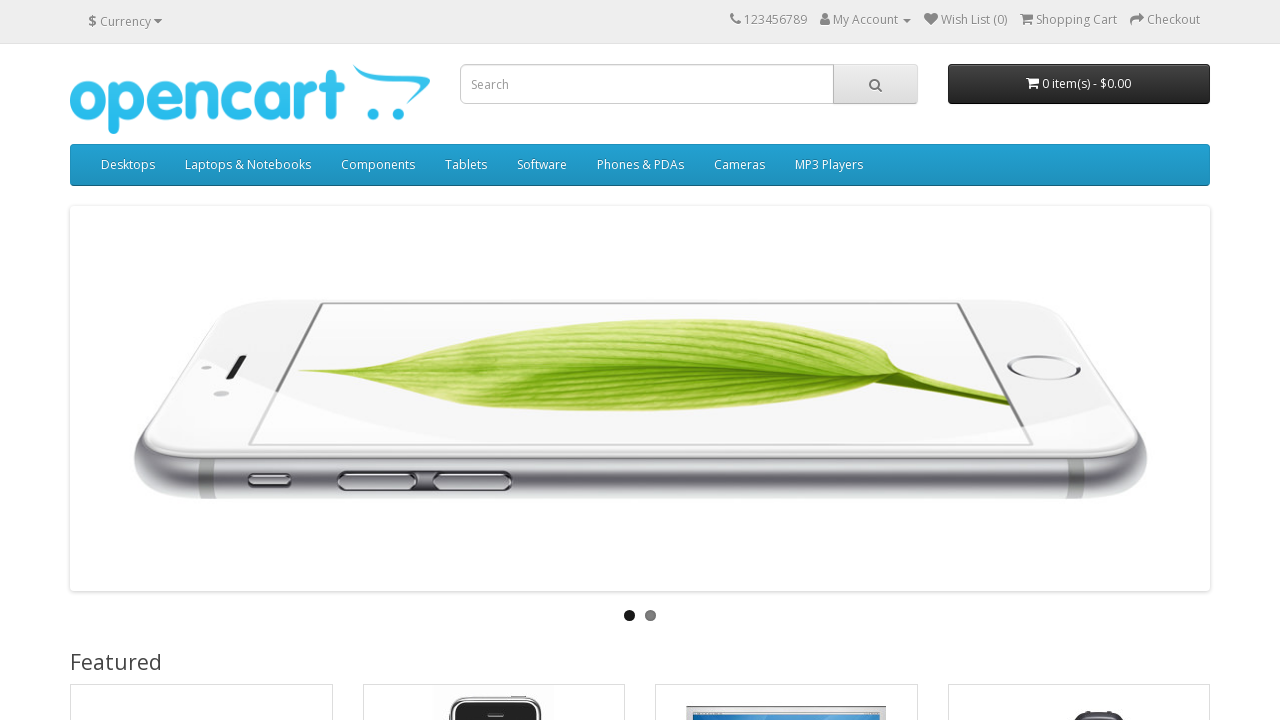

Retrieved bounding box for slider image: {'x': 1205.8687744140625, 'y': 1141.46875, 'width': 130, 'height': 100}
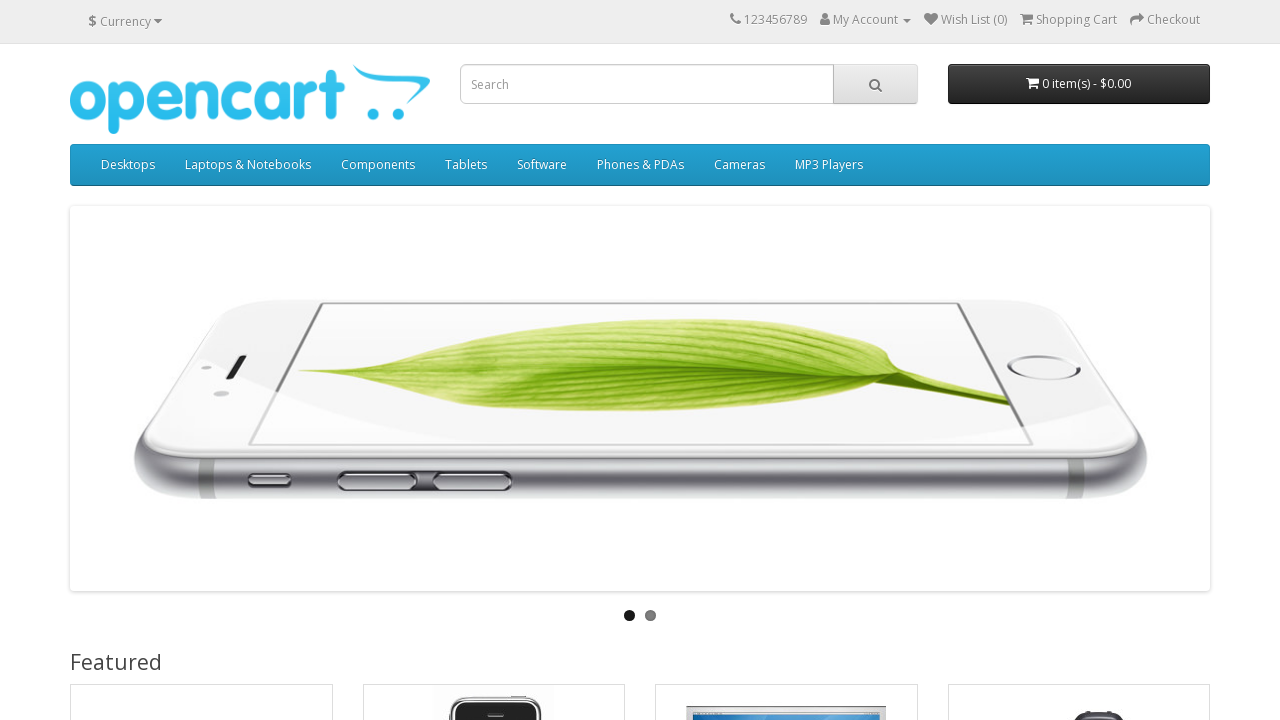

Verified image height is greater than 50 pixels: 100
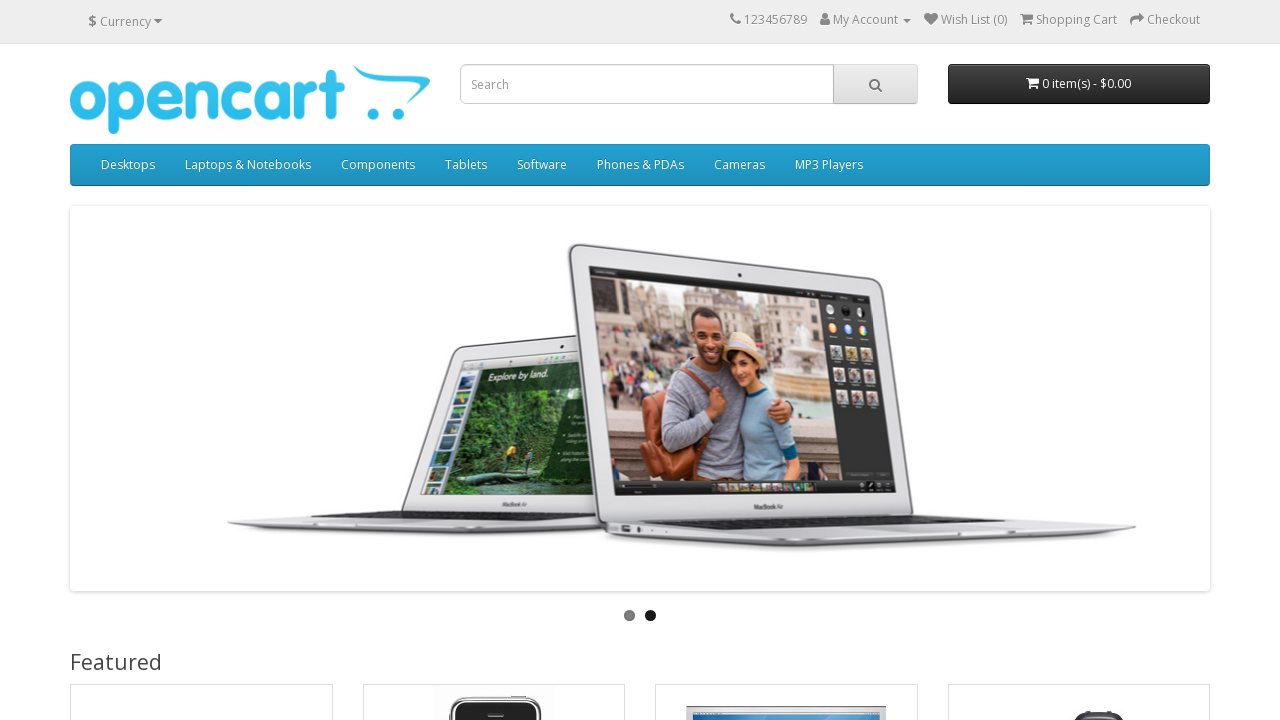

Verified image width is greater than 50 pixels: 130
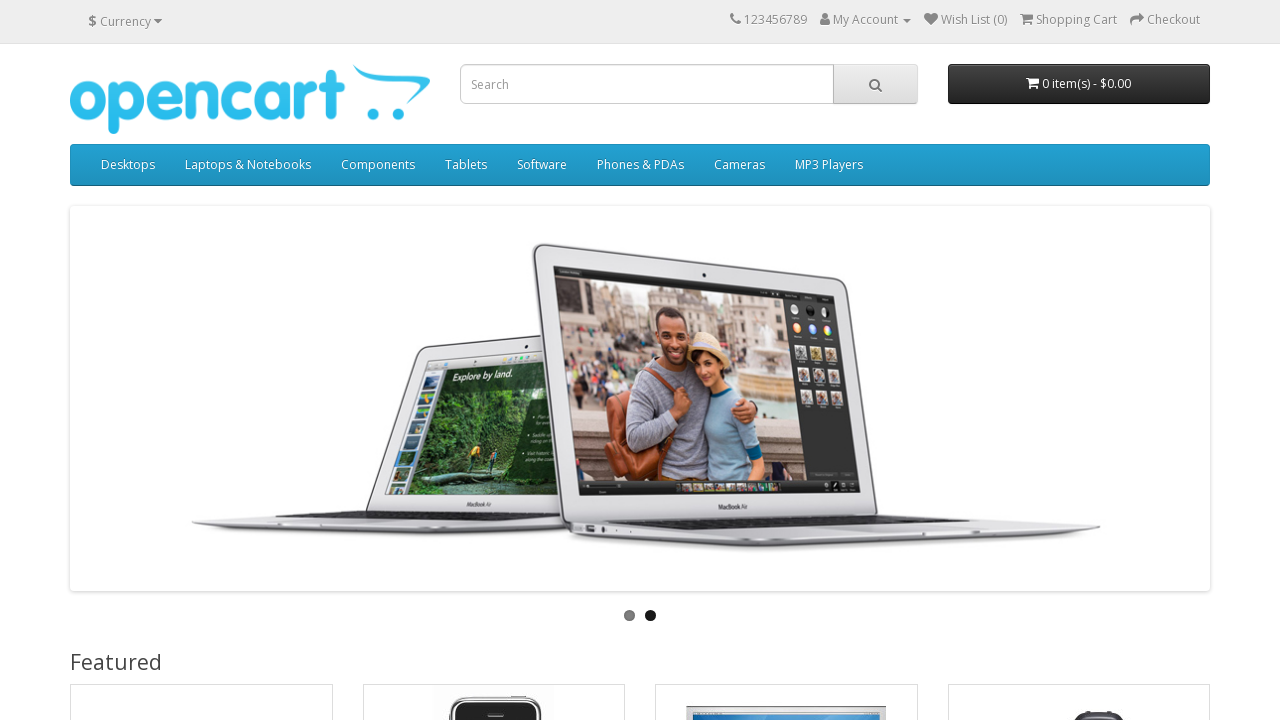

Found visible slider image
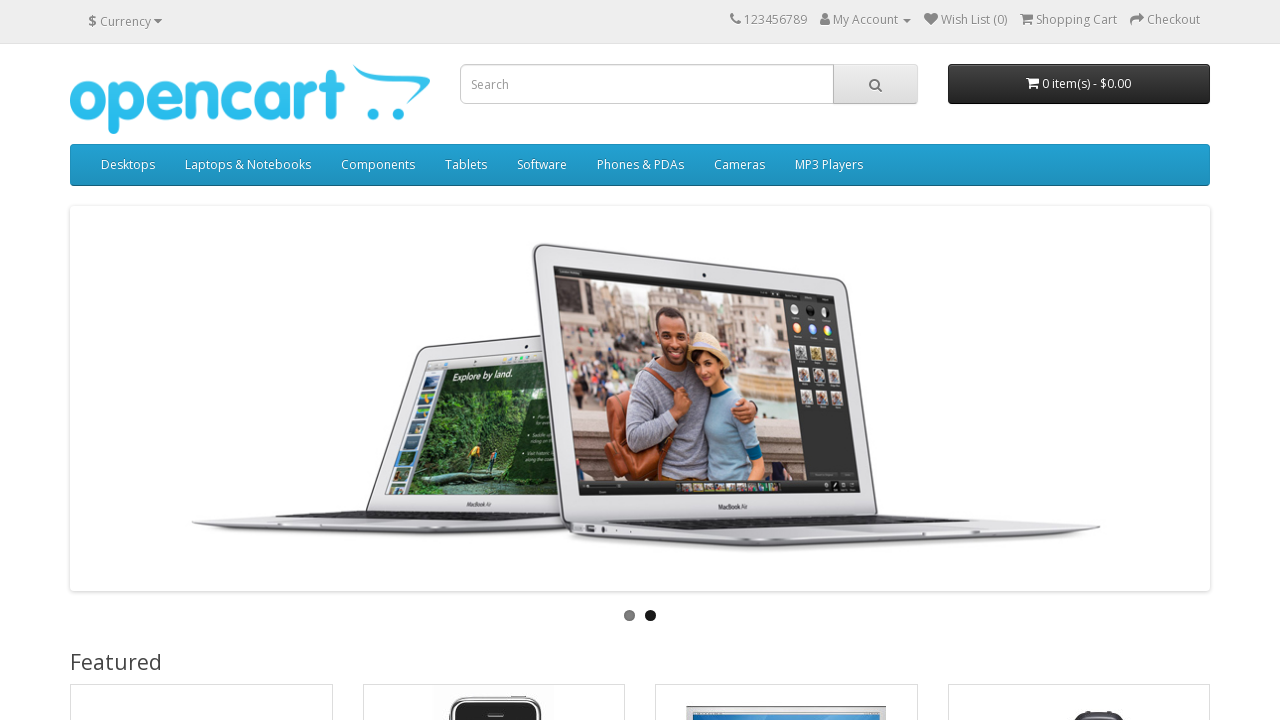

Retrieved bounding box for slider image: {'x': 1205.859375, 'y': 1141.46875, 'width': 130, 'height': 100}
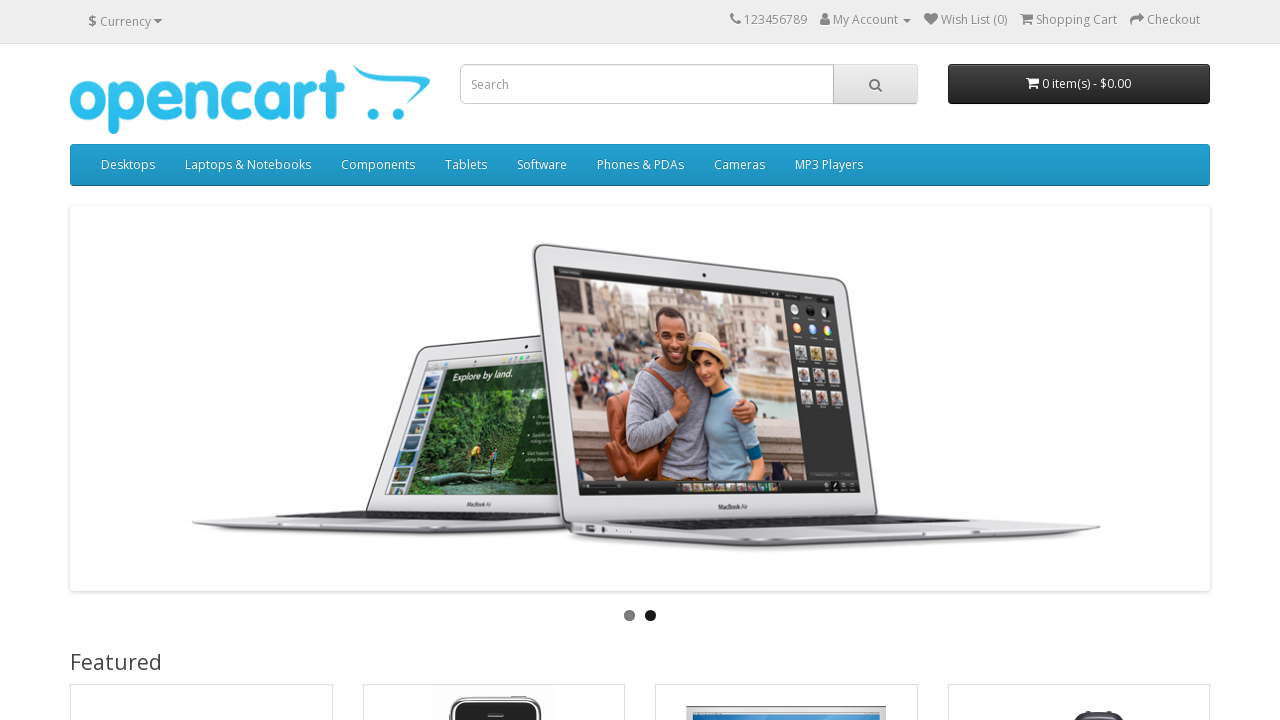

Verified image height is greater than 50 pixels: 100
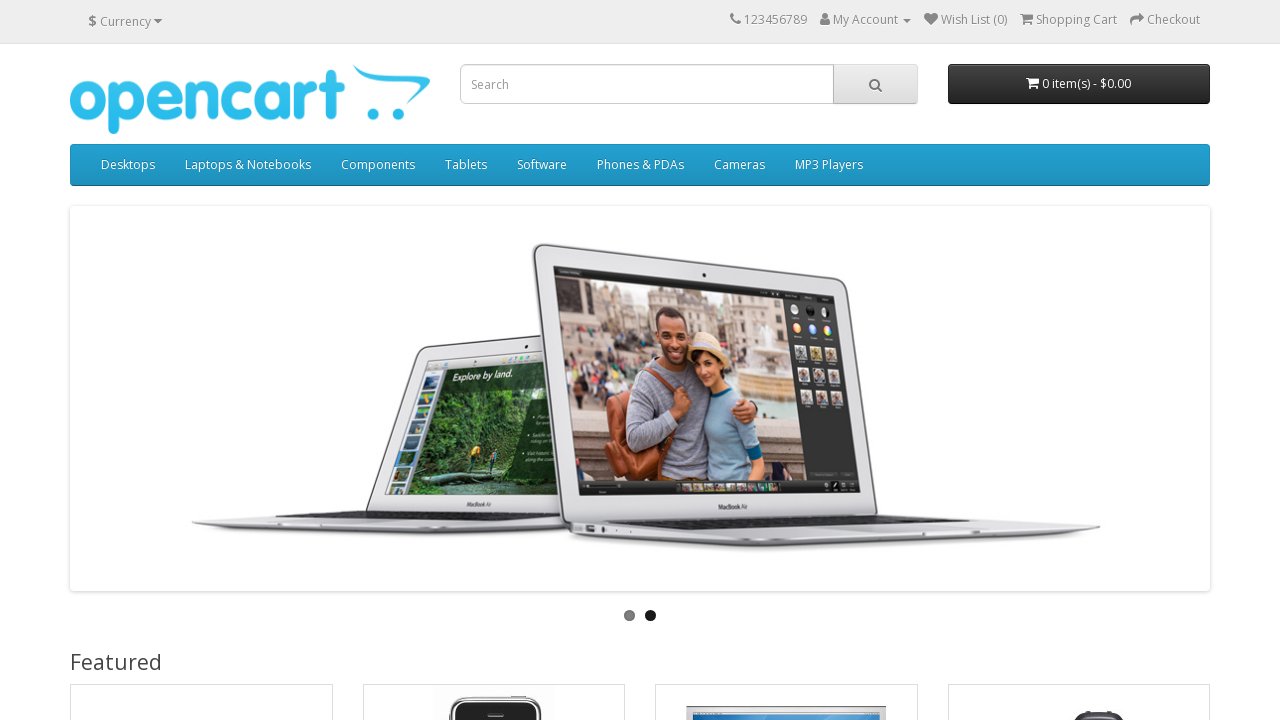

Verified image width is greater than 50 pixels: 130
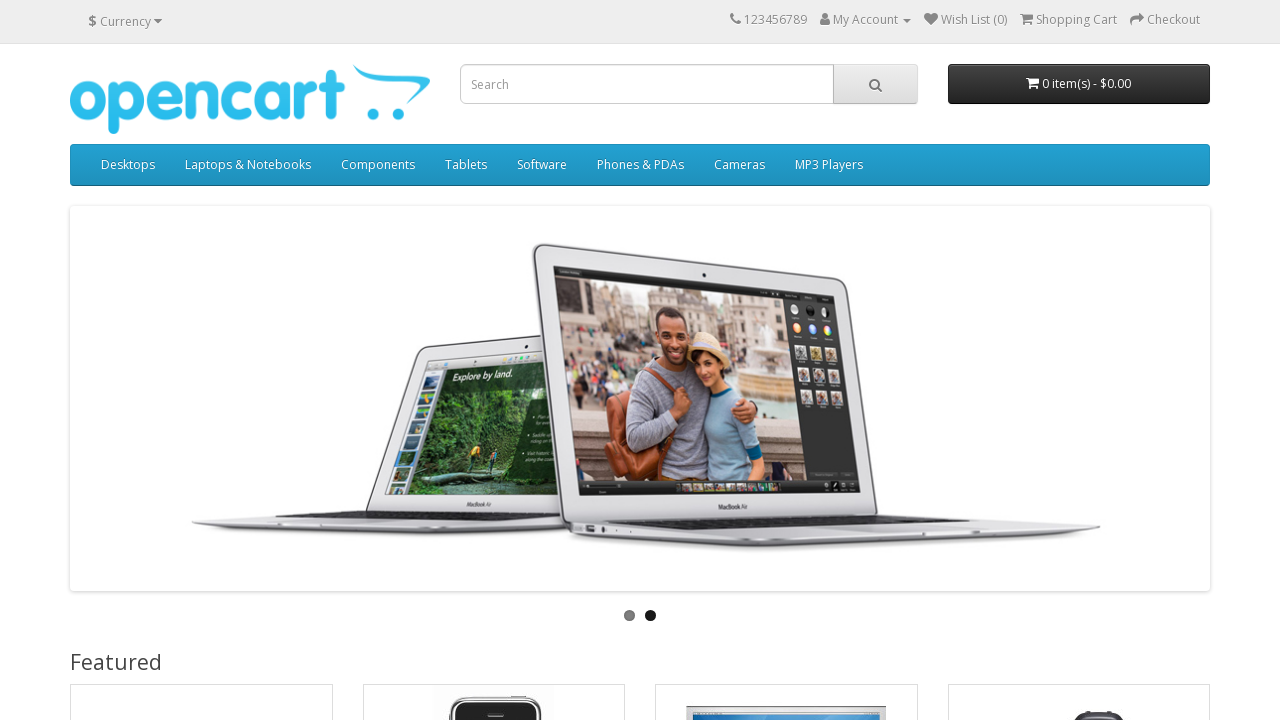

Found visible slider image
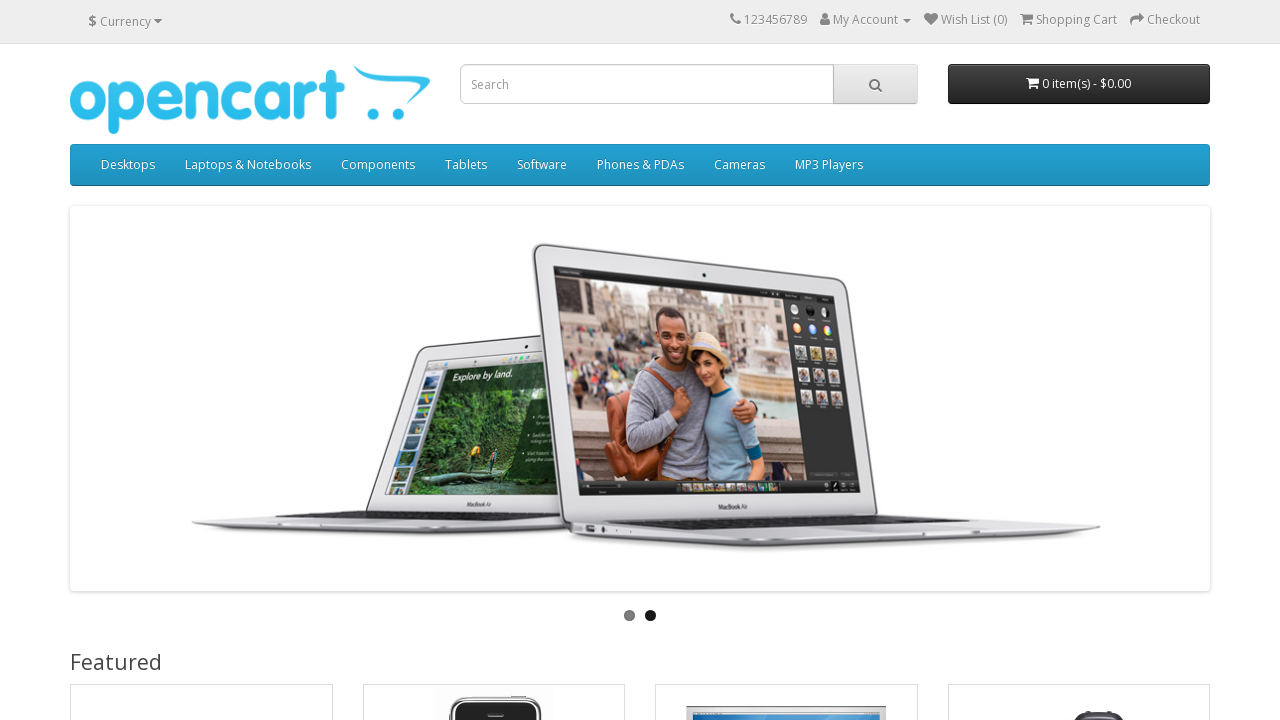

Retrieved bounding box for slider image: {'x': 1432.25, 'y': 1141.46875, 'width': 130, 'height': 100}
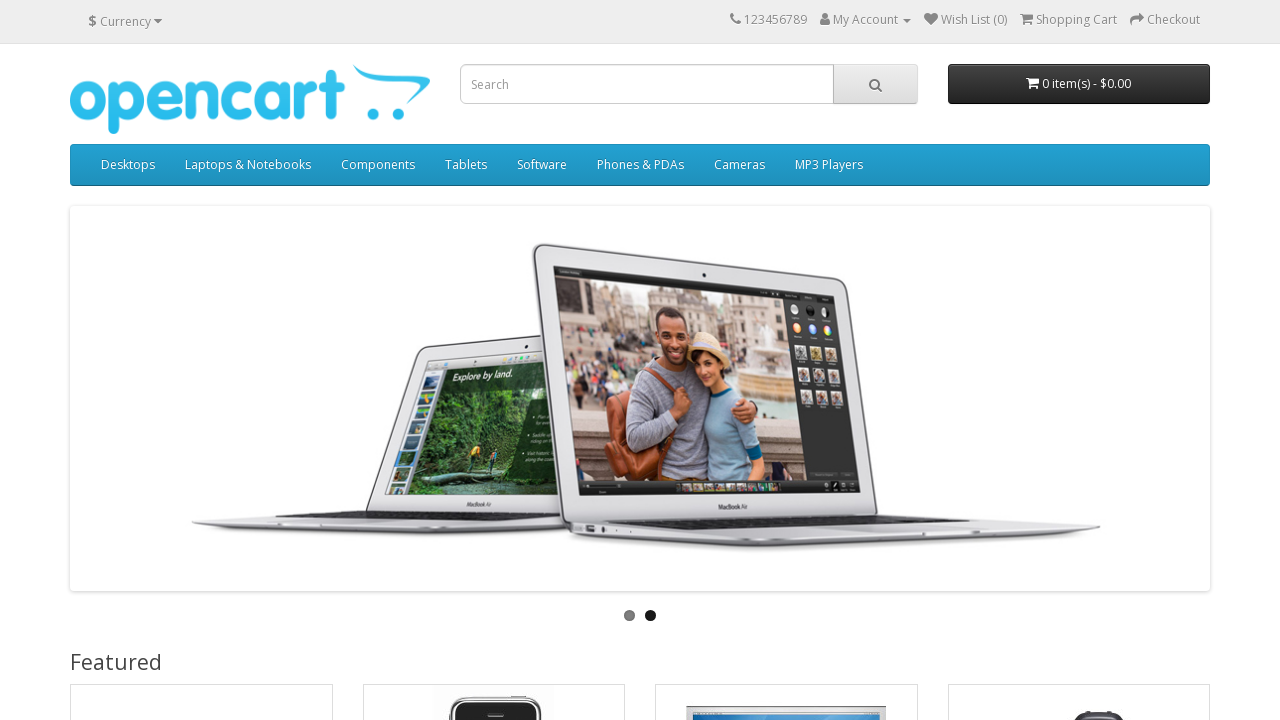

Verified image height is greater than 50 pixels: 100
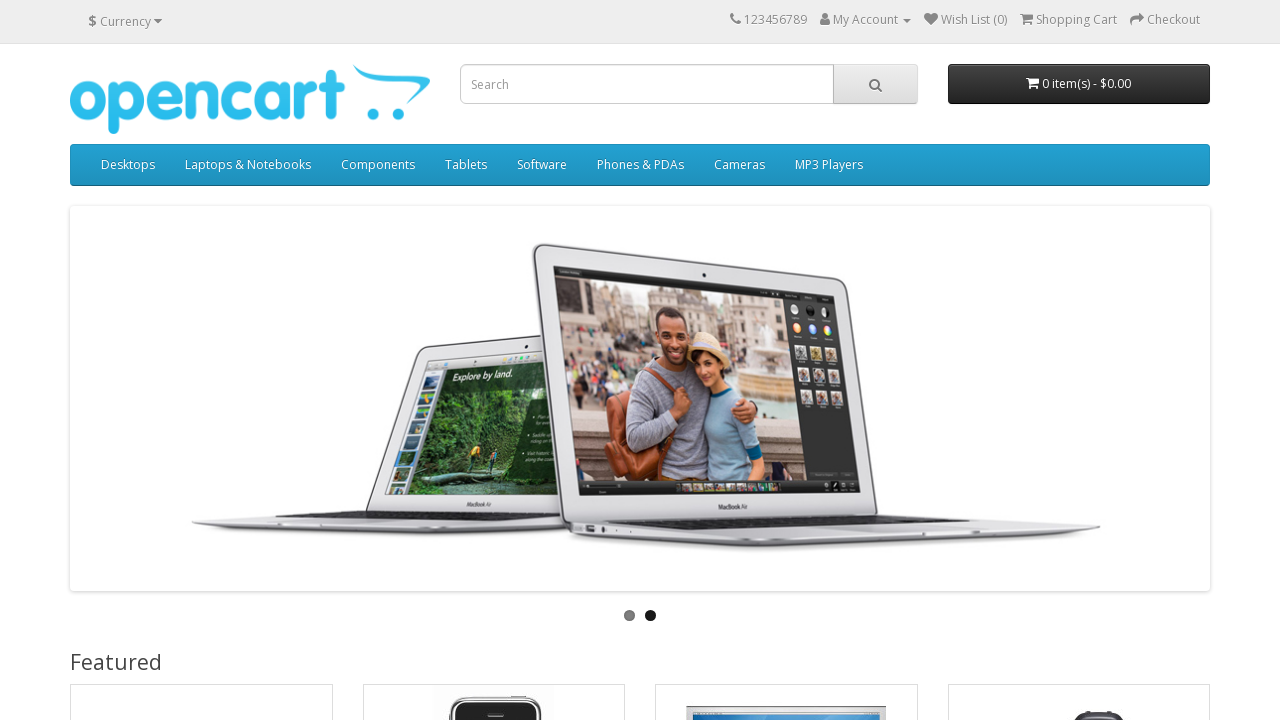

Verified image width is greater than 50 pixels: 130
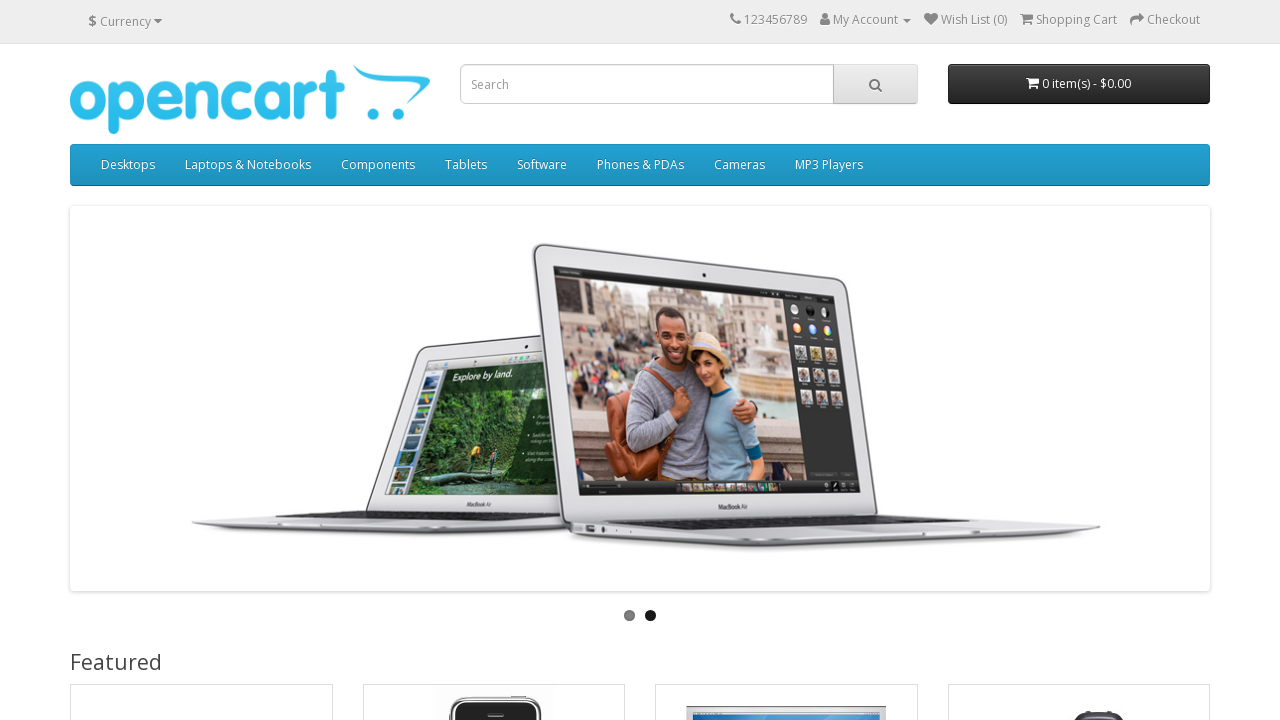

Found visible slider image
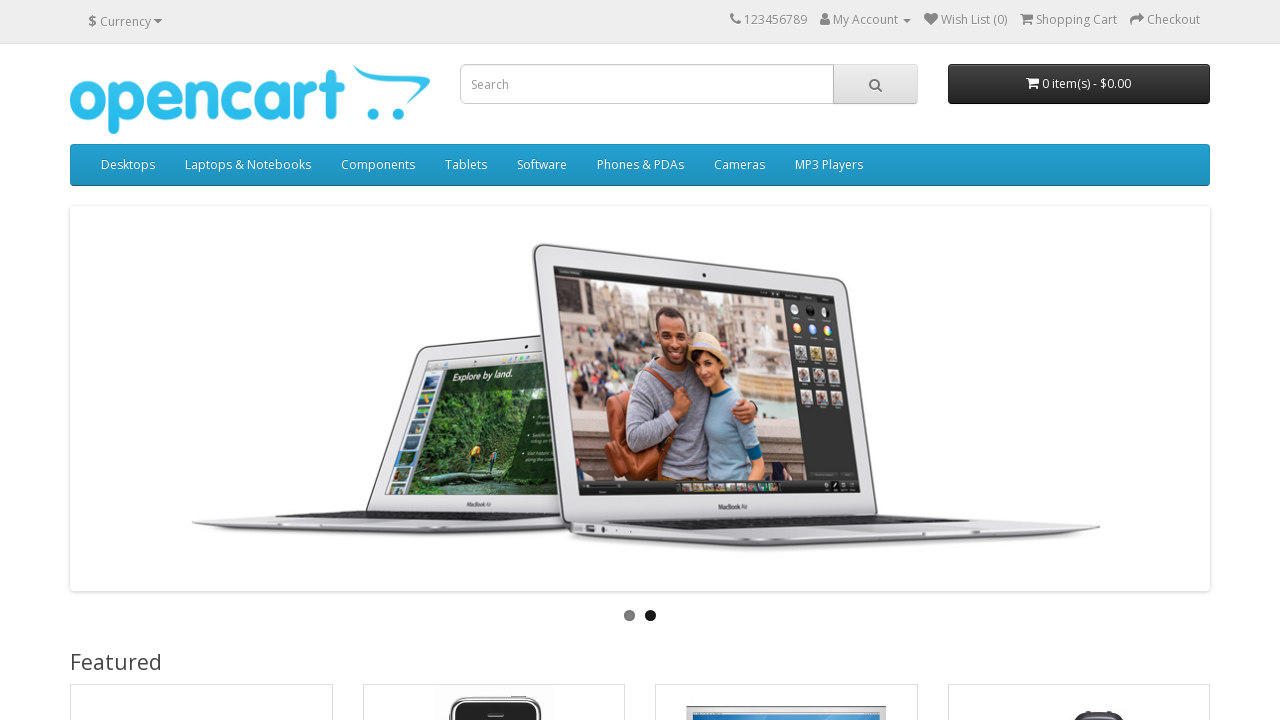

Retrieved bounding box for slider image: {'x': 1658.640625, 'y': 1141.46875, 'width': 130, 'height': 100}
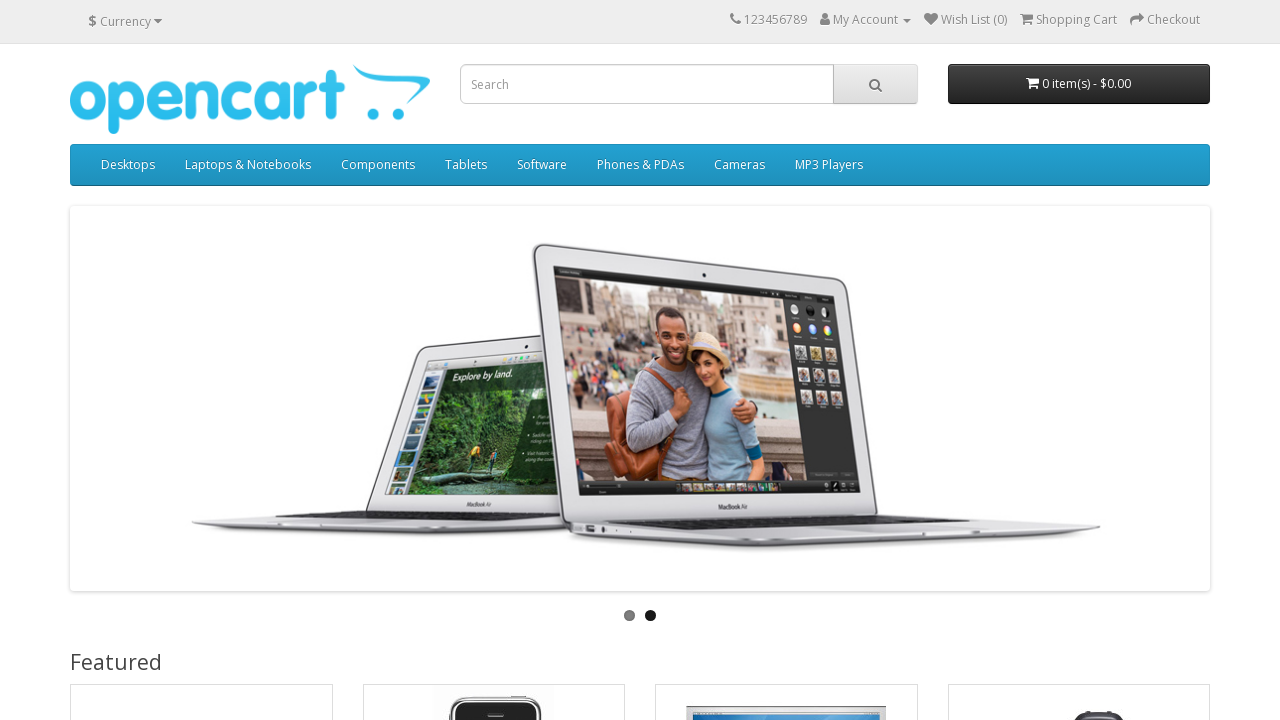

Verified image height is greater than 50 pixels: 100
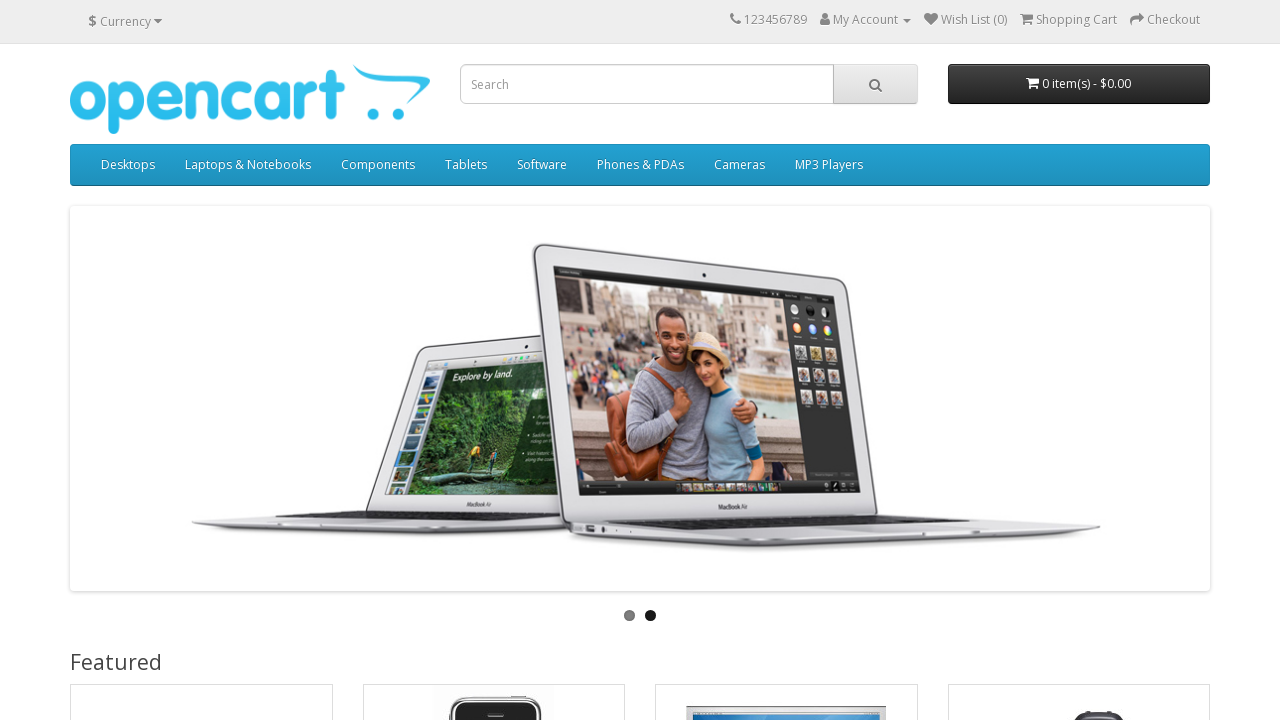

Verified image width is greater than 50 pixels: 130
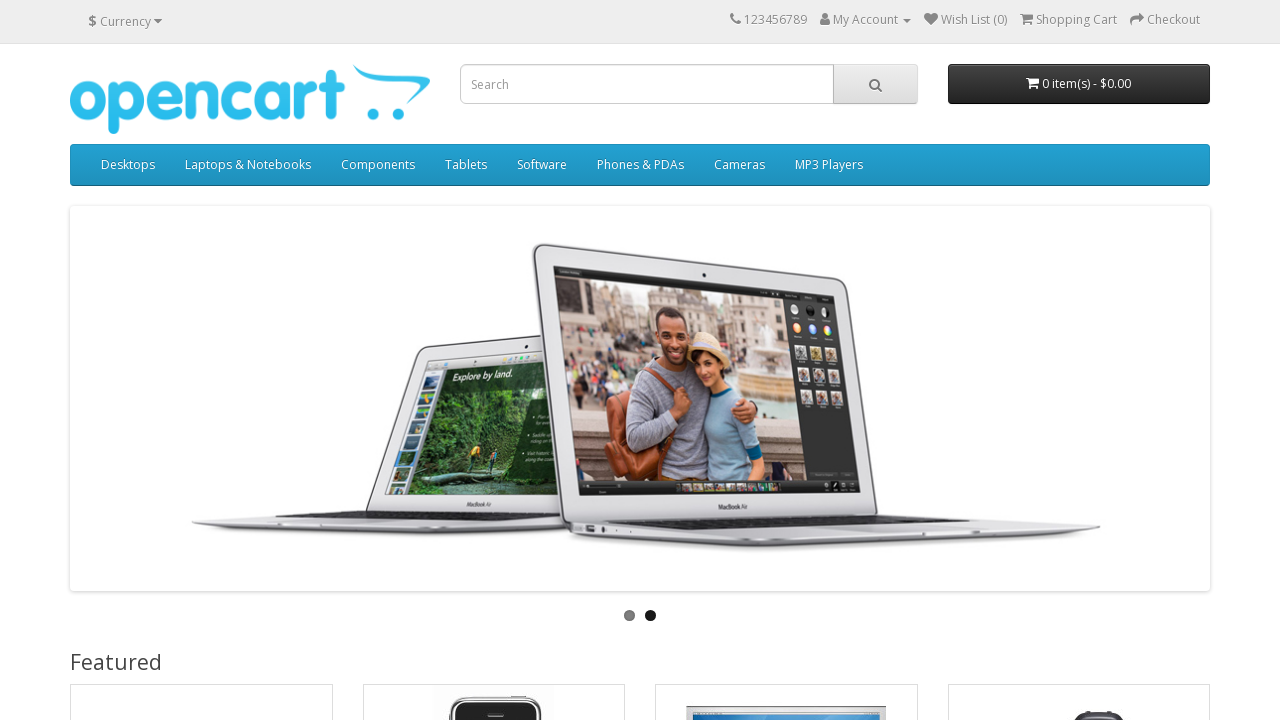

Found visible slider image
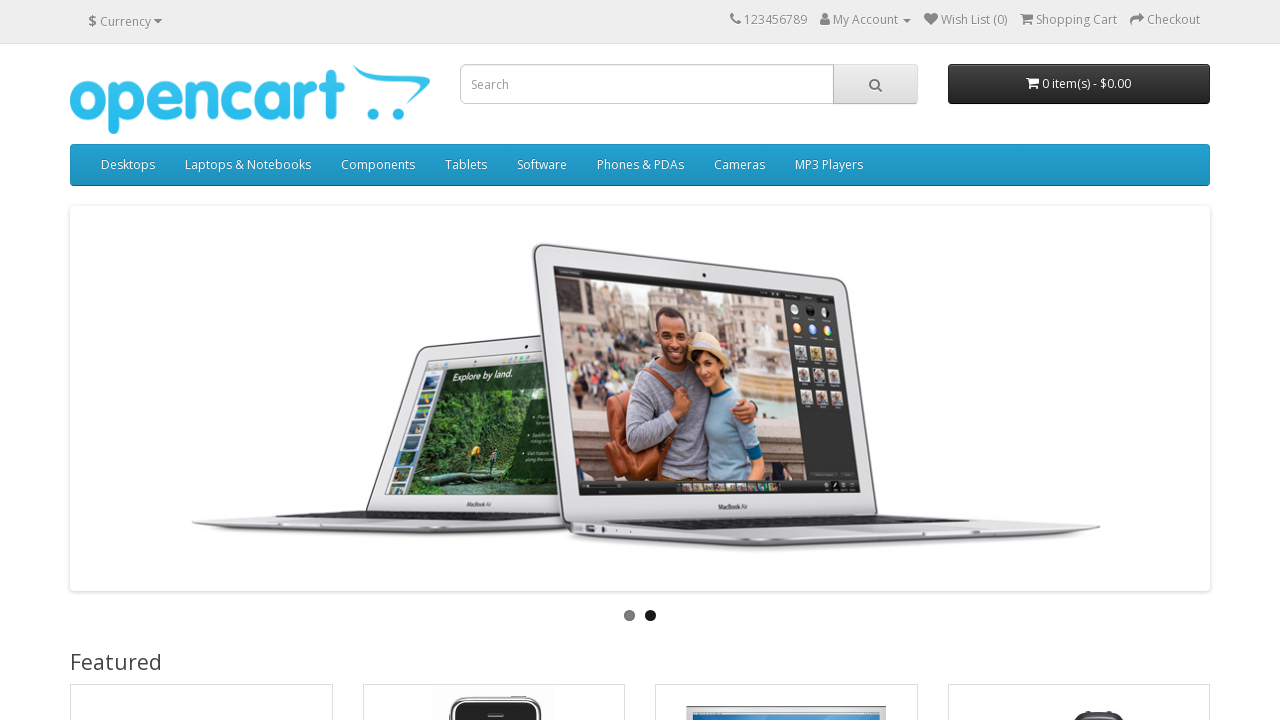

Retrieved bounding box for slider image: {'x': 1885.03125, 'y': 1141.46875, 'width': 130, 'height': 100}
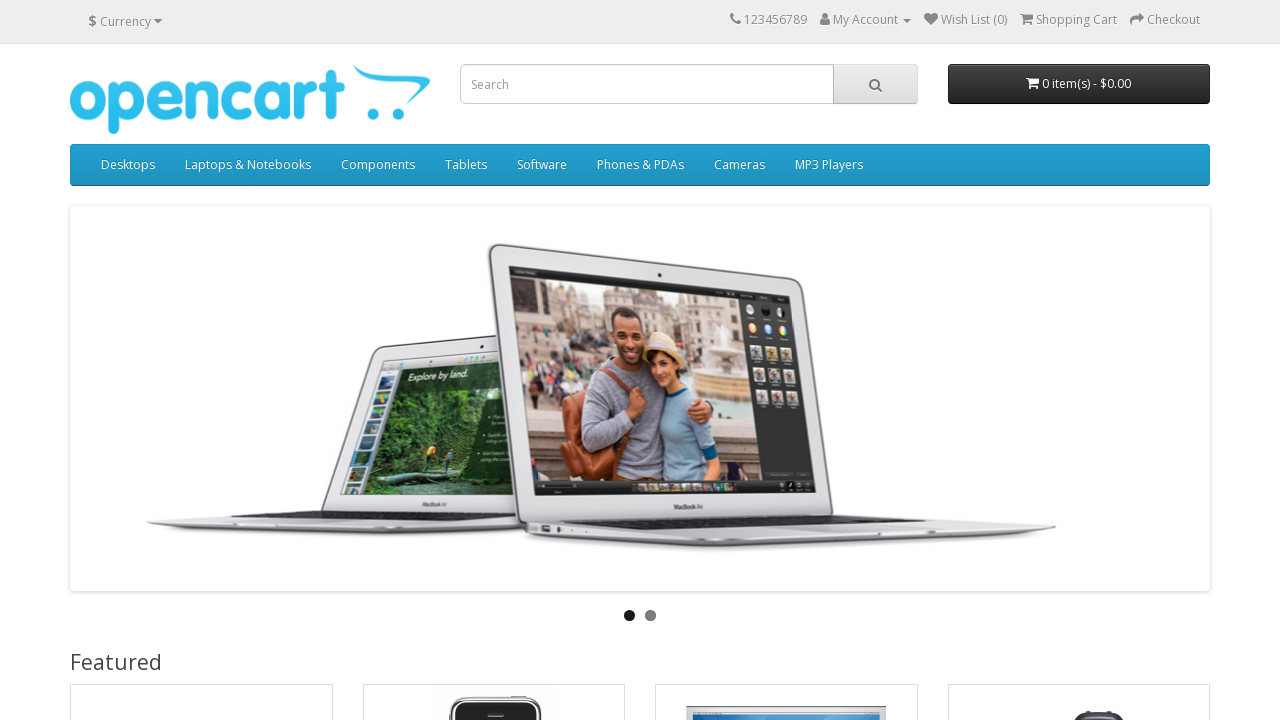

Verified image height is greater than 50 pixels: 100
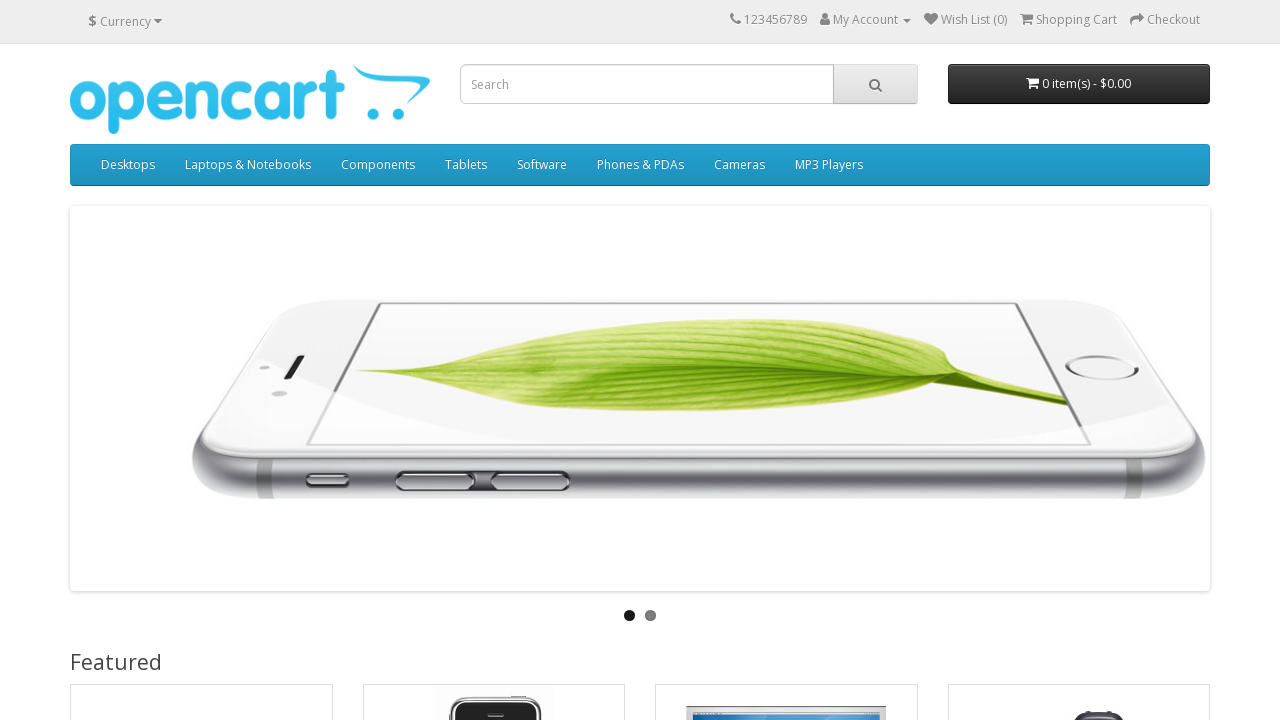

Verified image width is greater than 50 pixels: 130
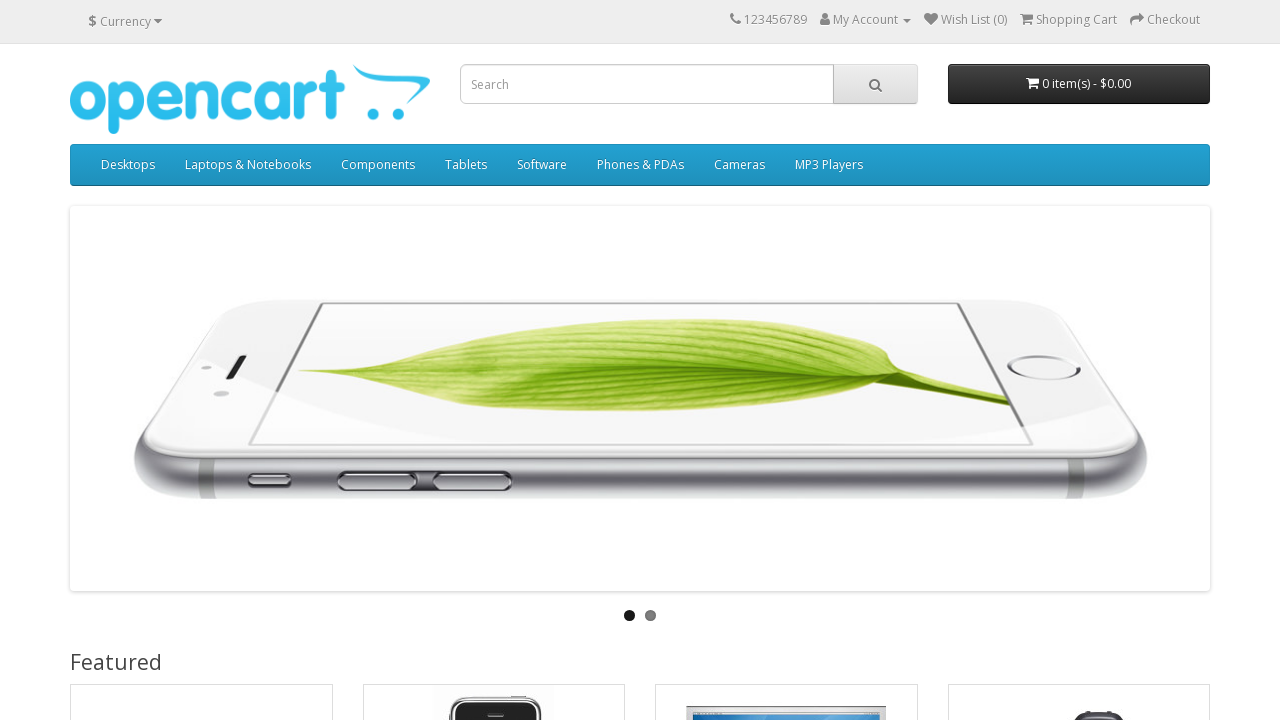

Found visible slider image
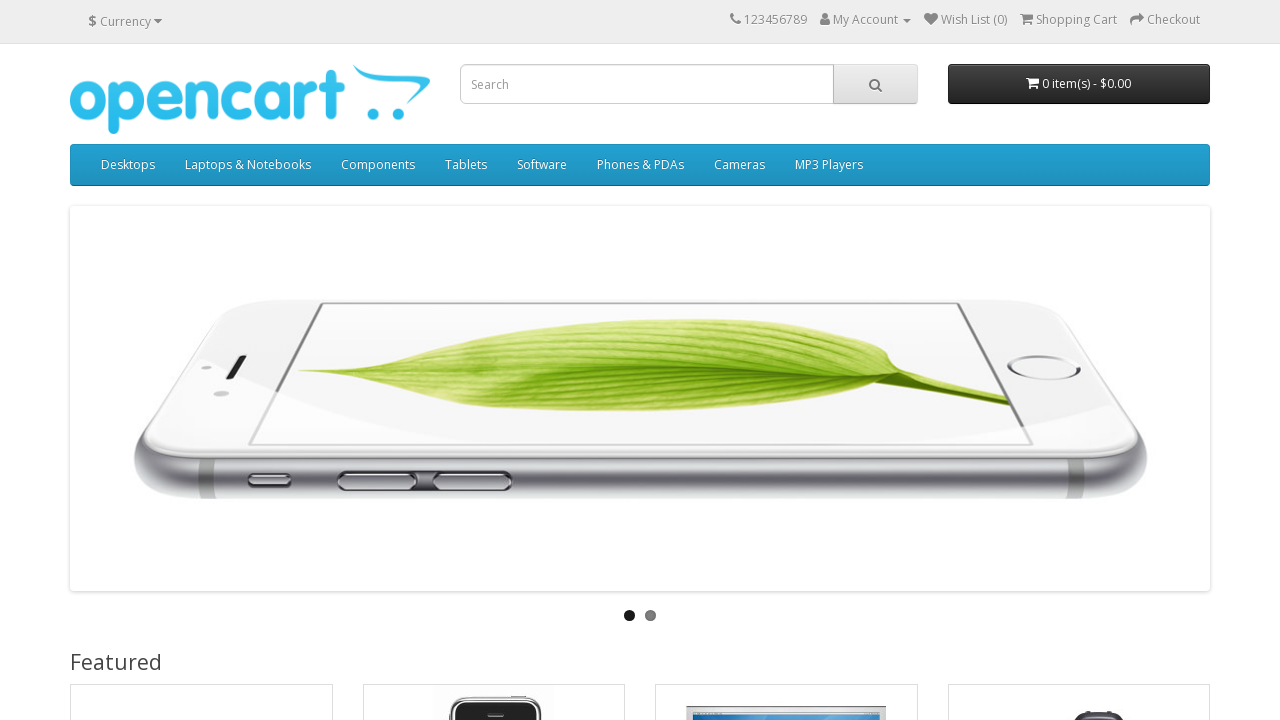

Retrieved bounding box for slider image: {'x': 1885.02197265625, 'y': 1141.46875, 'width': 130, 'height': 100}
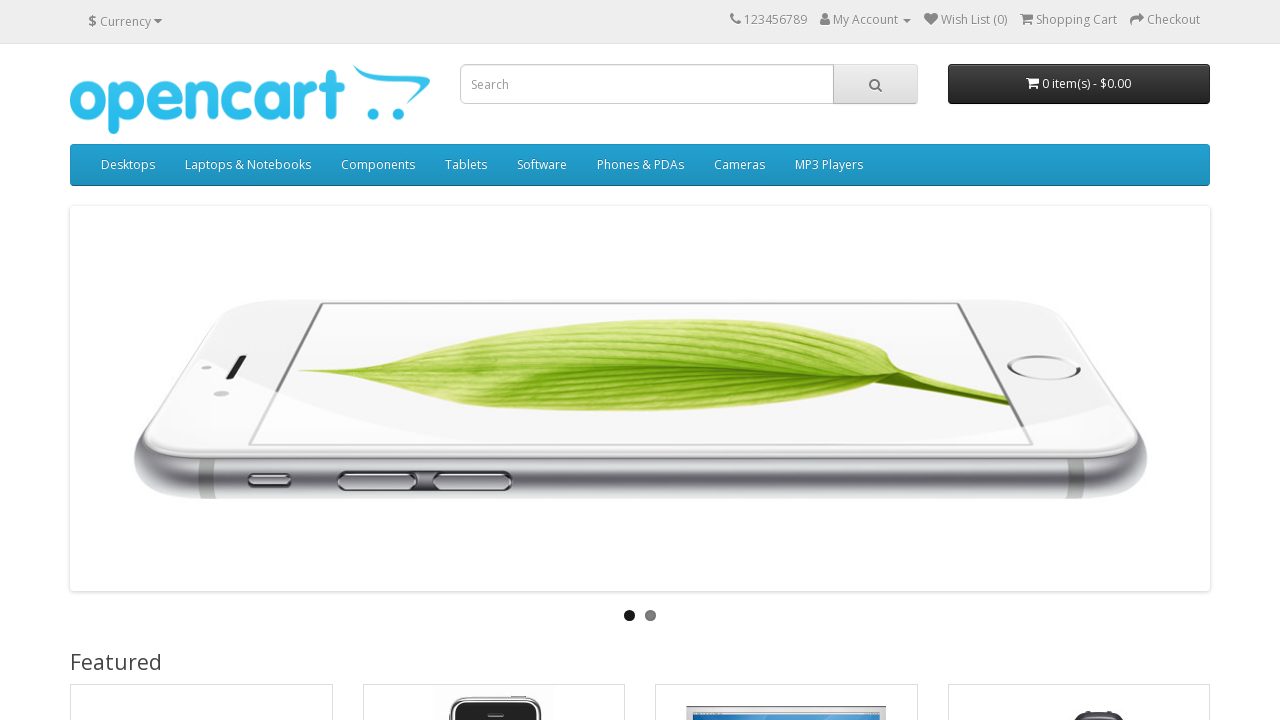

Verified image height is greater than 50 pixels: 100
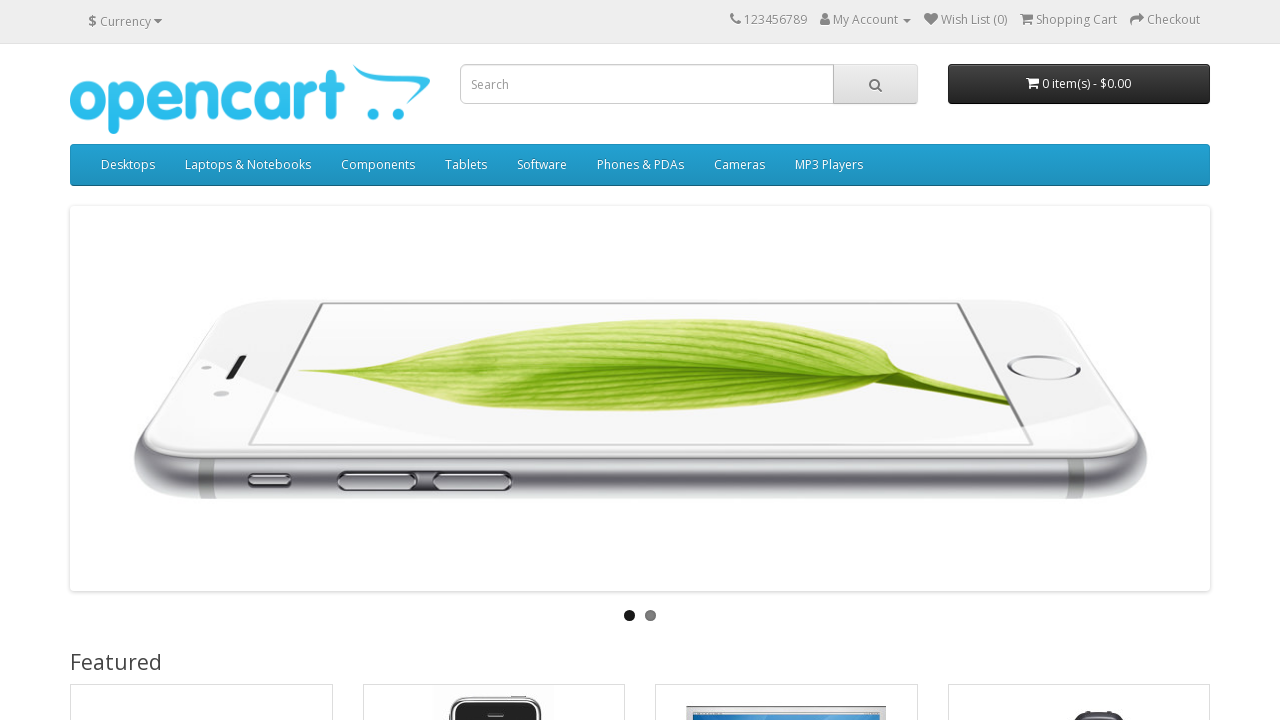

Verified image width is greater than 50 pixels: 130
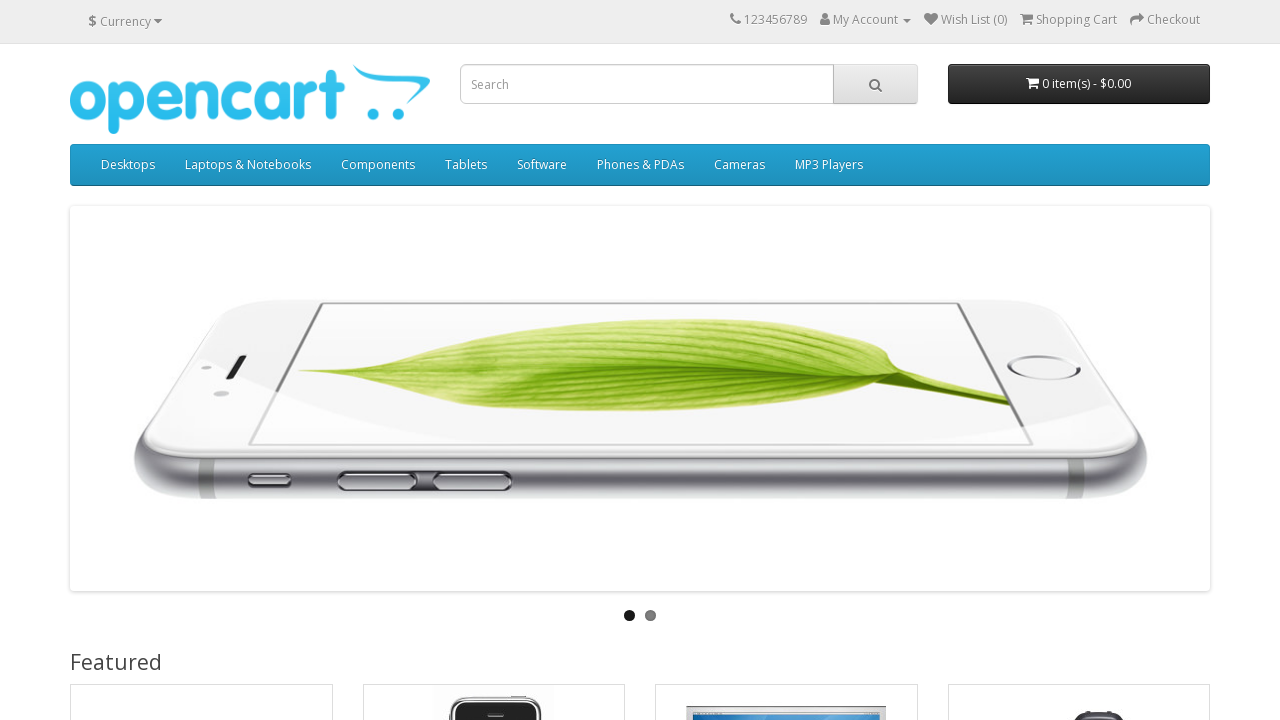

Found visible slider image
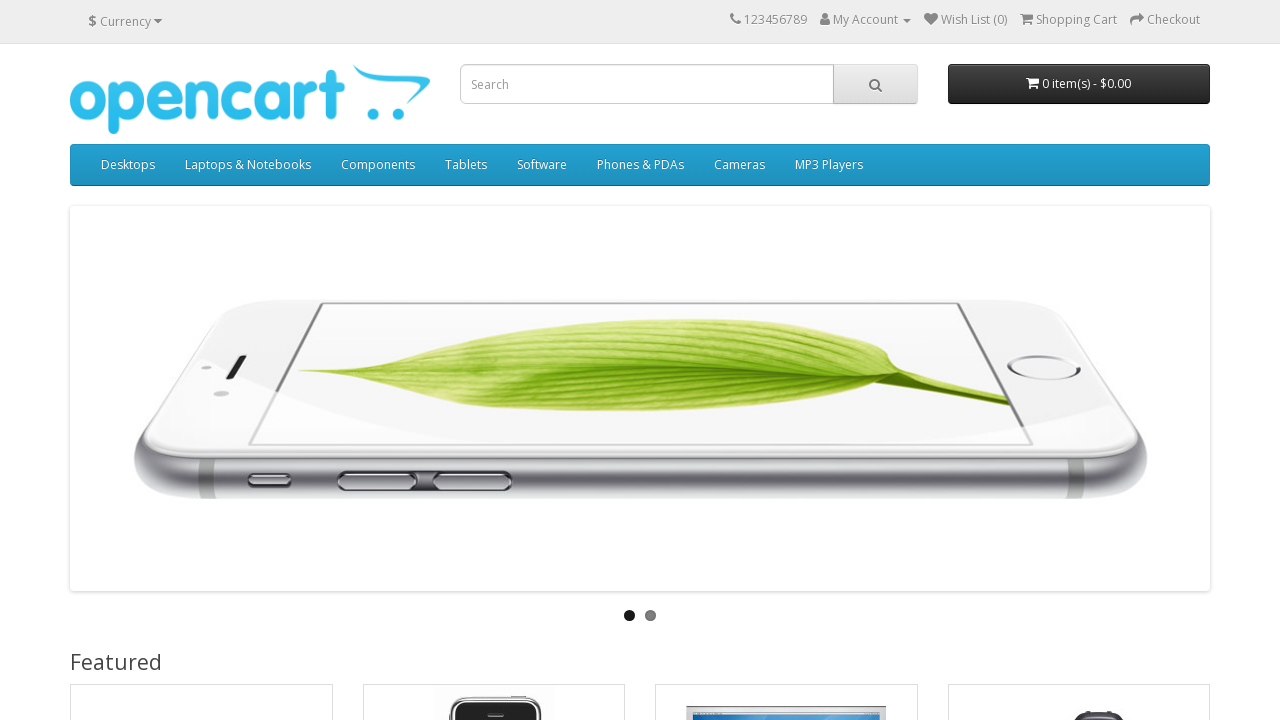

Retrieved bounding box for slider image: {'x': 2111.41259765625, 'y': 1141.46875, 'width': 130, 'height': 100}
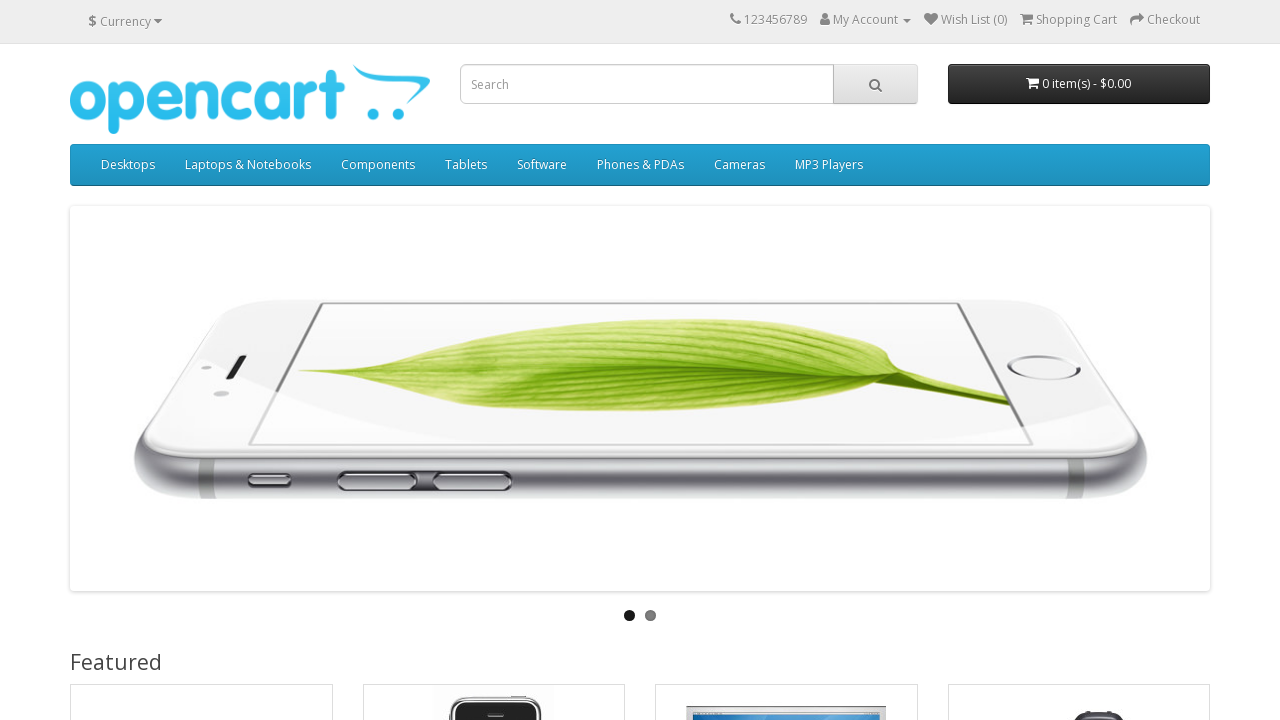

Verified image height is greater than 50 pixels: 100
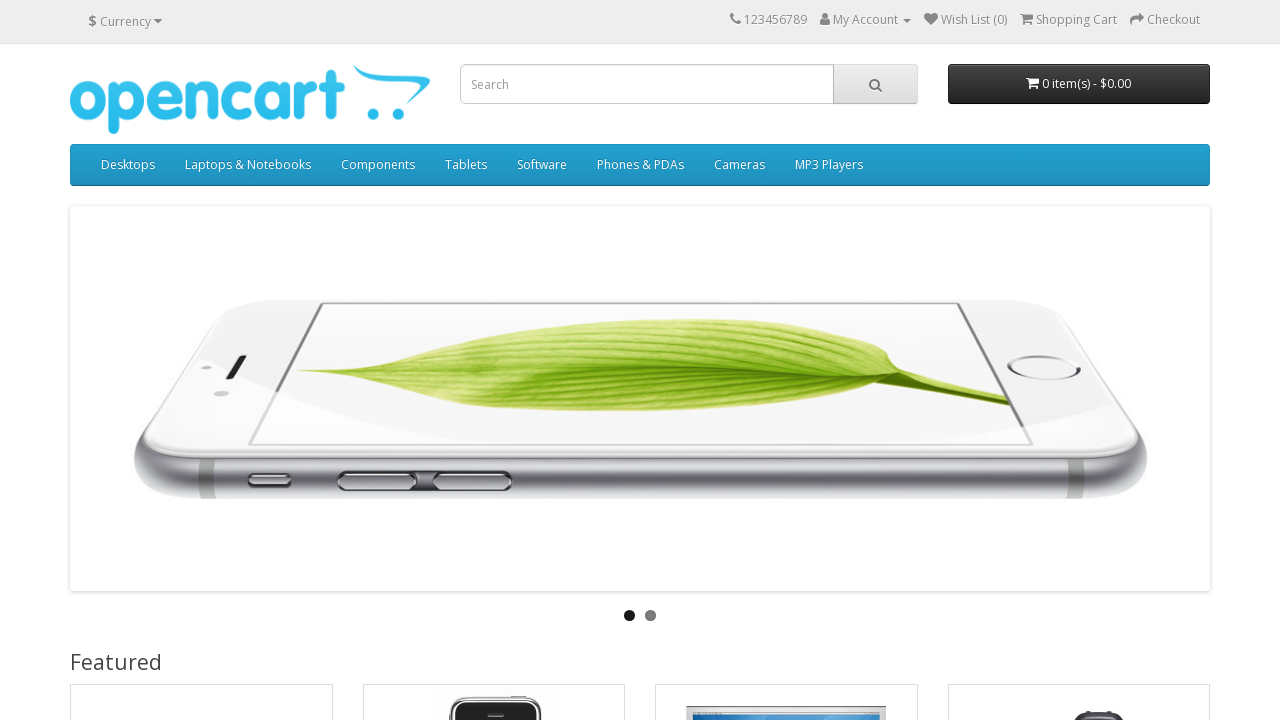

Verified image width is greater than 50 pixels: 130
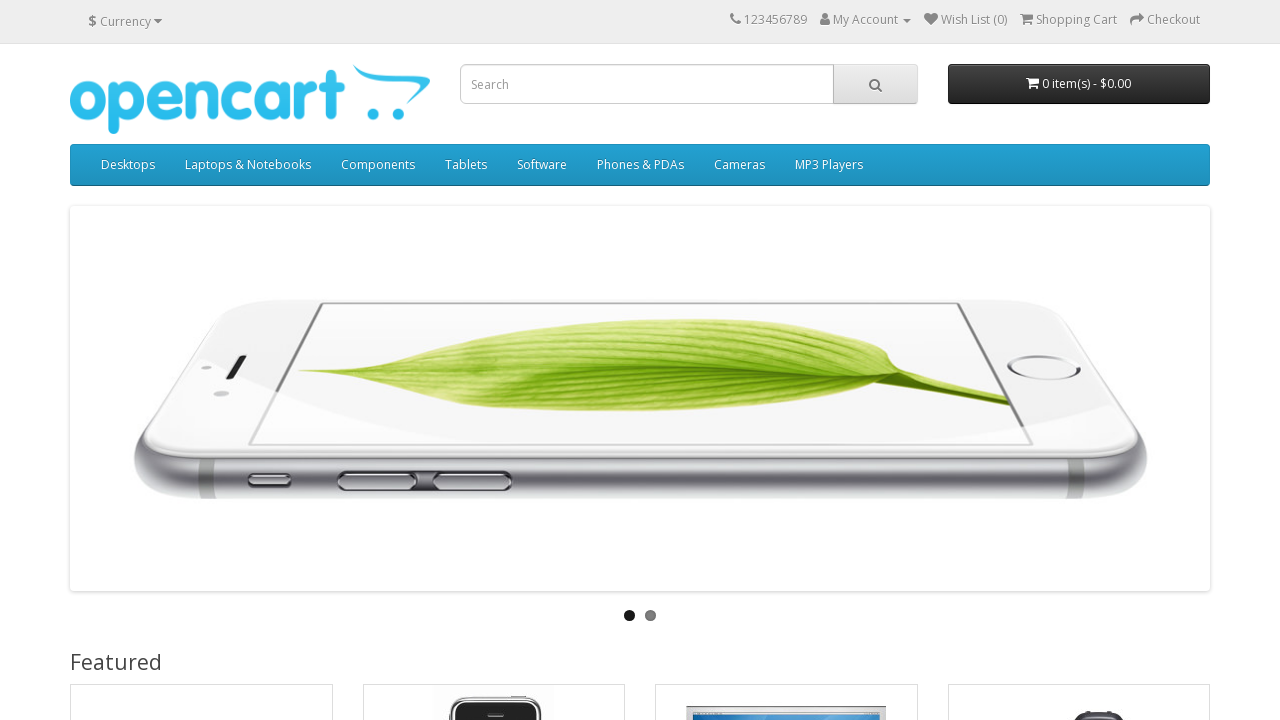

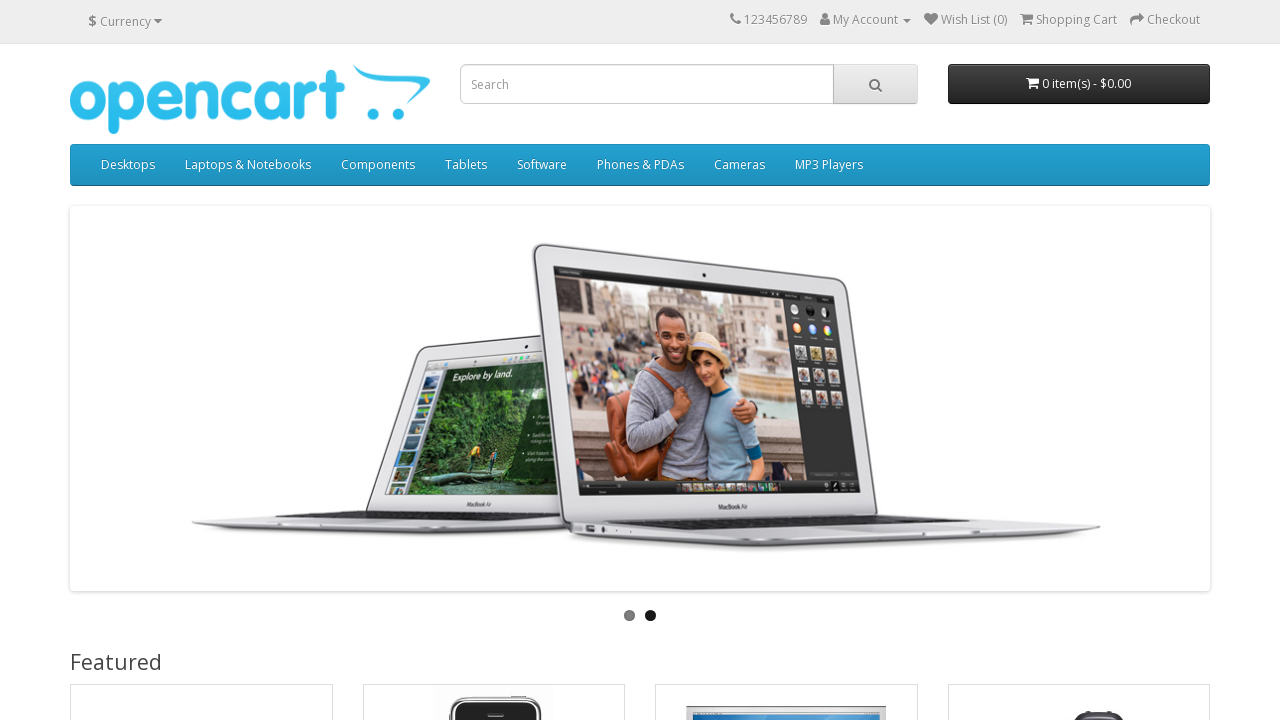